Automates a typing speed test by reading the active character from the page and simulating keystrokes to type it, continuously typing characters as they appear

Starting URL: https://thetypingcat.com/typing-speed-test/1m

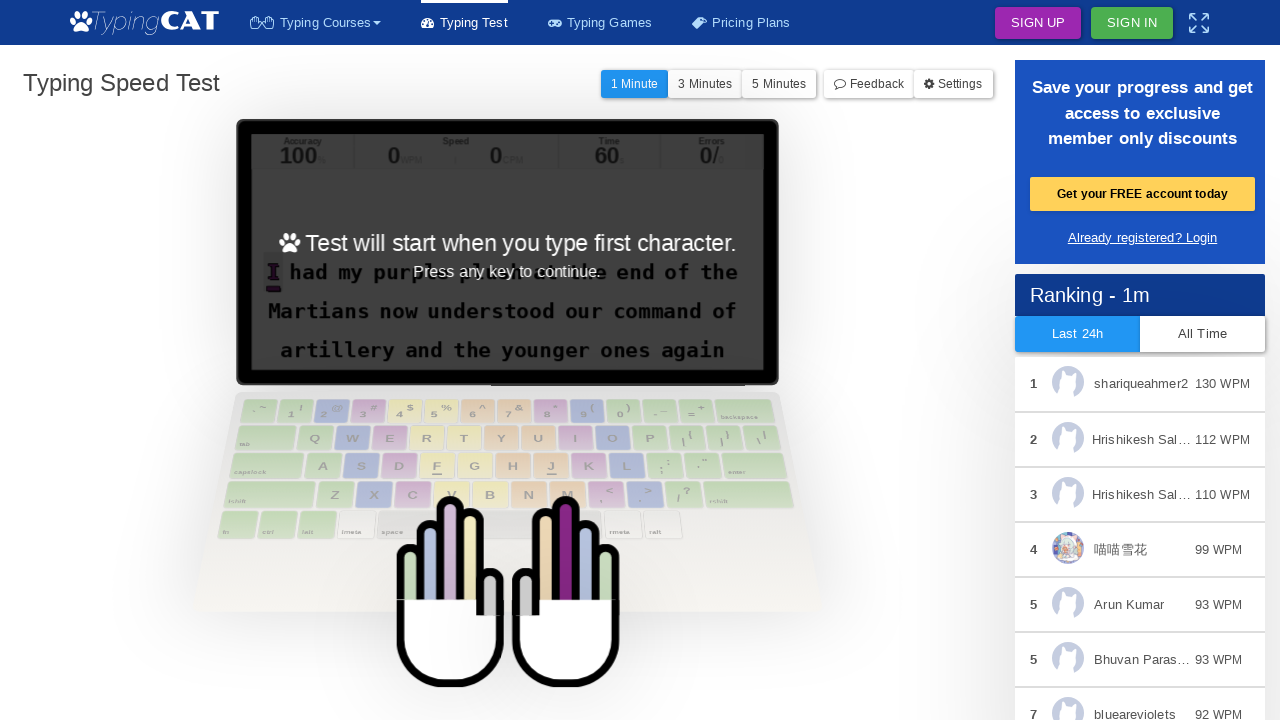

Typing test loaded and first active character appeared
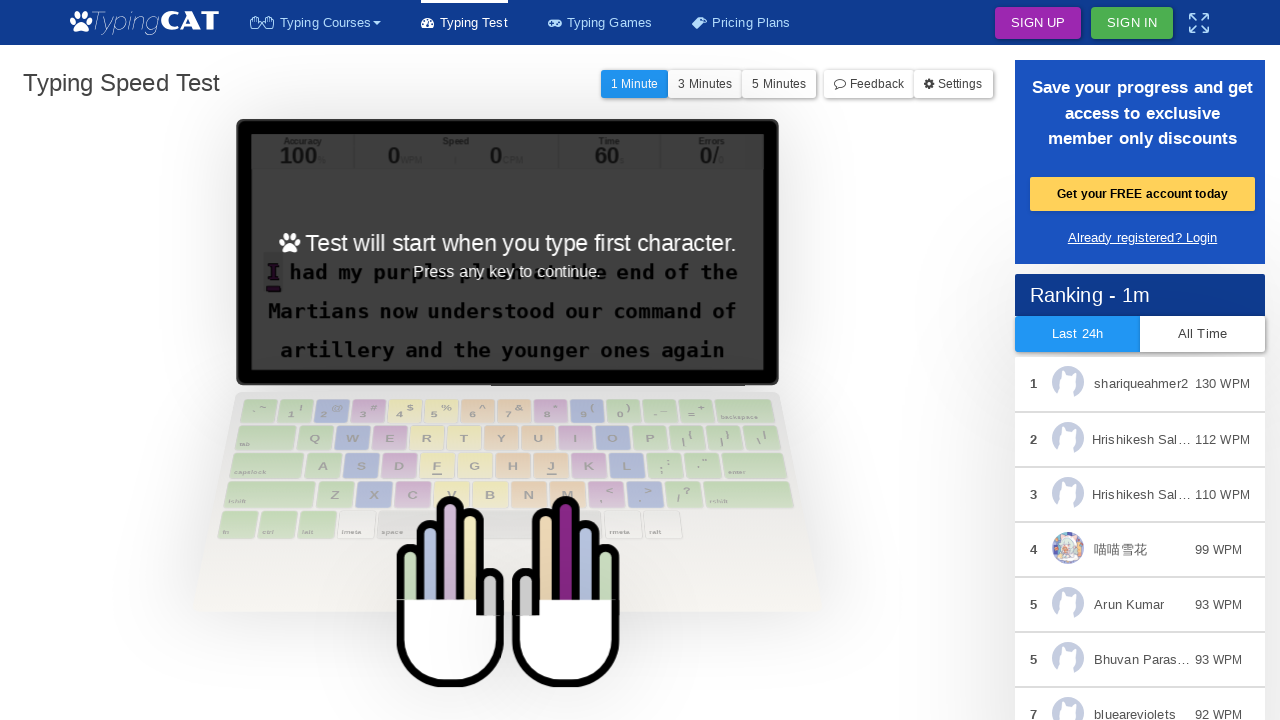

Retrieved active character: I
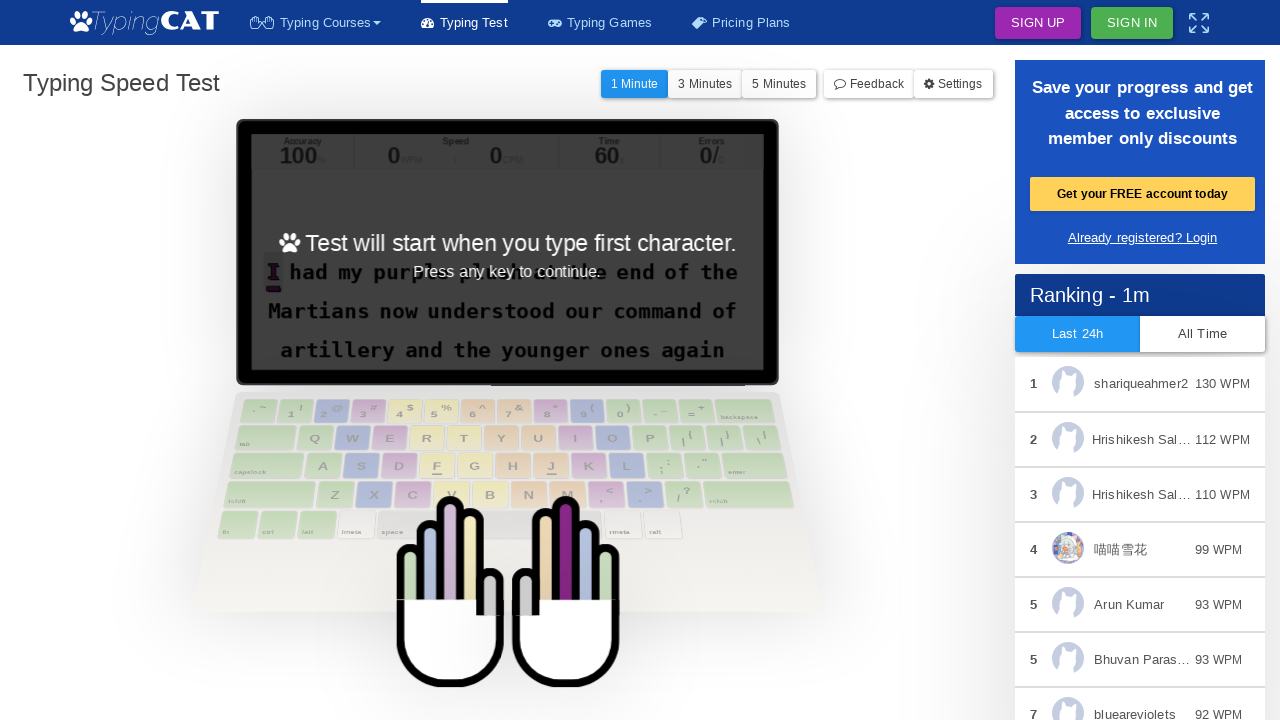

Typed character: I
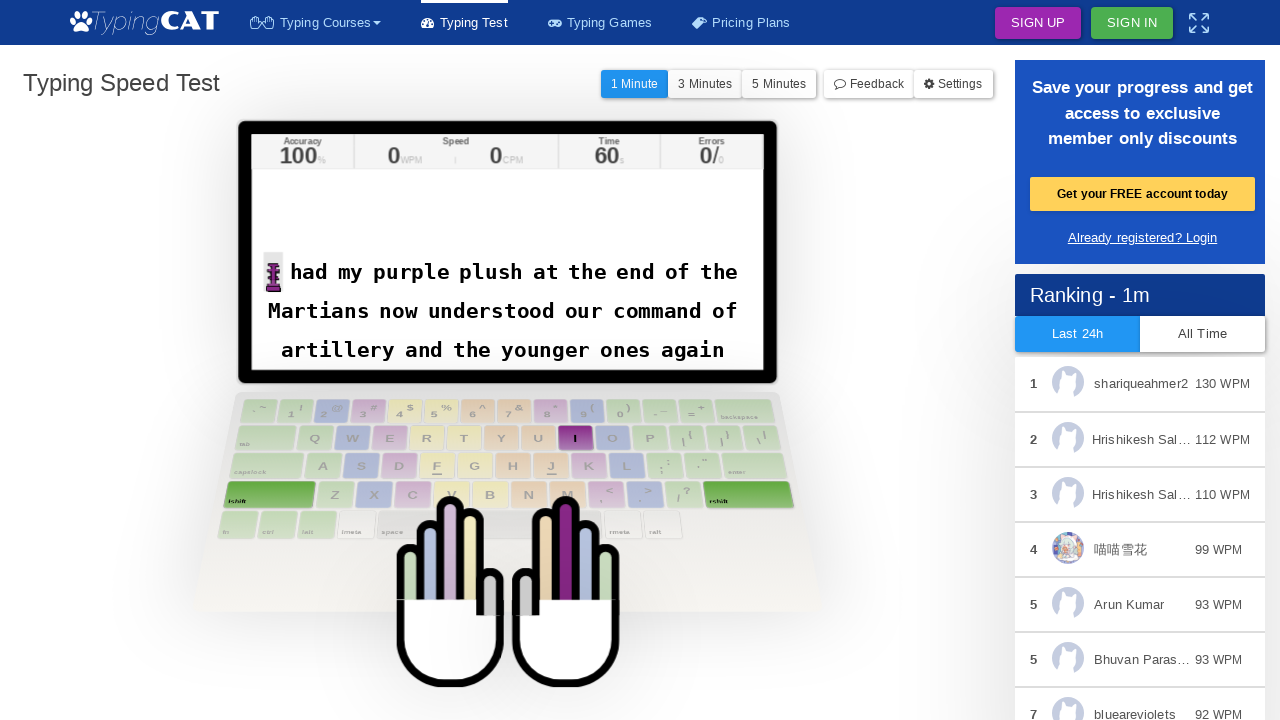

Waited 20ms to simulate human typing speed
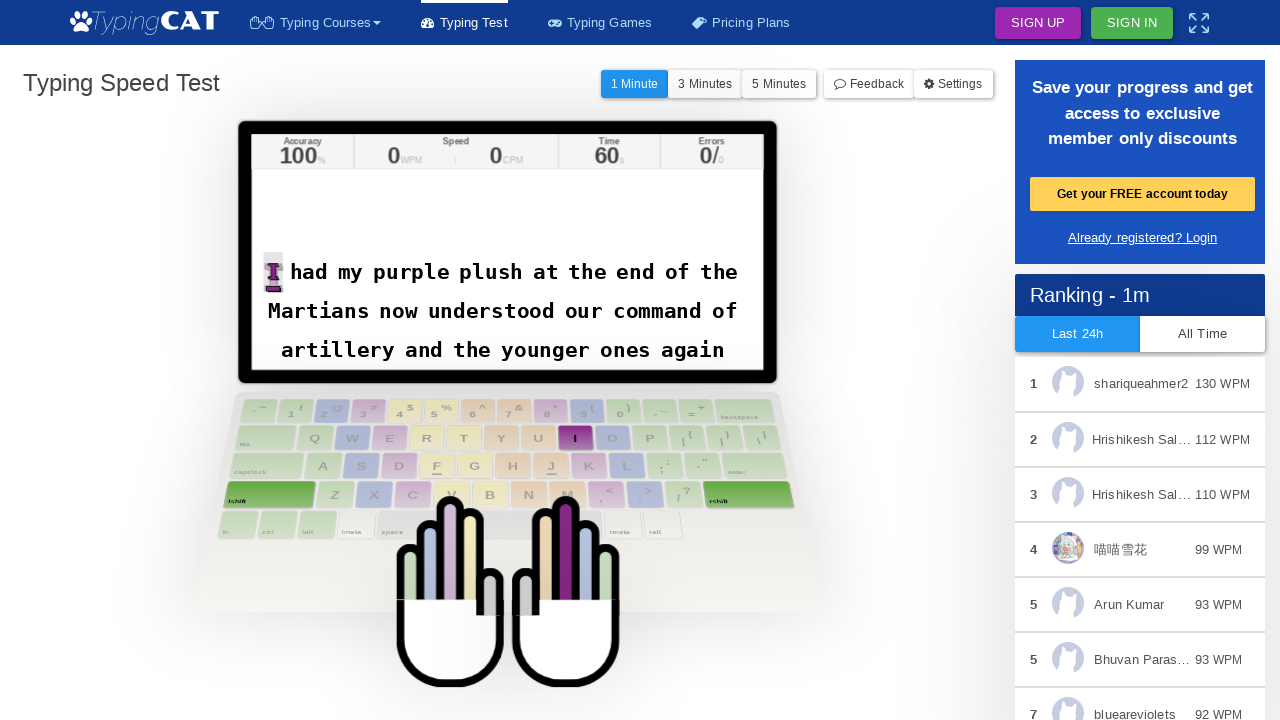

Retrieved active character: I
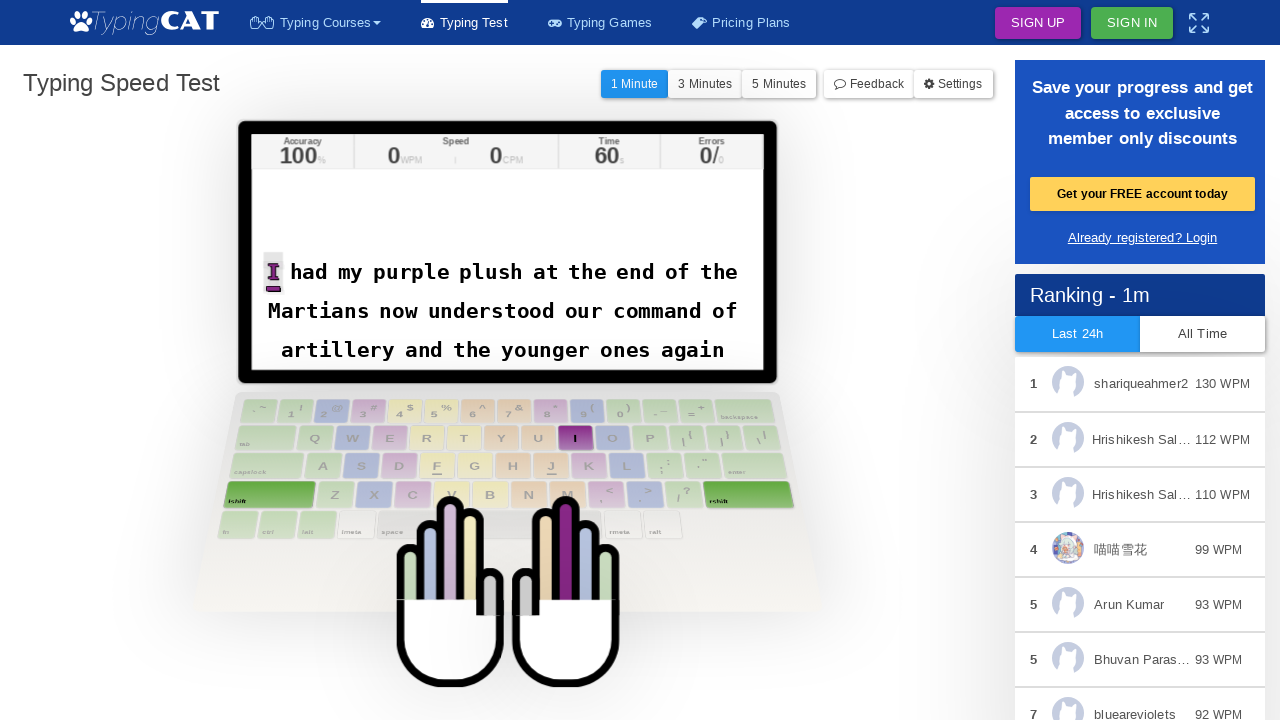

Typed character: I
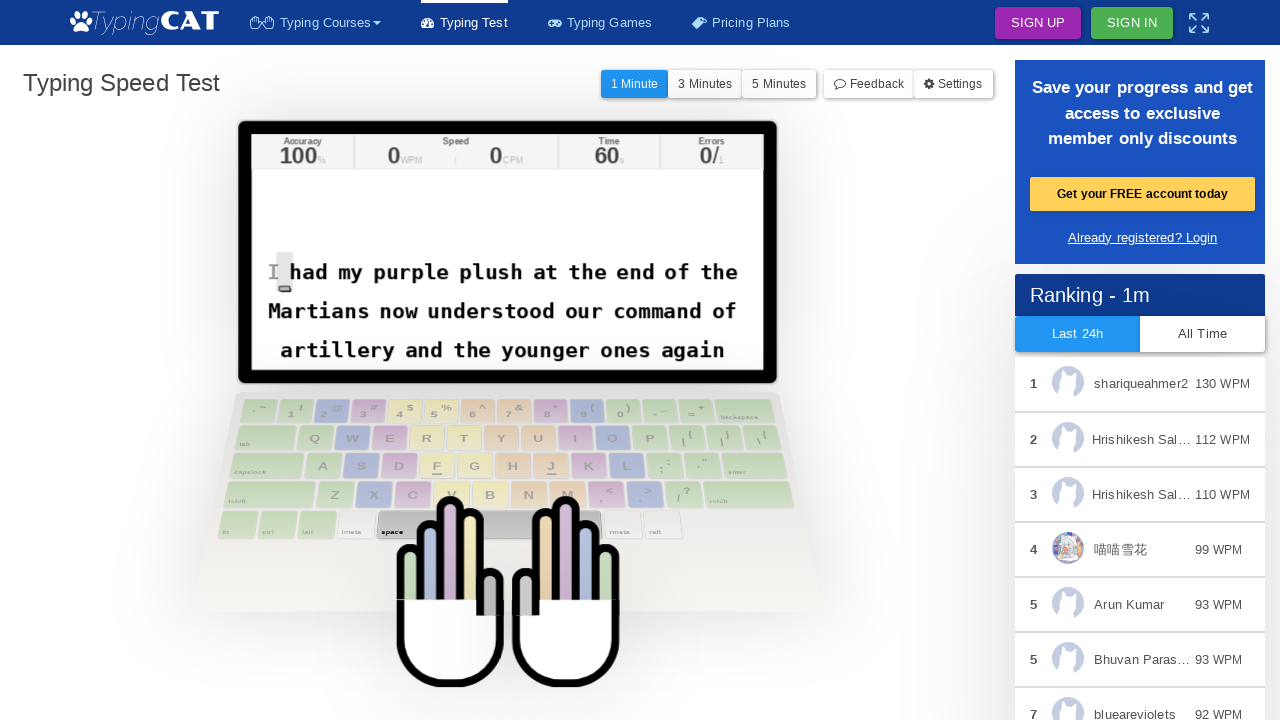

Waited 20ms to simulate human typing speed
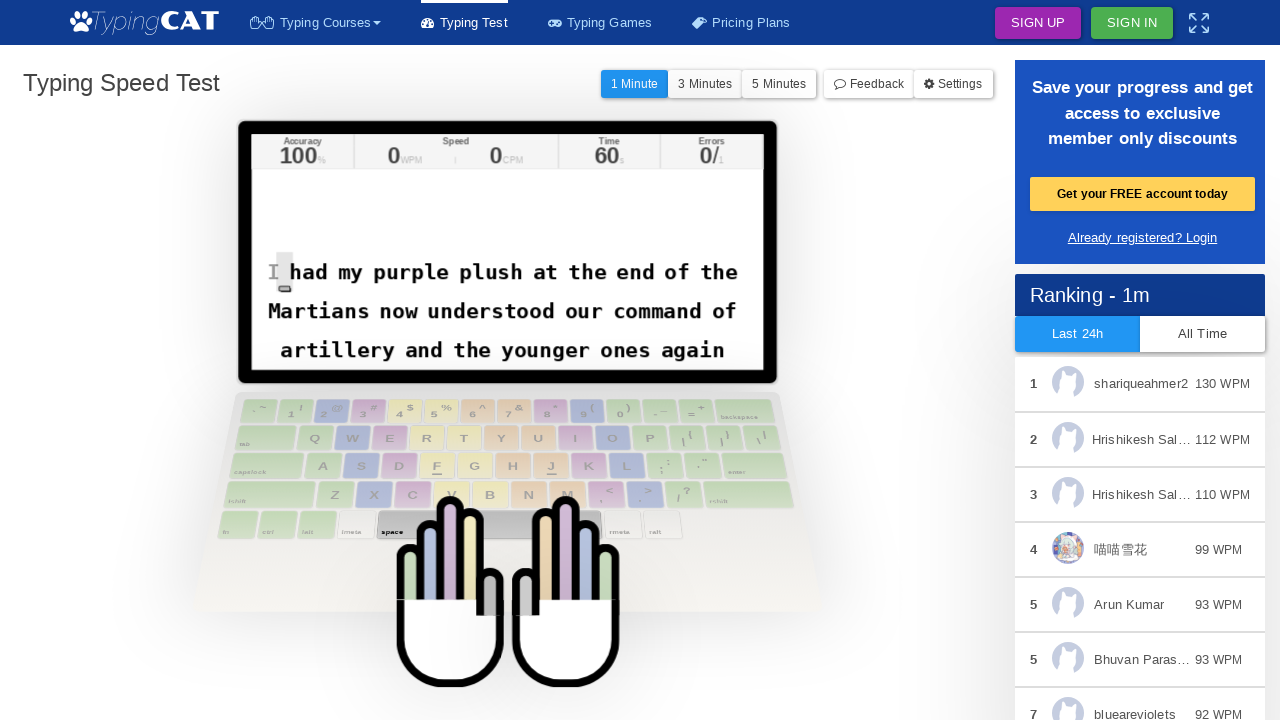

Retrieved active character:  
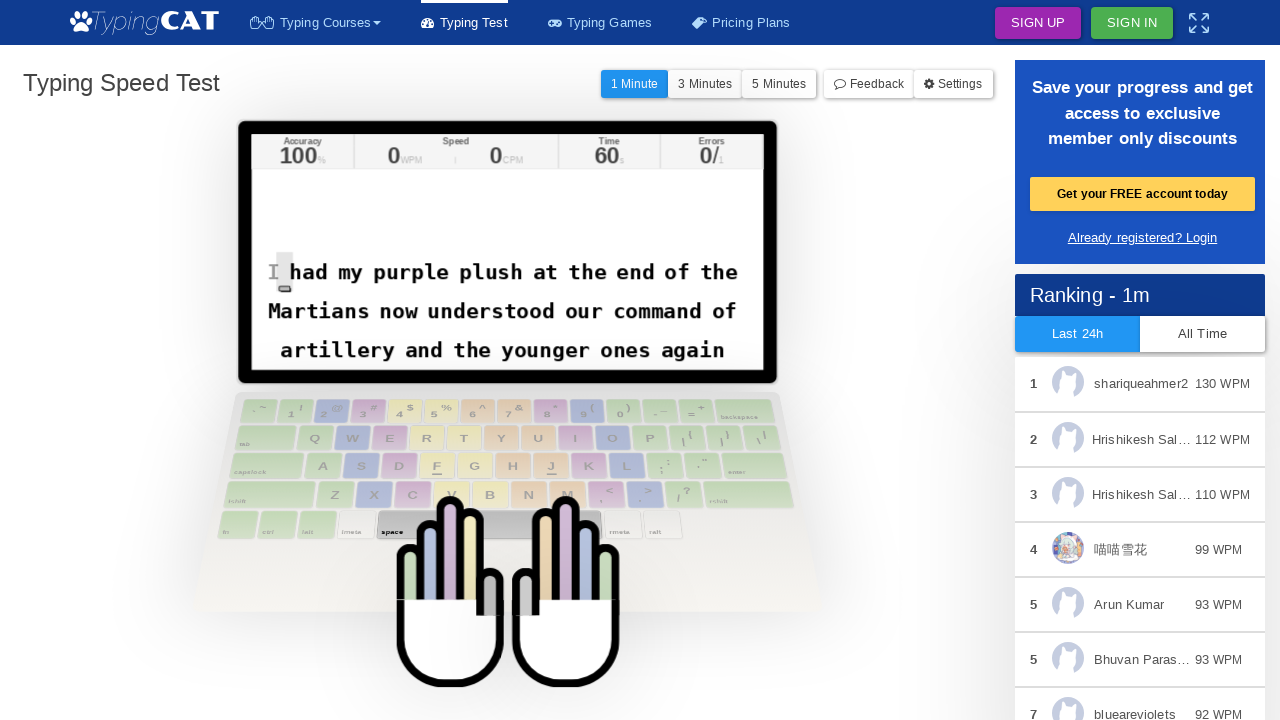

Typed character:  
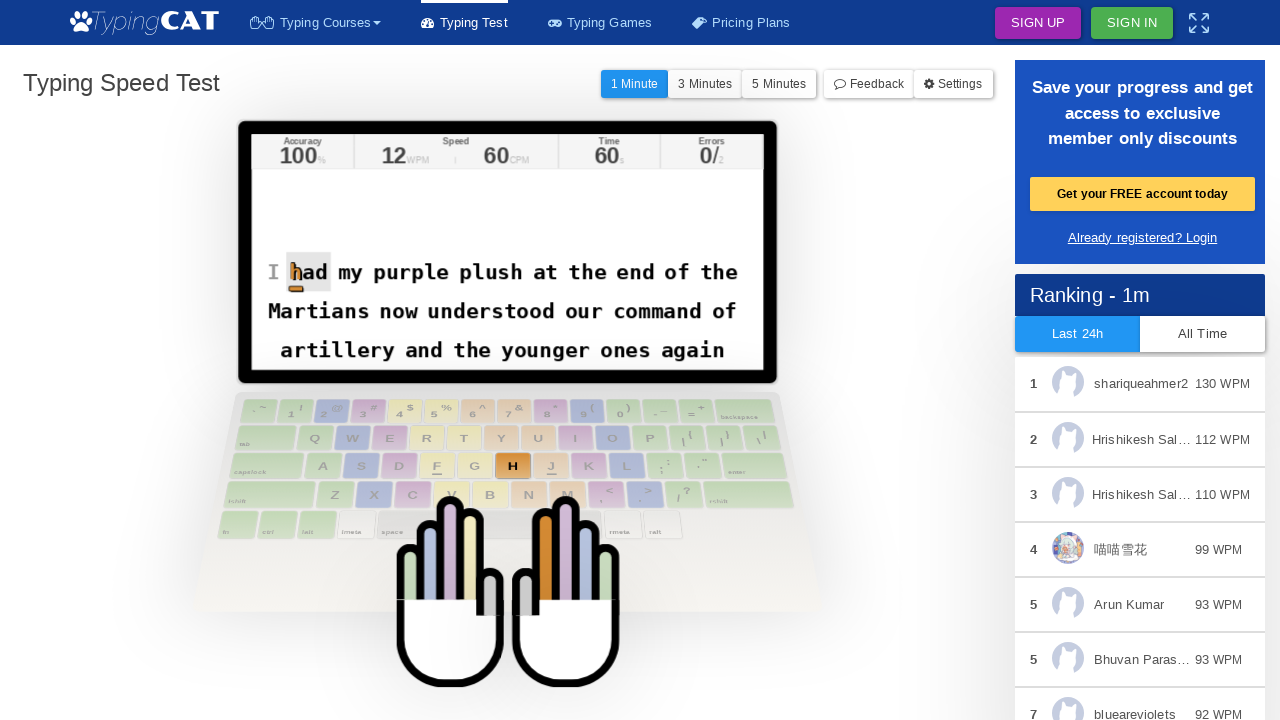

Waited 20ms to simulate human typing speed
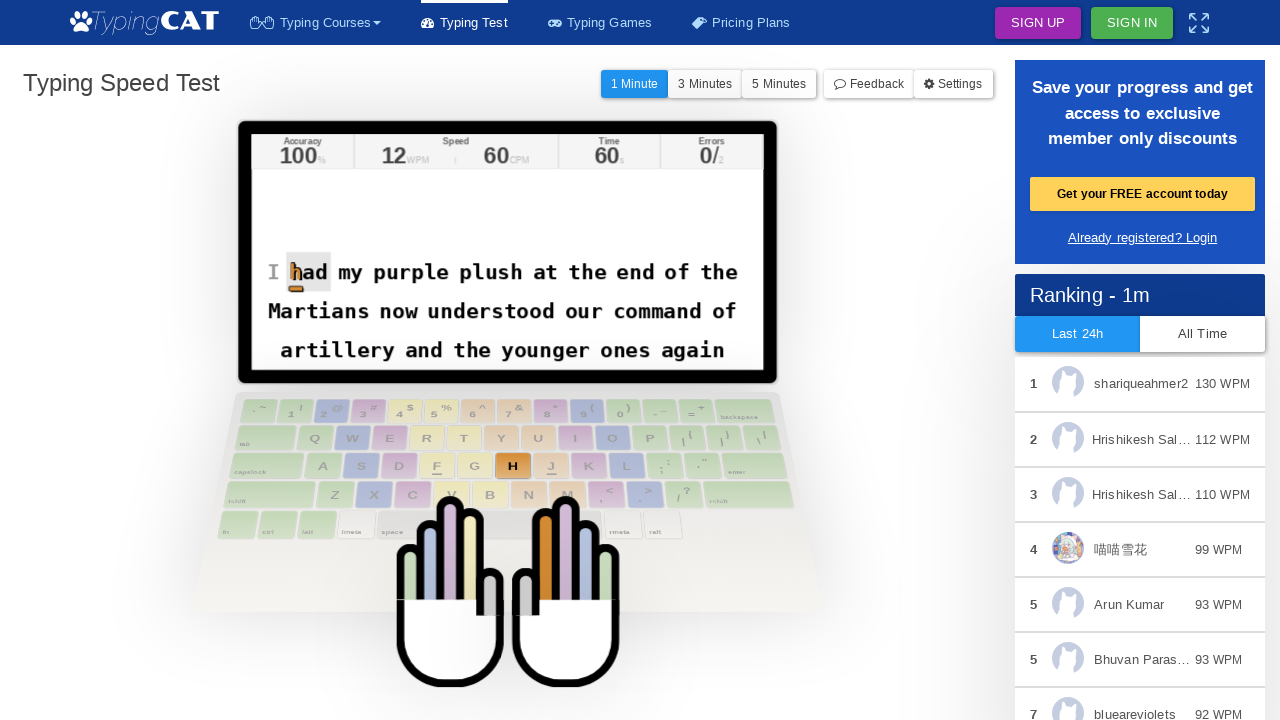

Retrieved active character: h
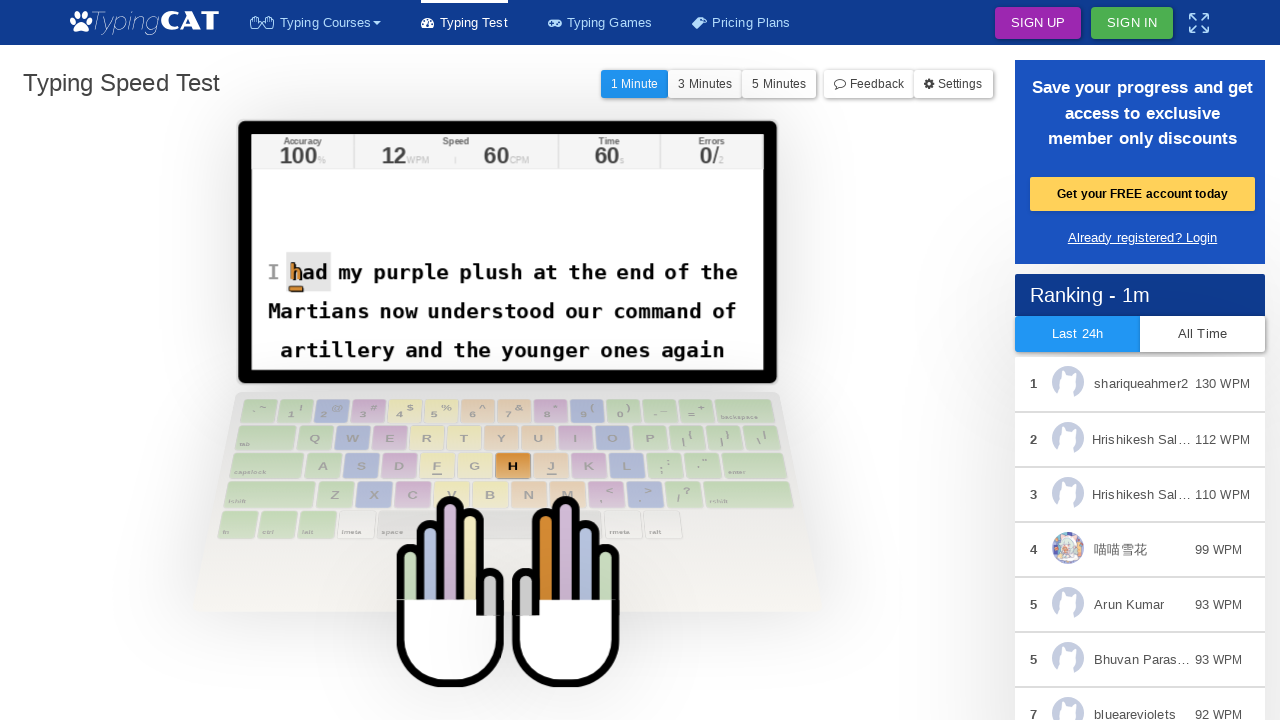

Typed character: h
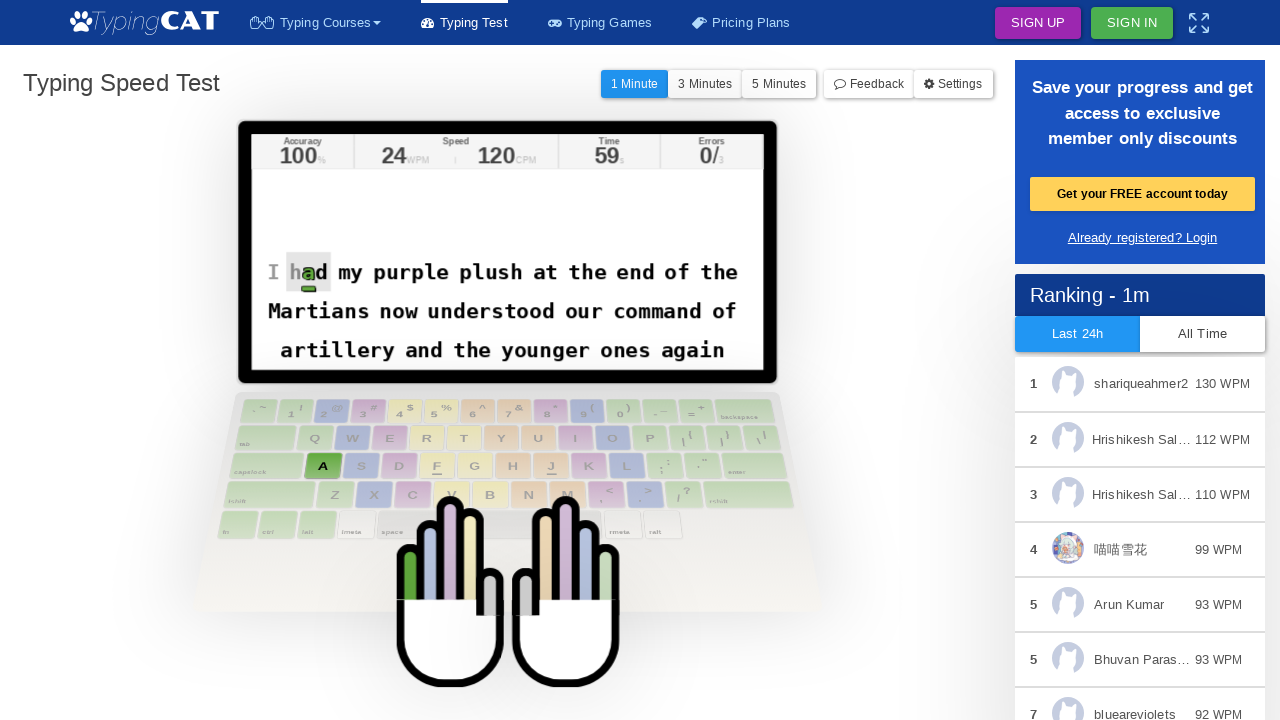

Waited 20ms to simulate human typing speed
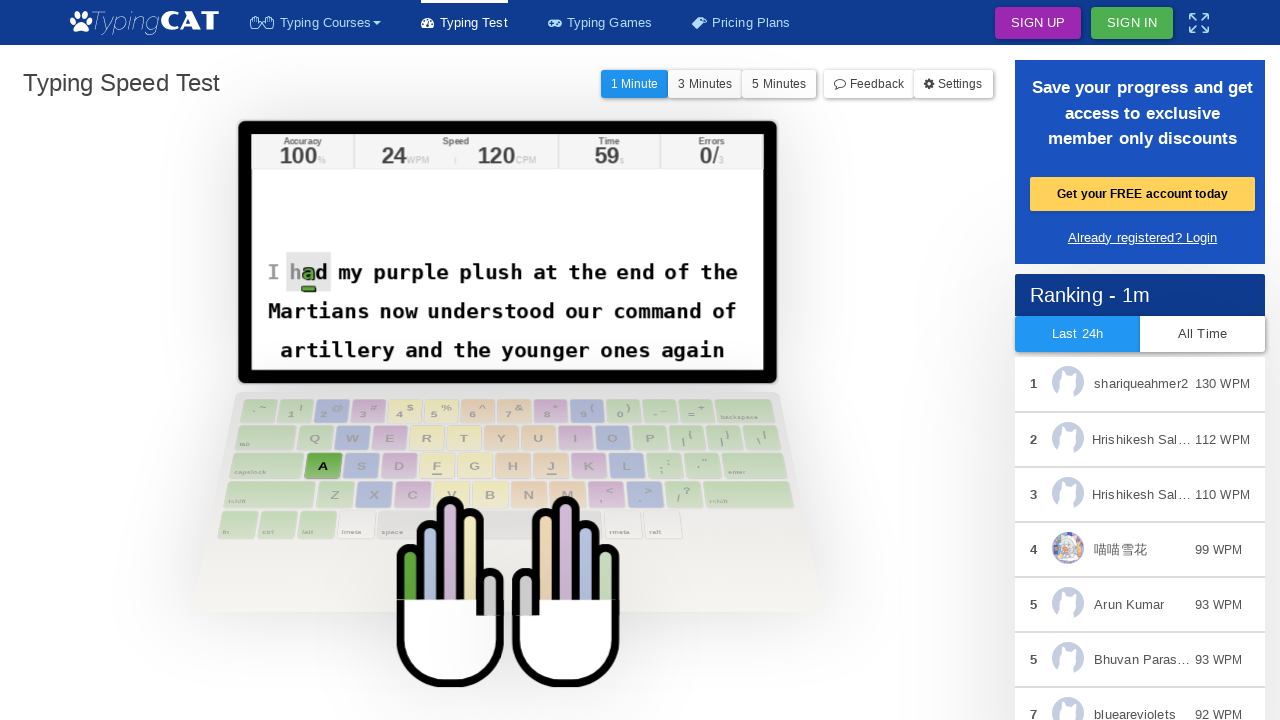

Retrieved active character: a
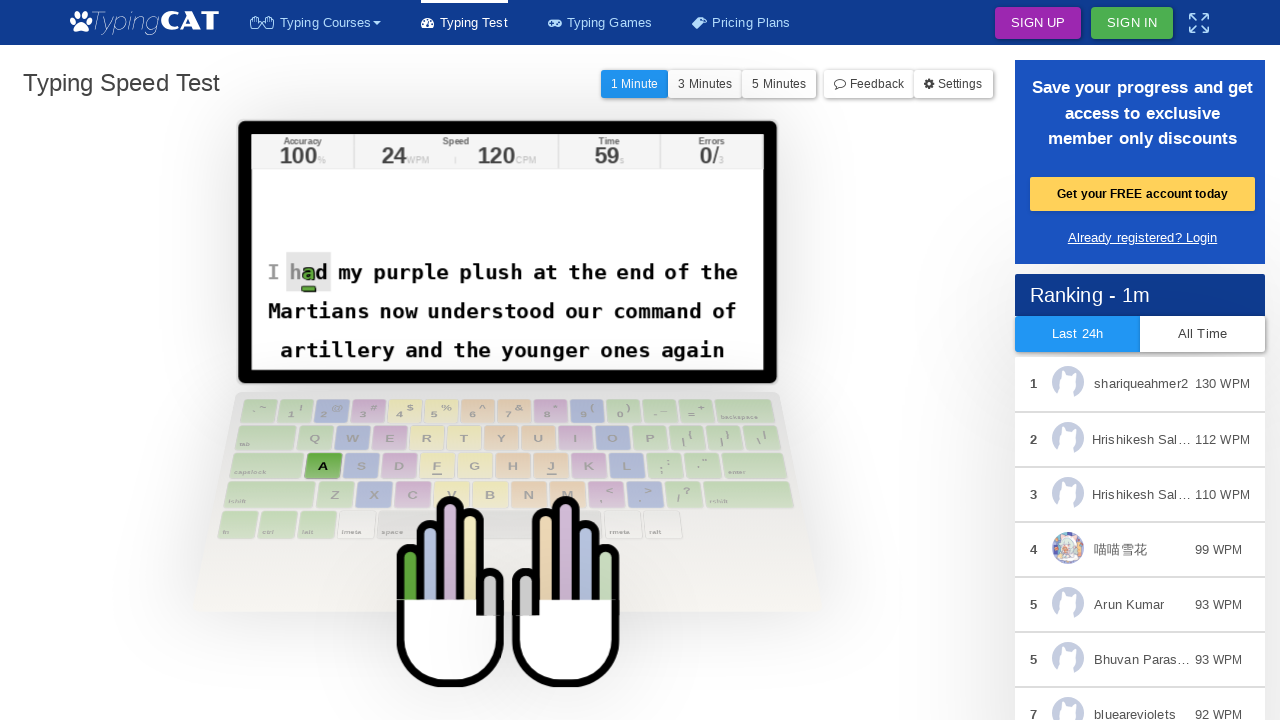

Typed character: a
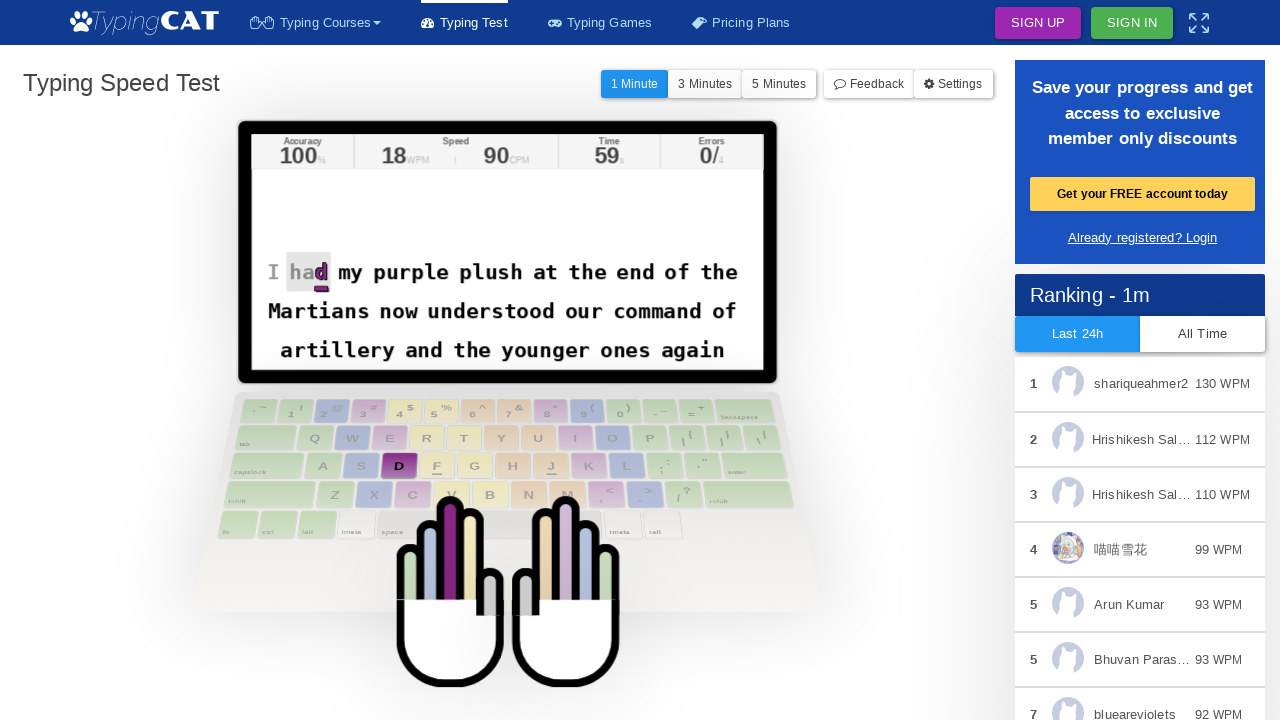

Waited 20ms to simulate human typing speed
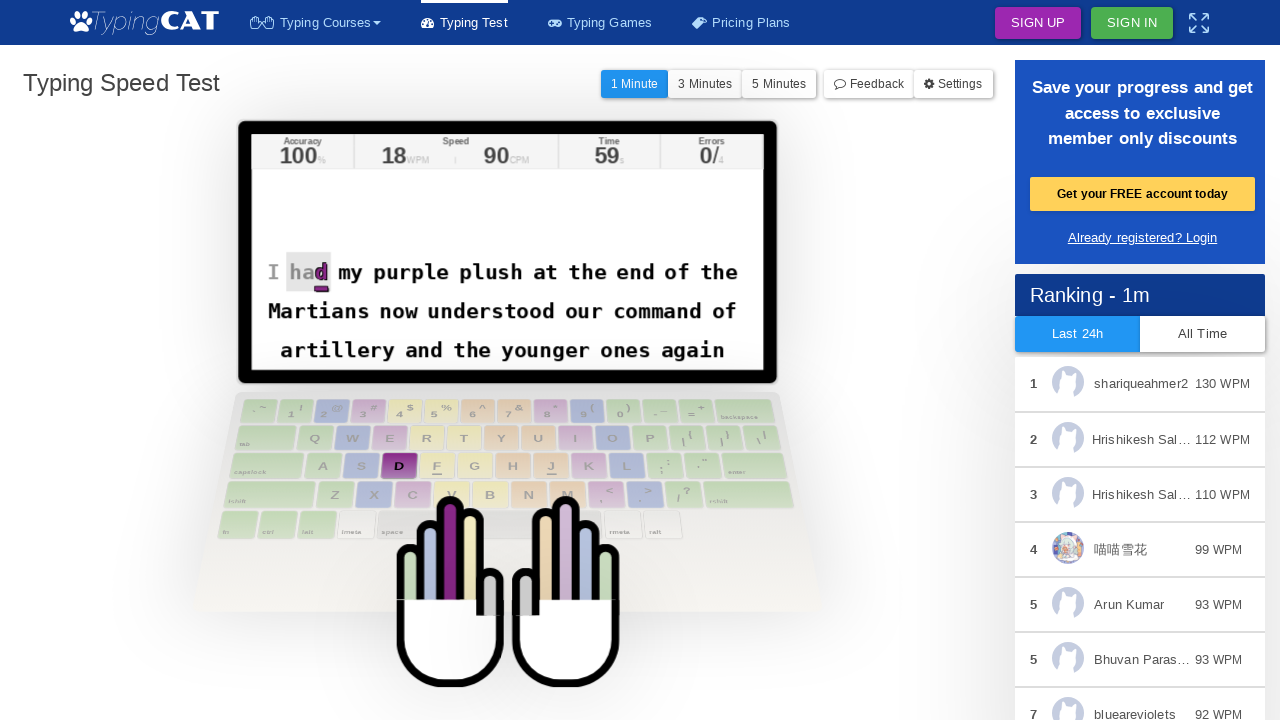

Retrieved active character: d
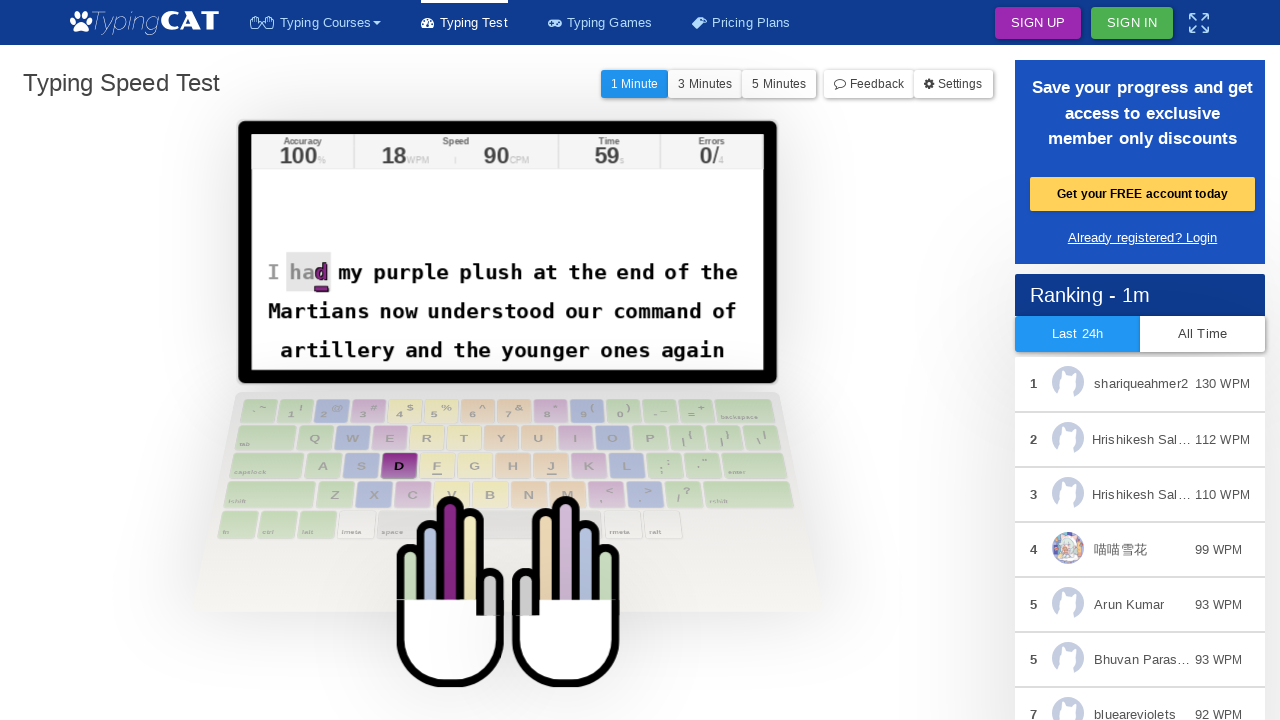

Typed character: d
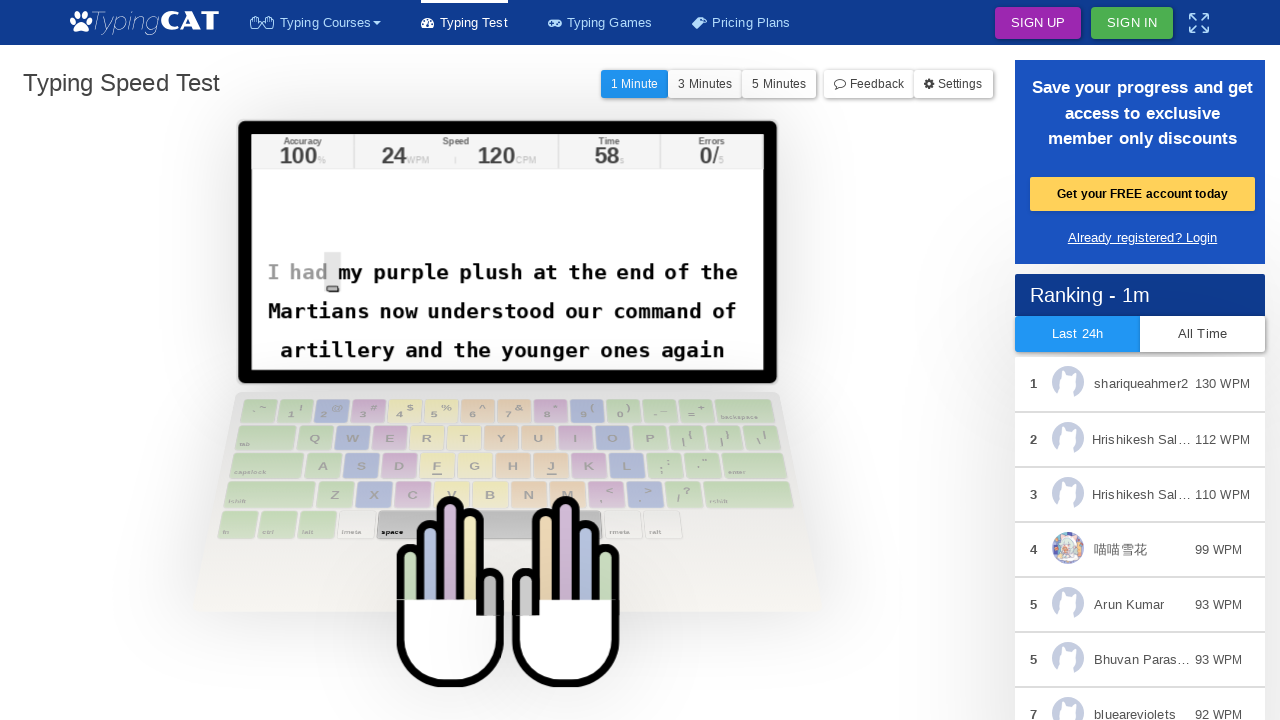

Waited 20ms to simulate human typing speed
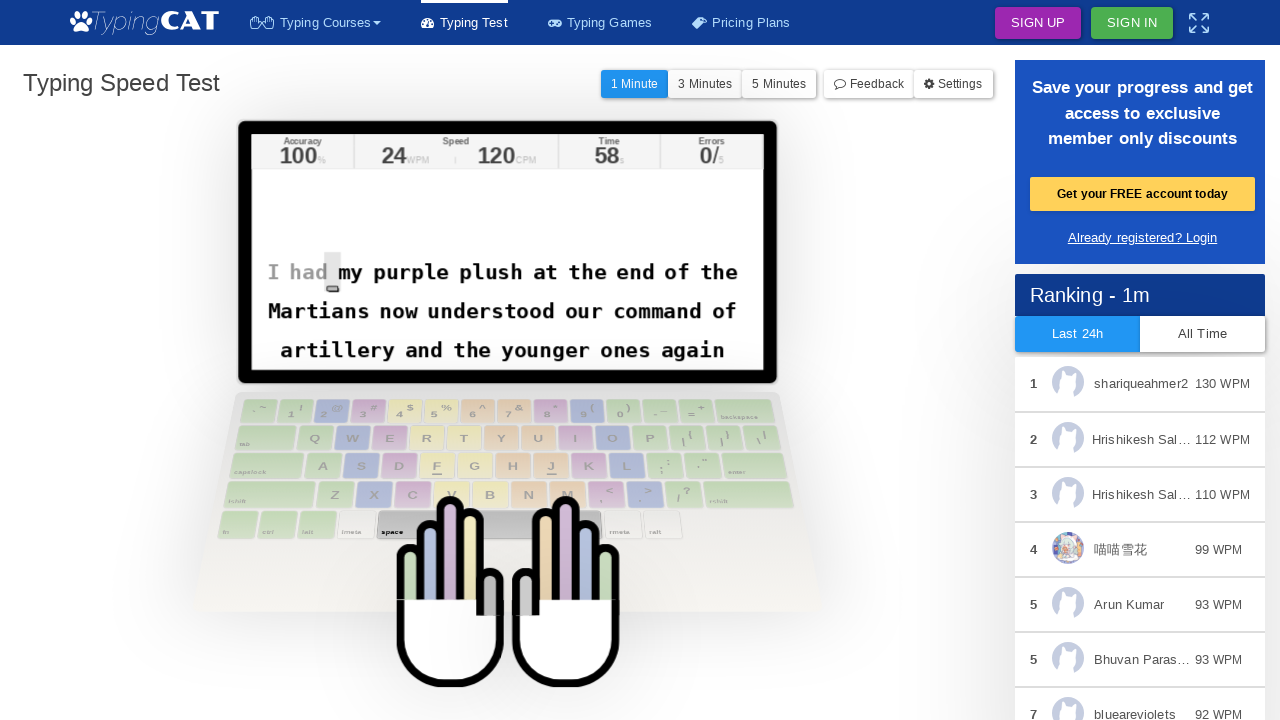

Retrieved active character:  
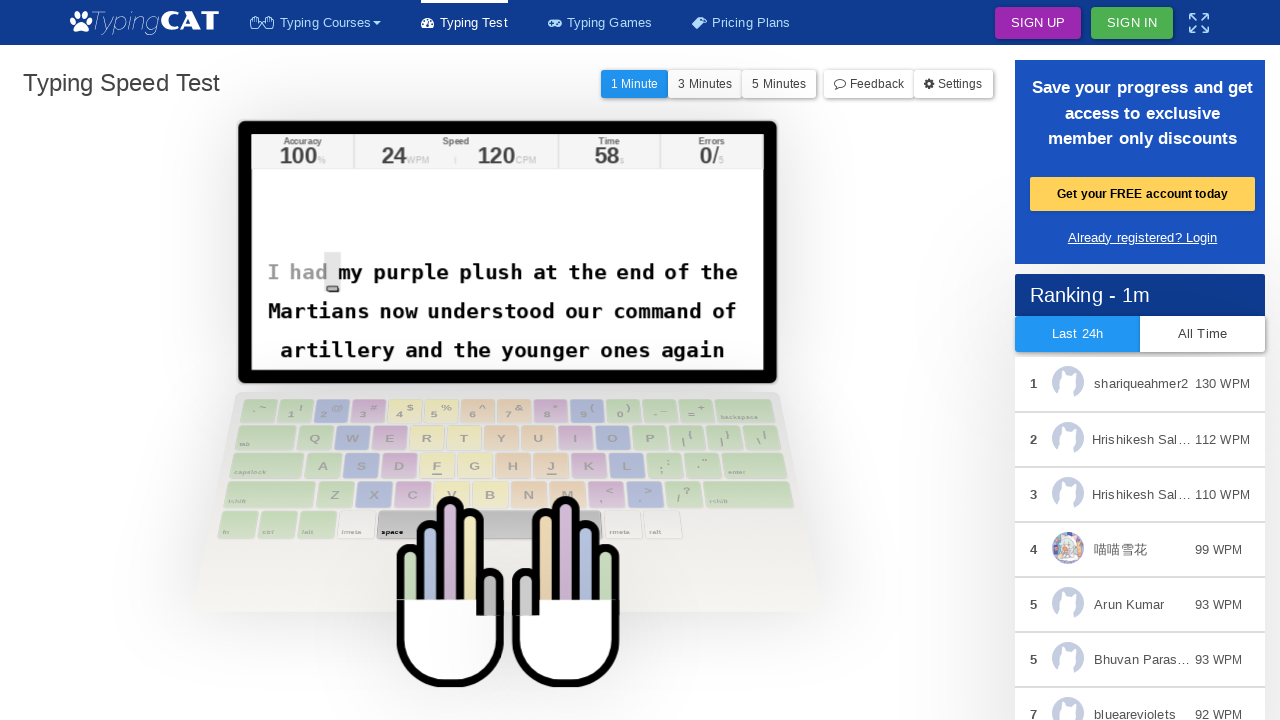

Typed character:  
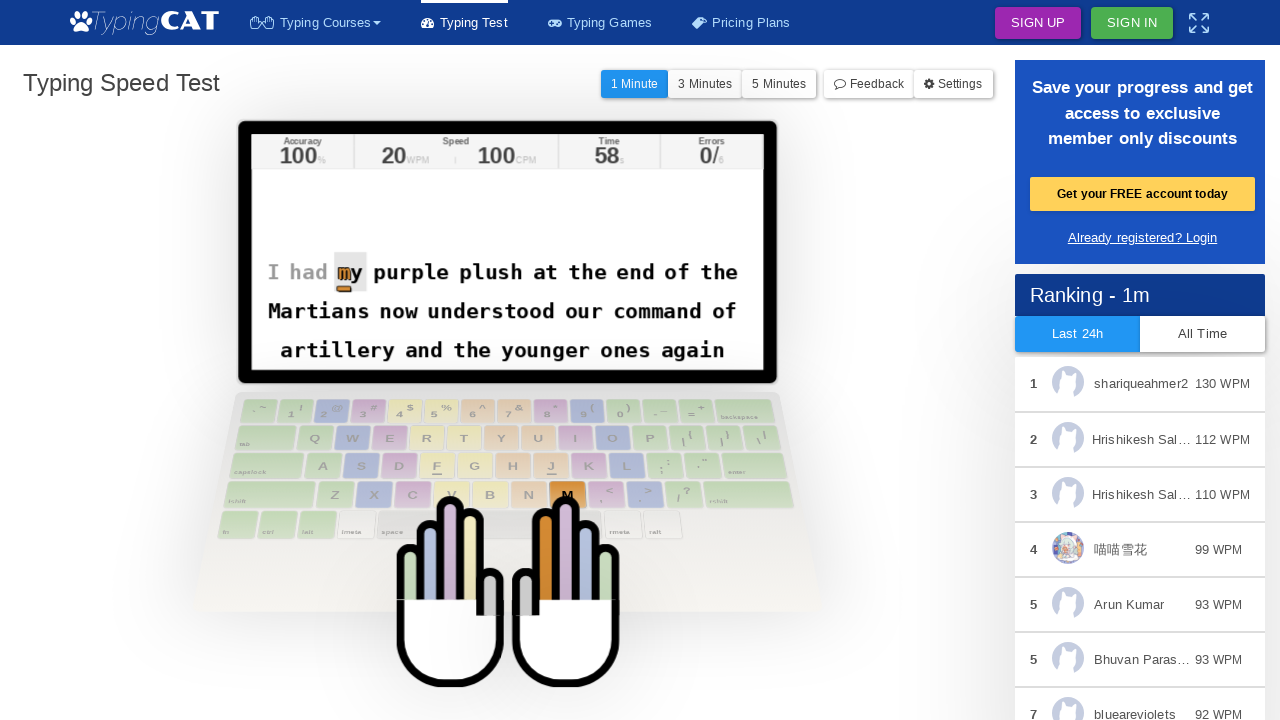

Waited 20ms to simulate human typing speed
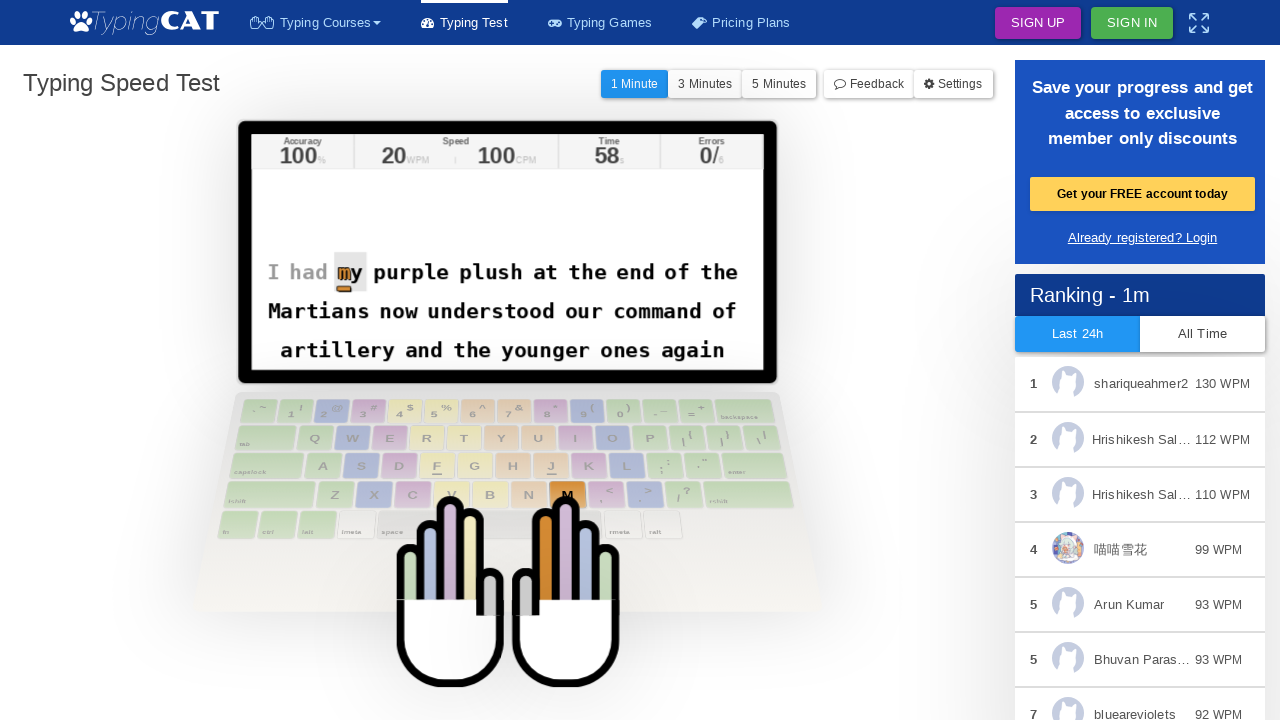

Retrieved active character: m
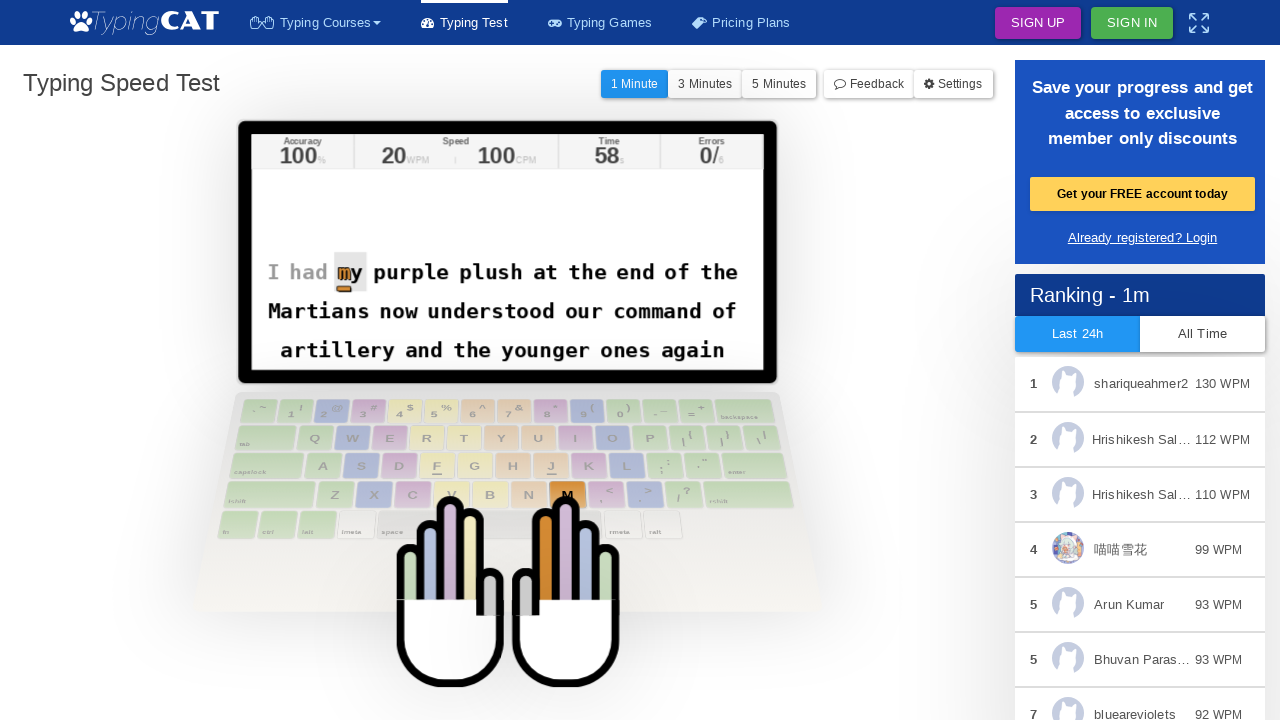

Typed character: m
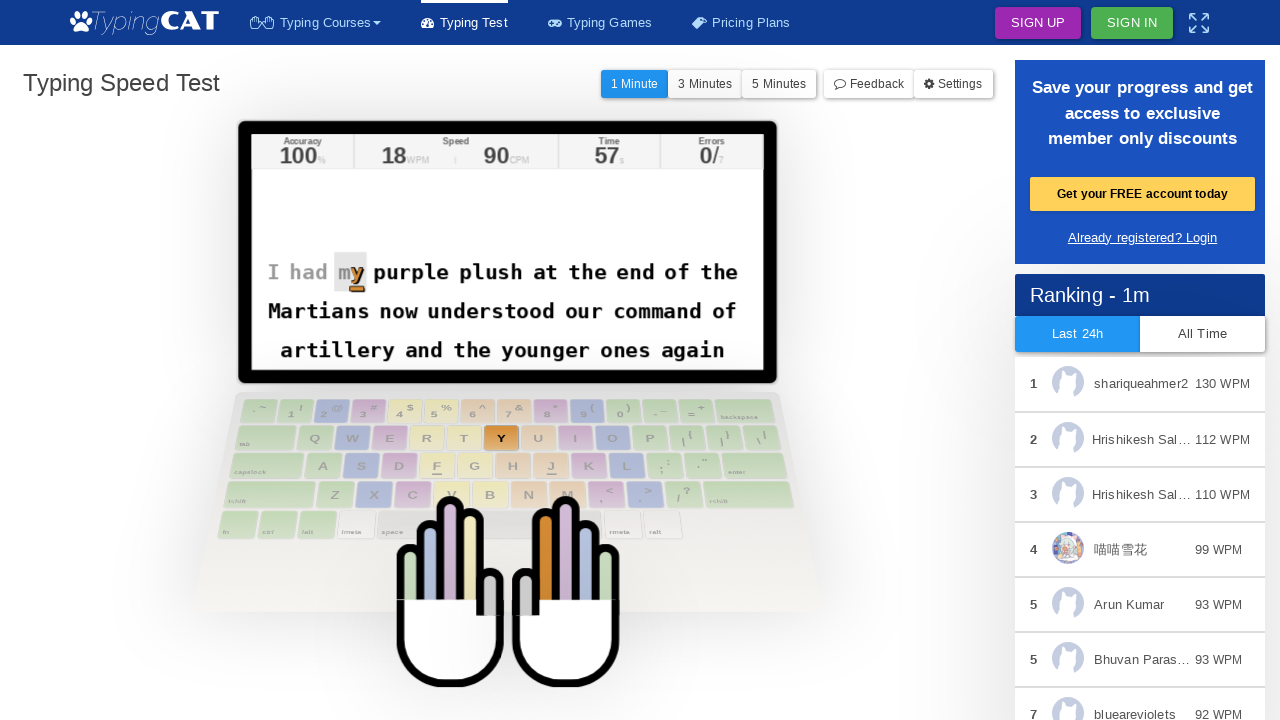

Waited 20ms to simulate human typing speed
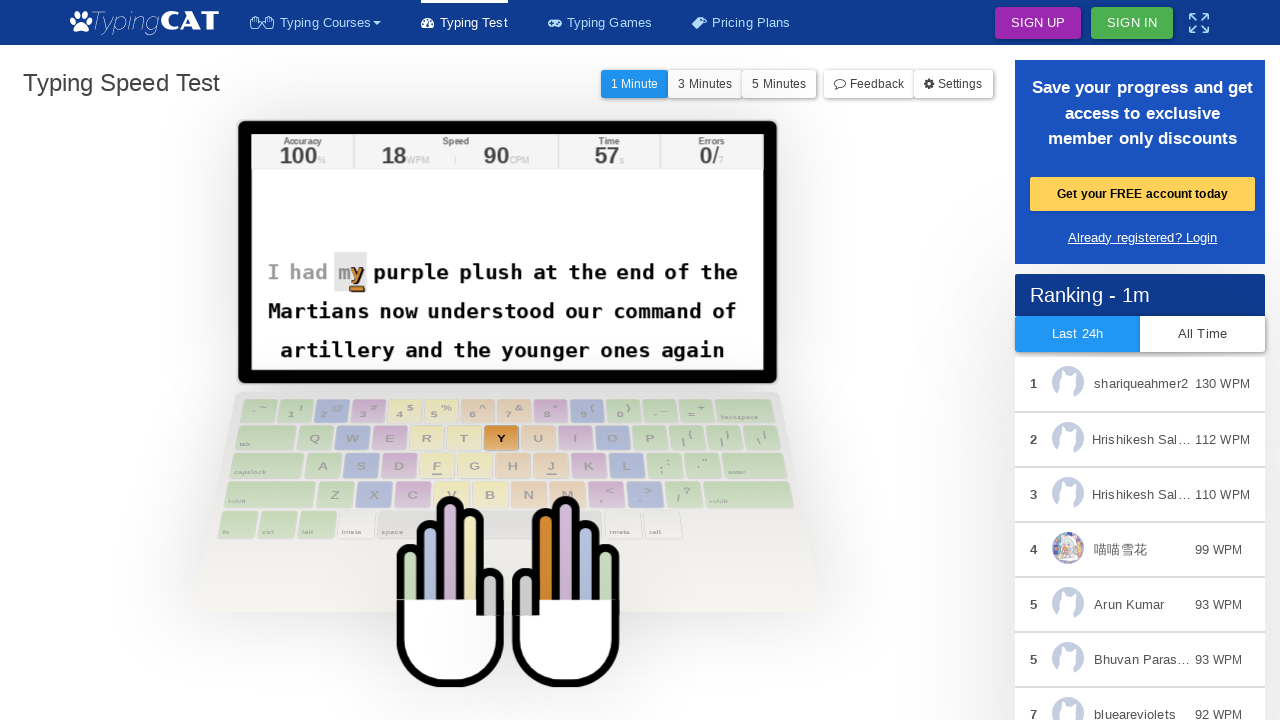

Retrieved active character: y
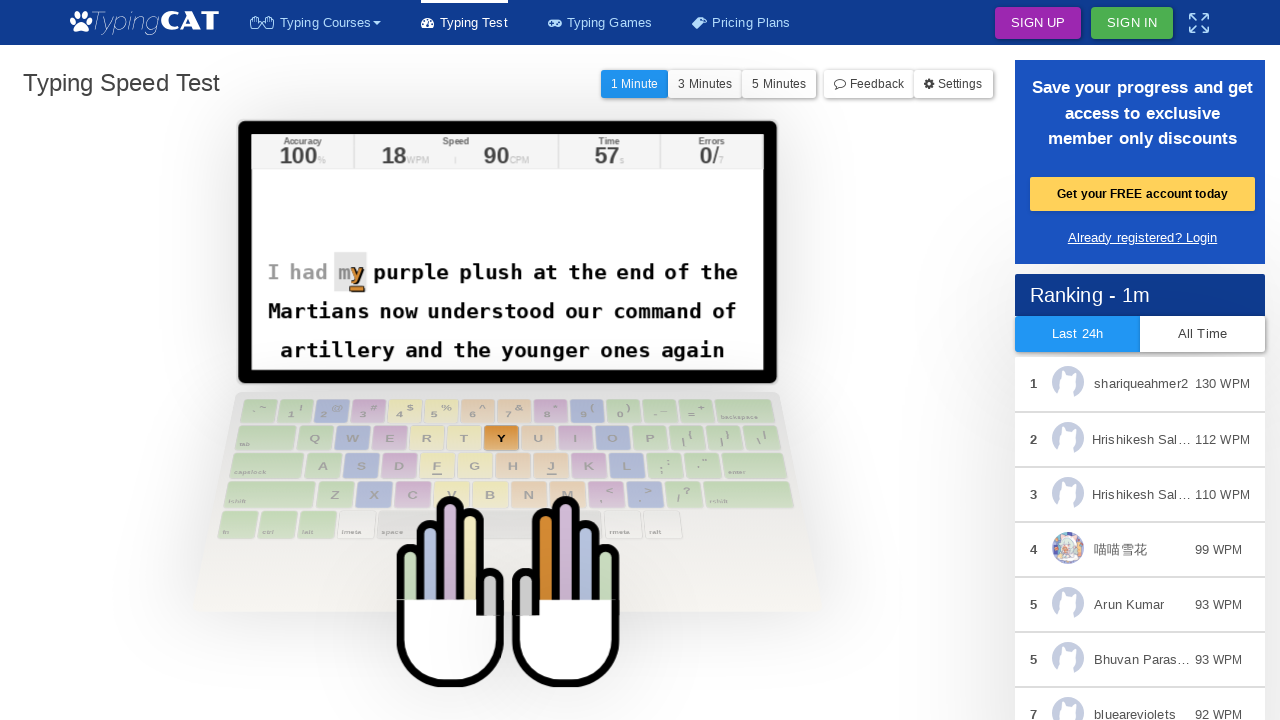

Typed character: y
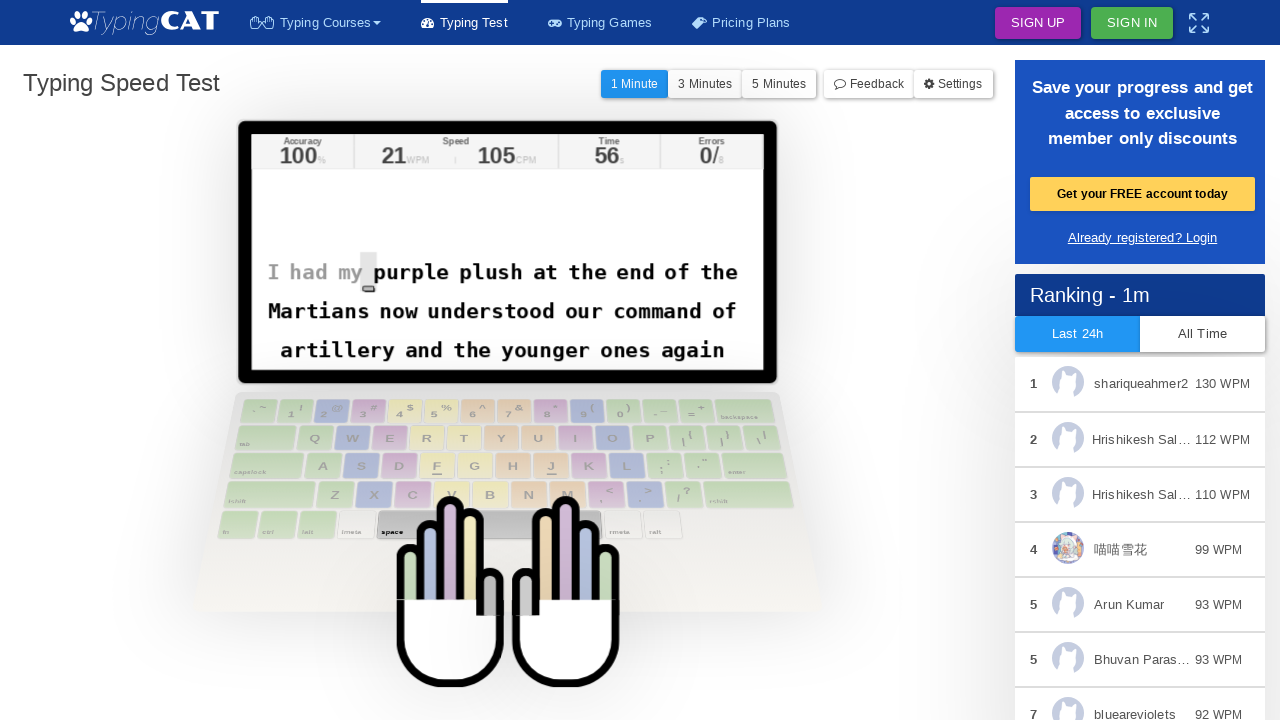

Waited 20ms to simulate human typing speed
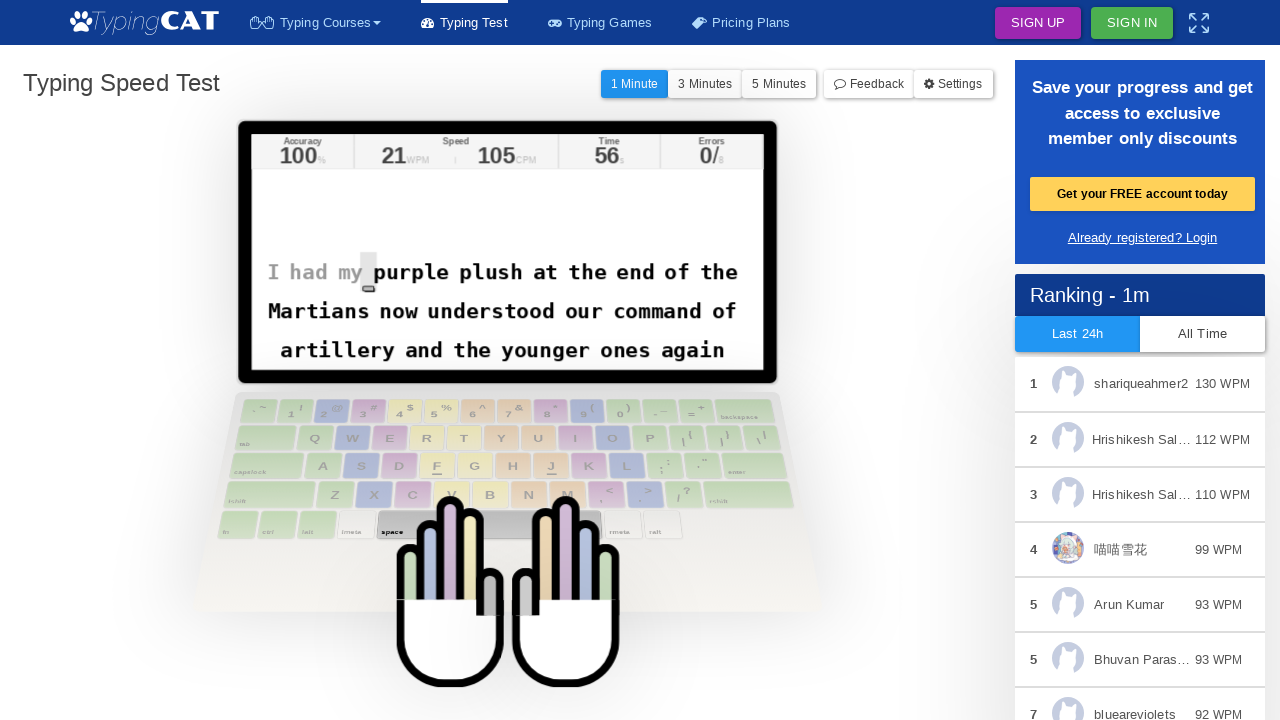

Retrieved active character:  
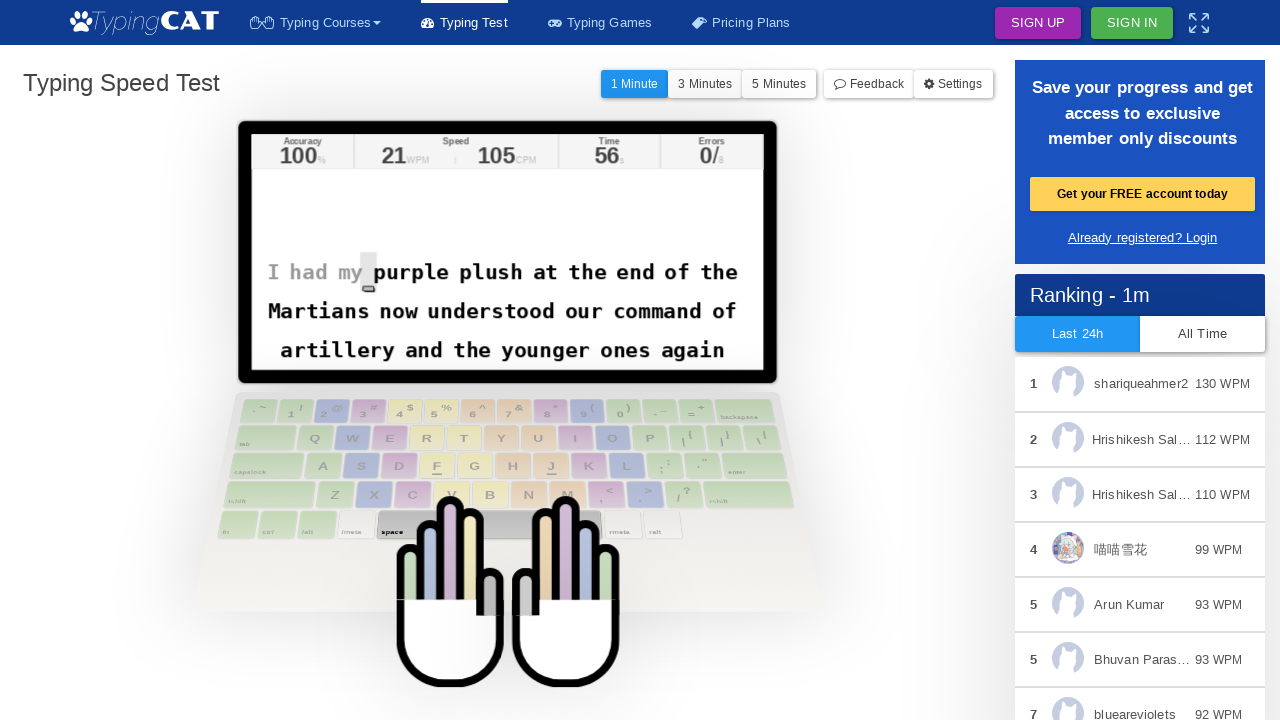

Typed character:  
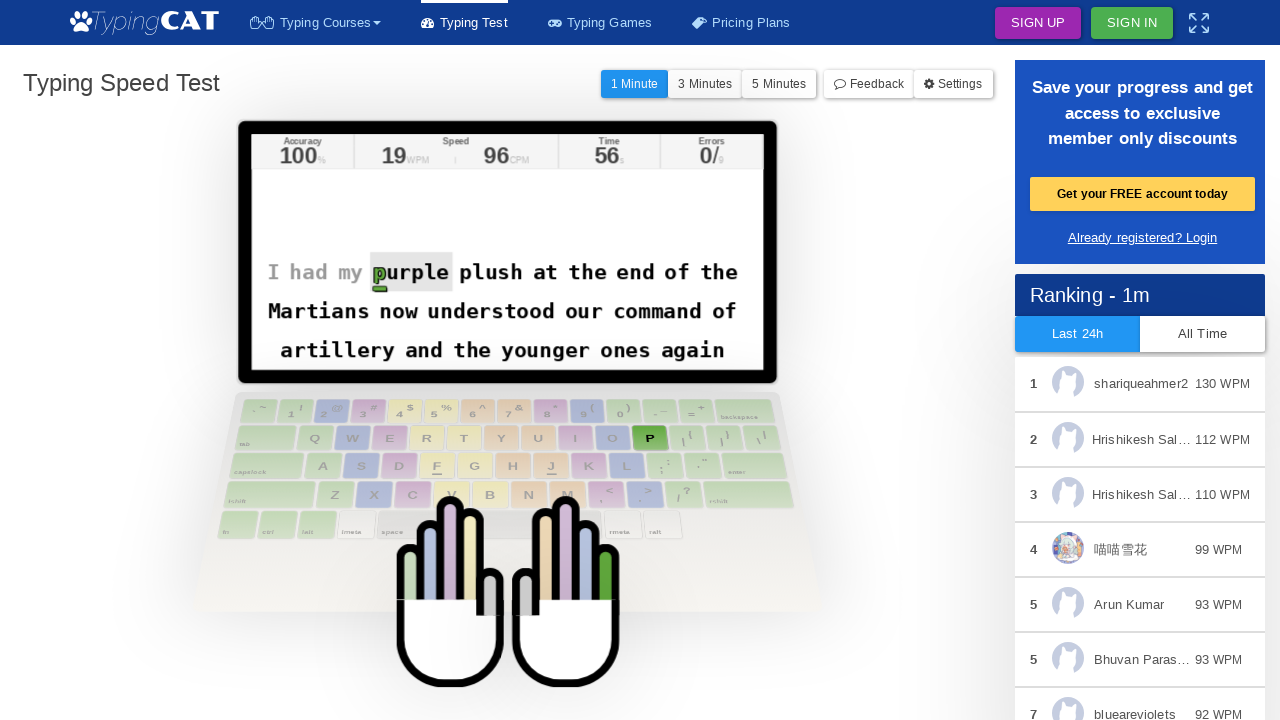

Waited 20ms to simulate human typing speed
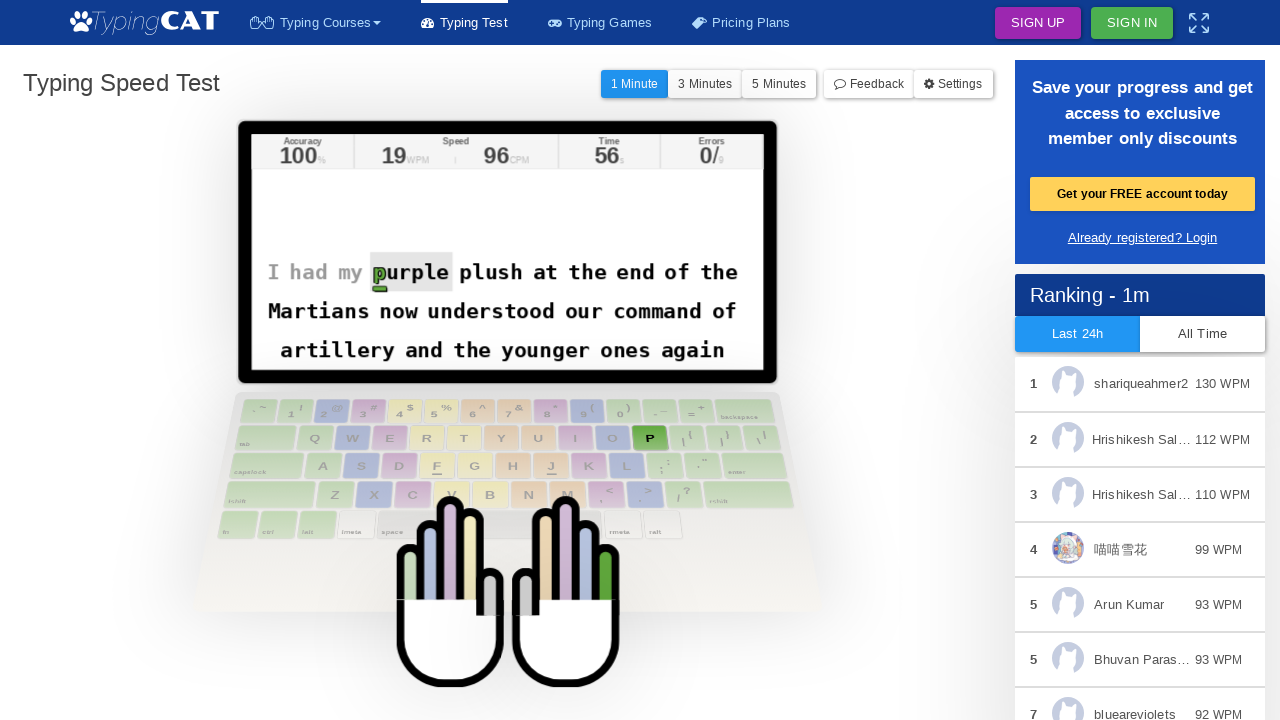

Retrieved active character: p
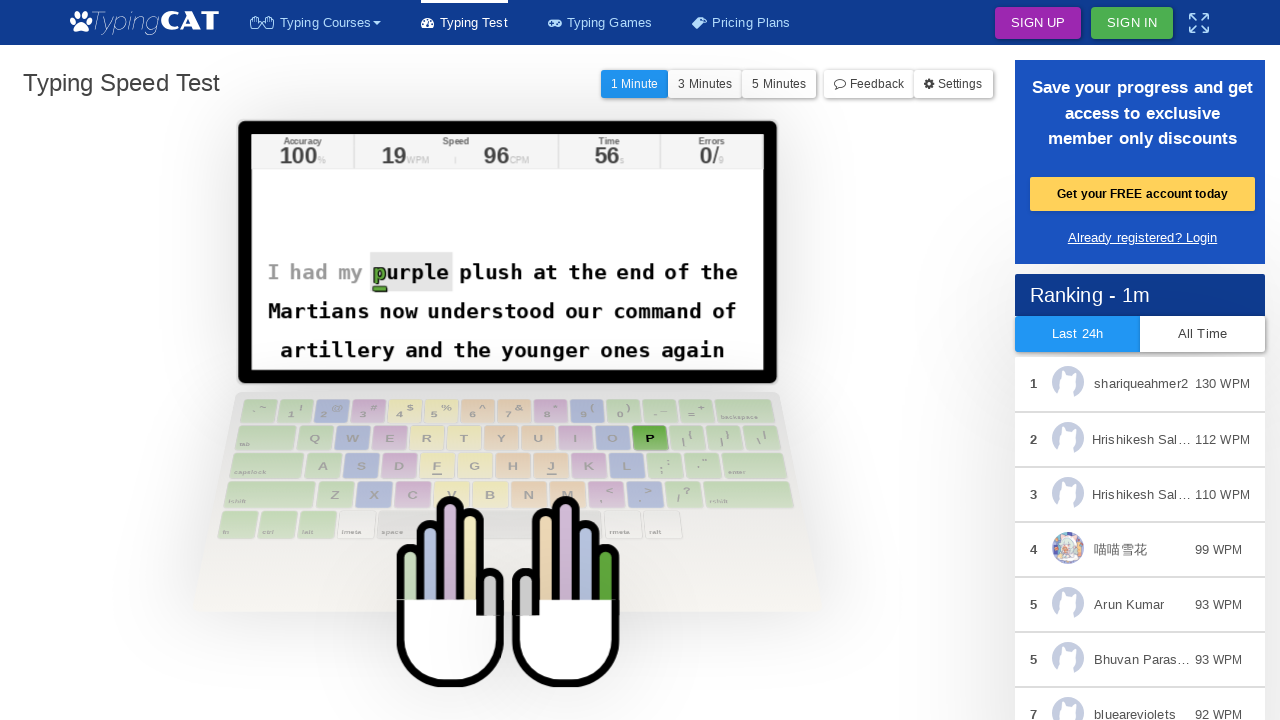

Typed character: p
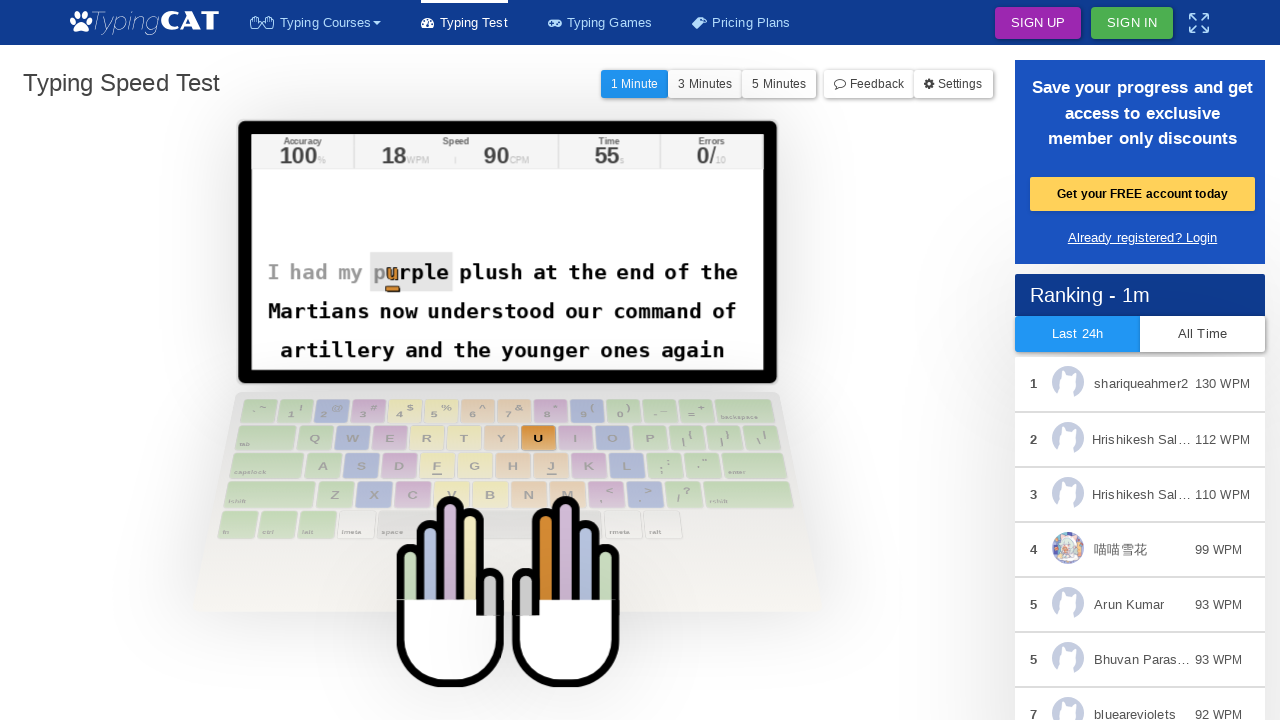

Waited 20ms to simulate human typing speed
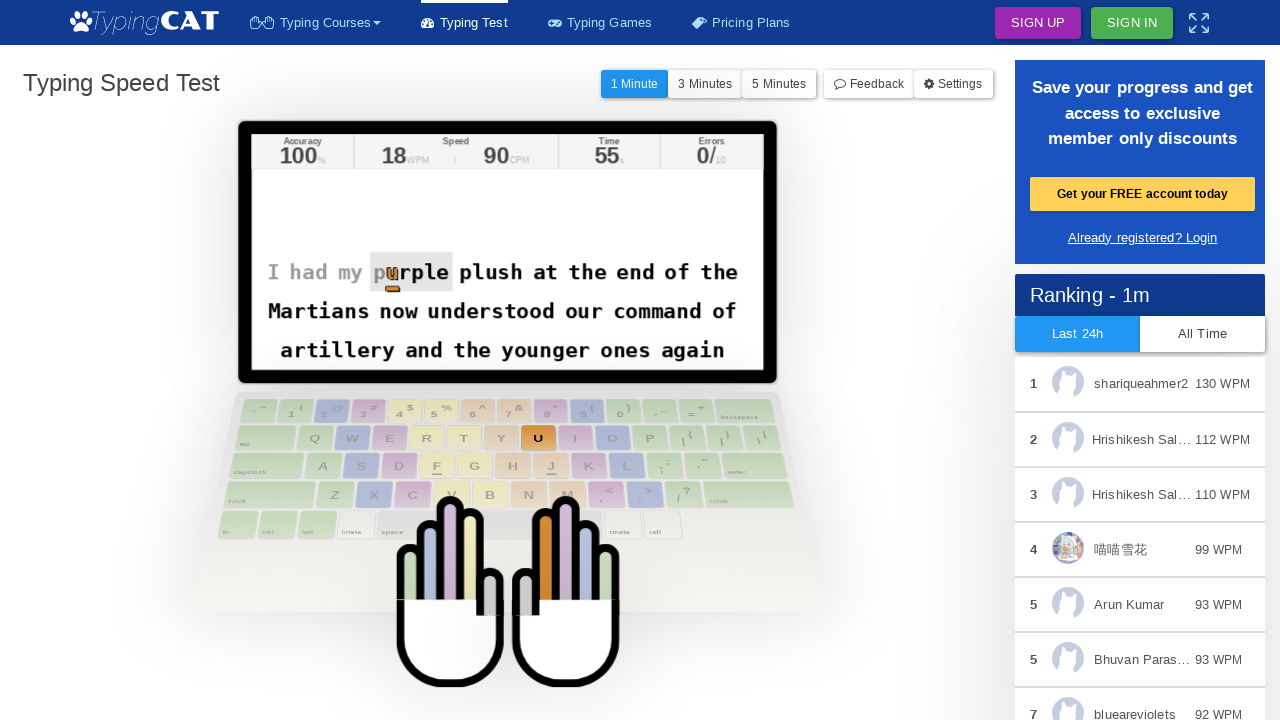

Retrieved active character: u
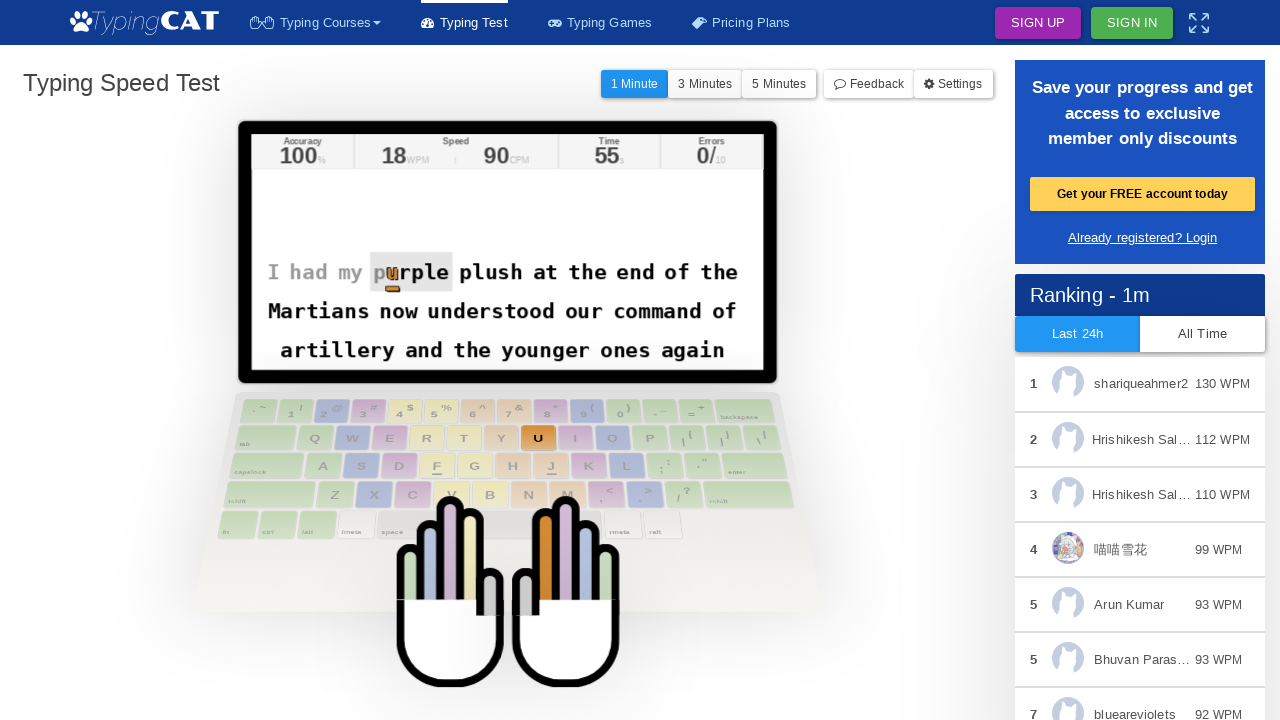

Typed character: u
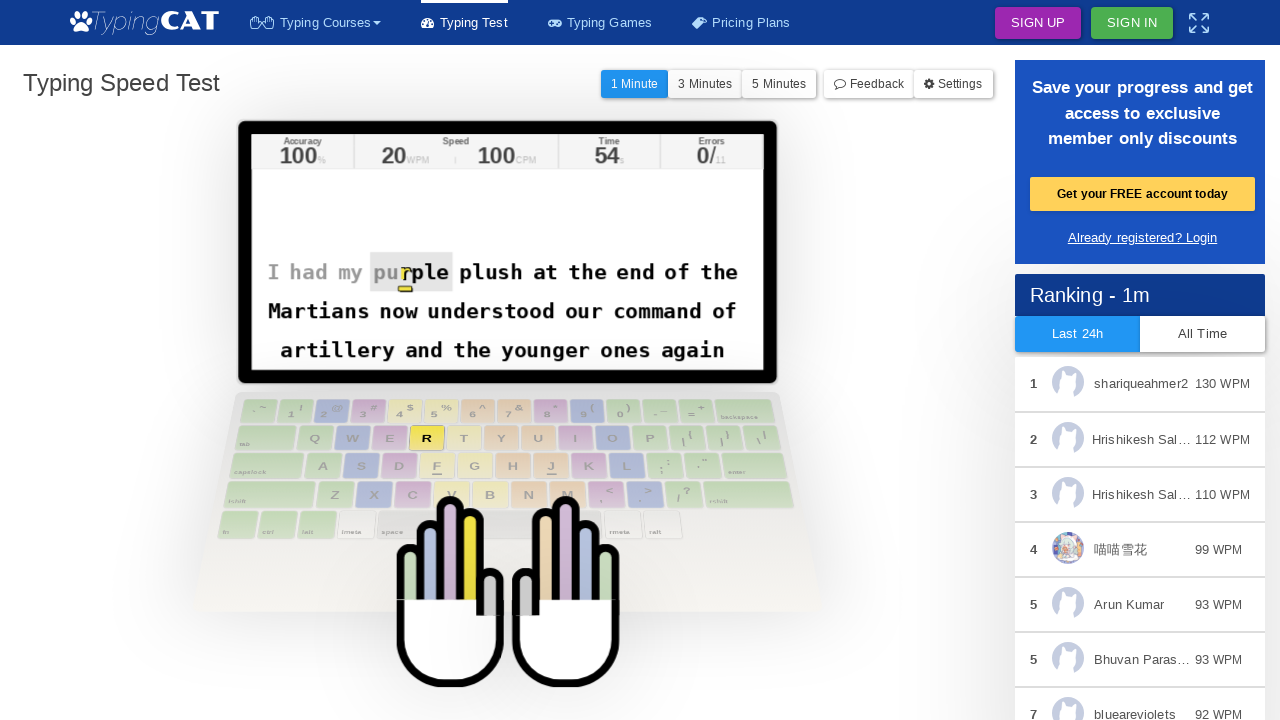

Waited 20ms to simulate human typing speed
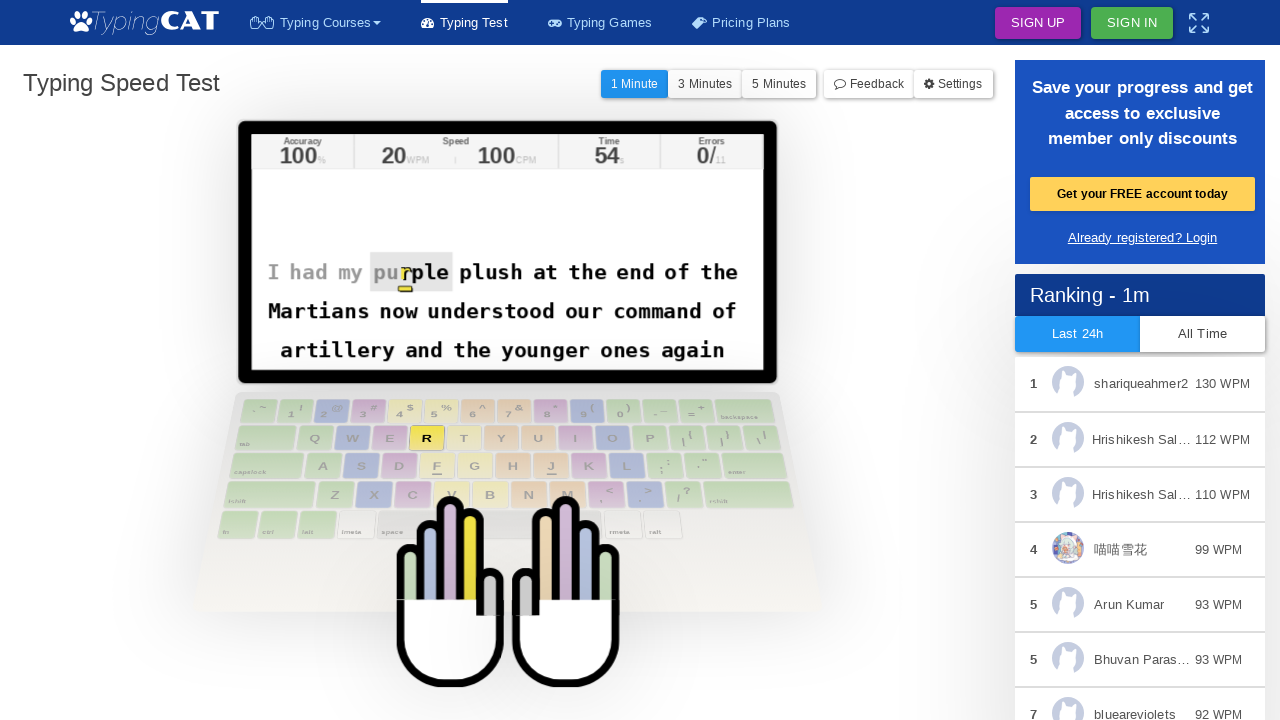

Retrieved active character: r
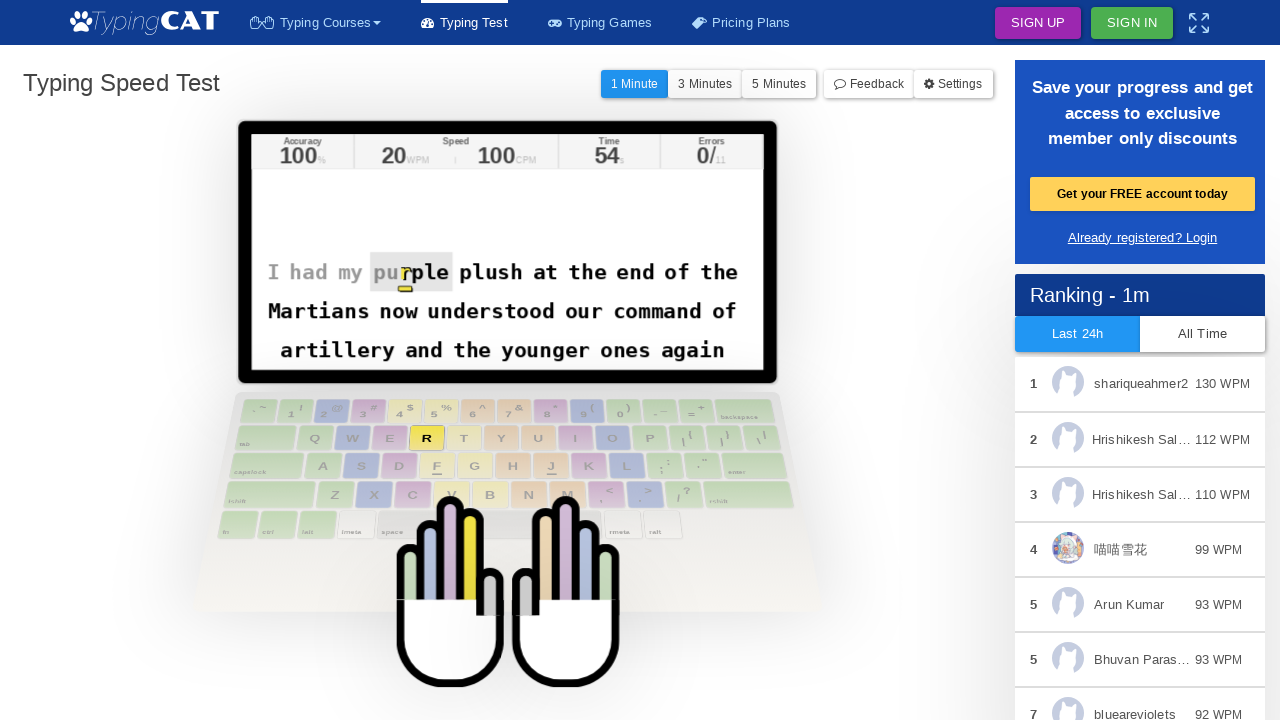

Typed character: r
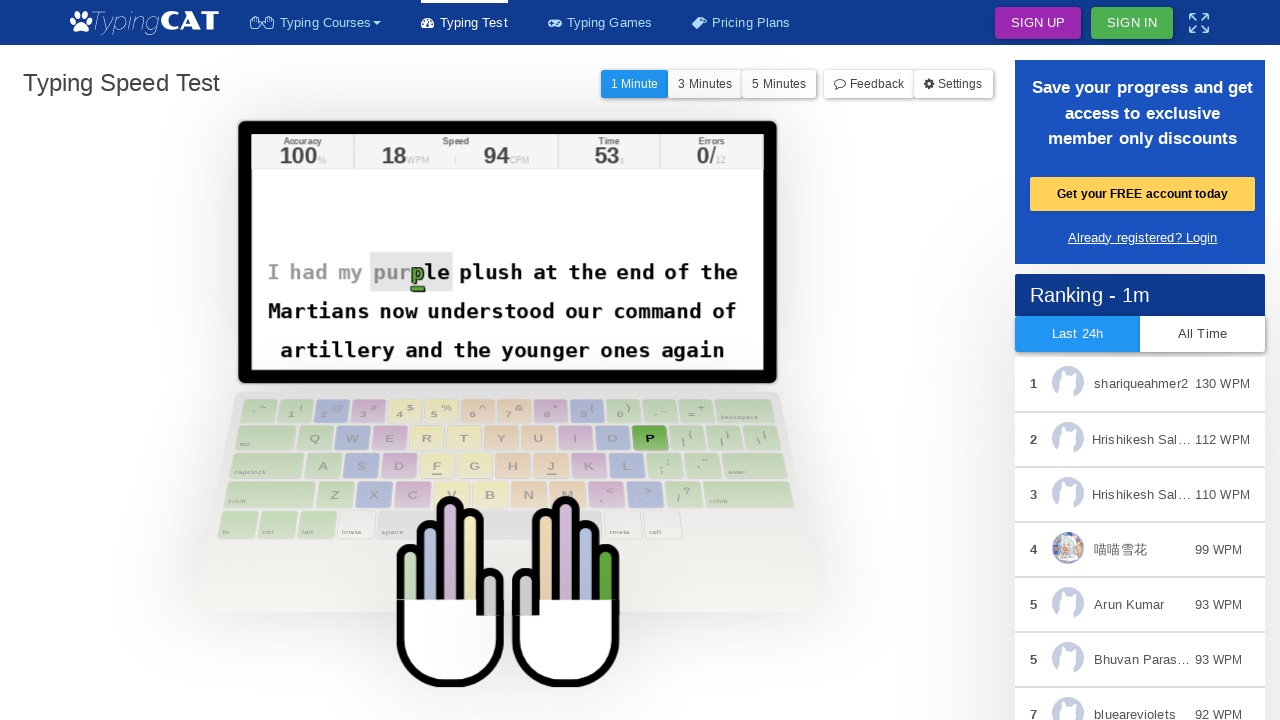

Waited 20ms to simulate human typing speed
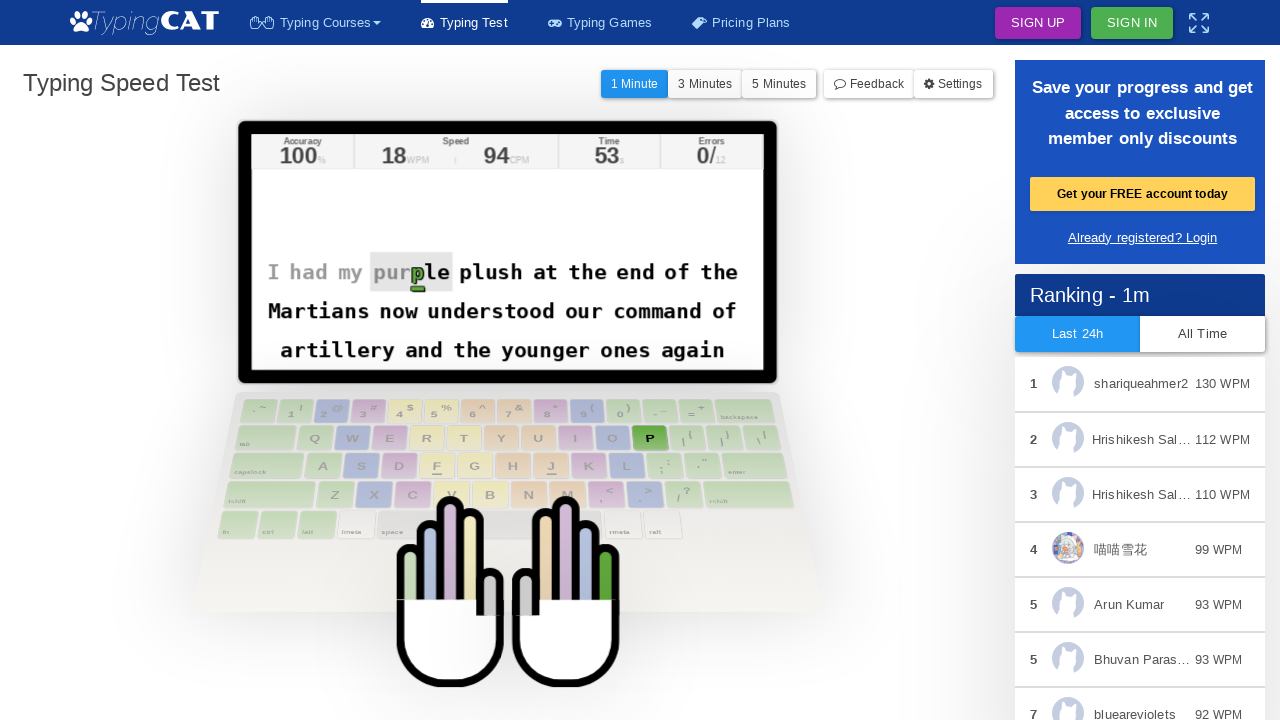

Retrieved active character: p
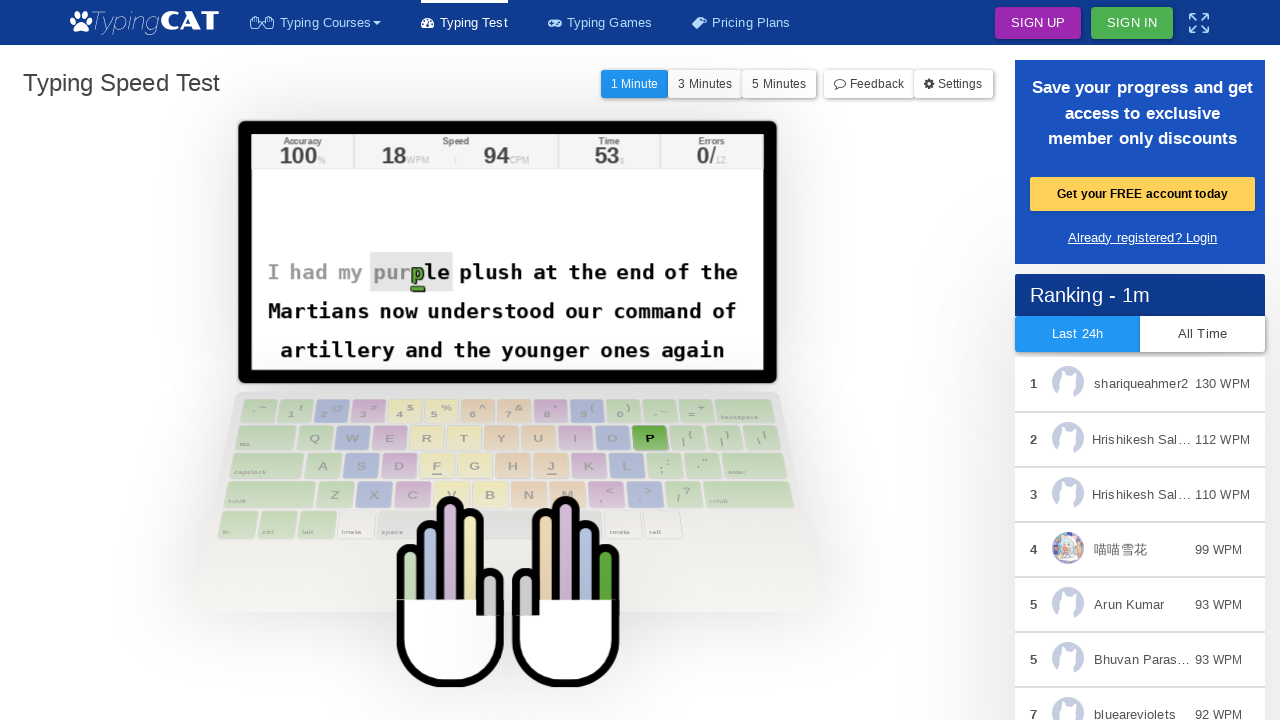

Typed character: p
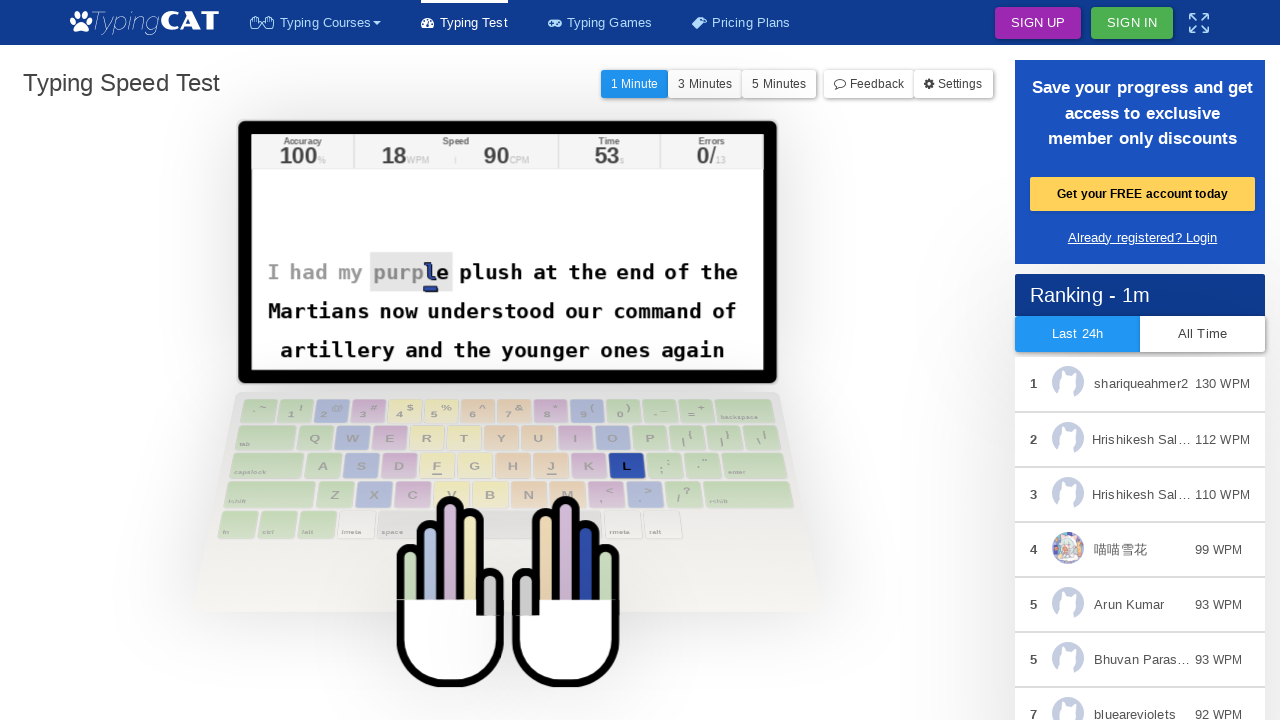

Waited 20ms to simulate human typing speed
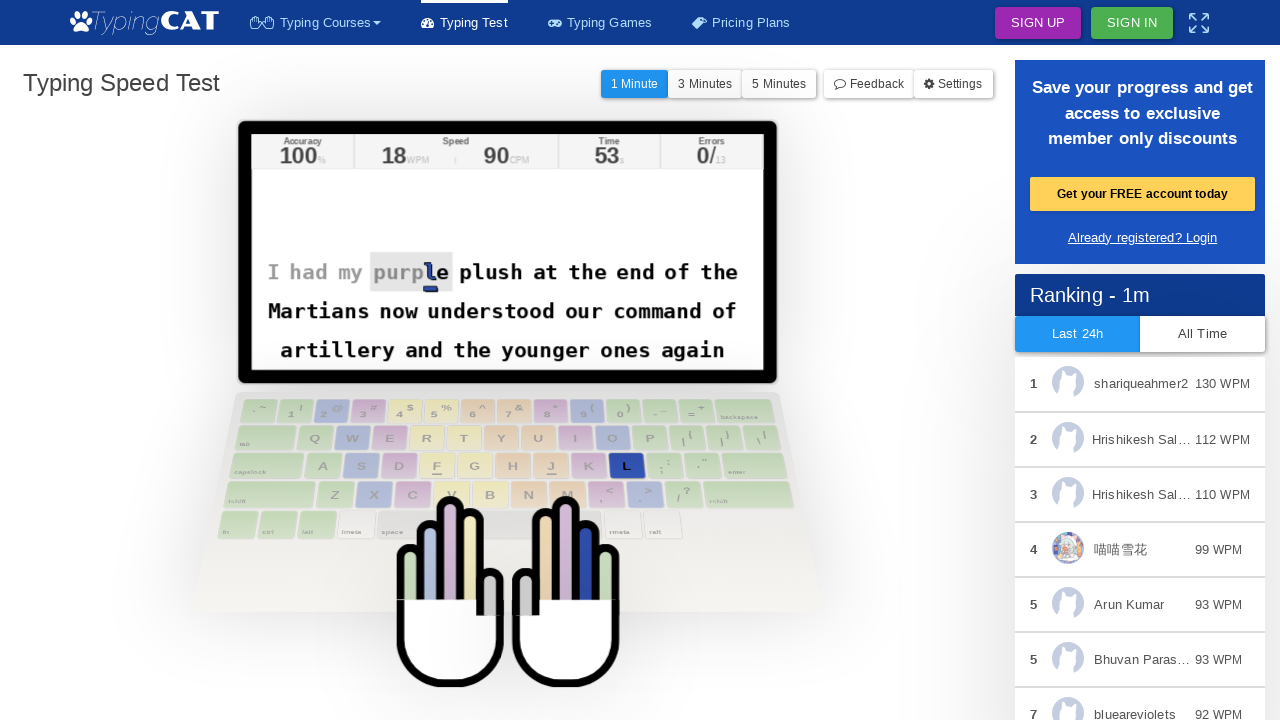

Retrieved active character: l
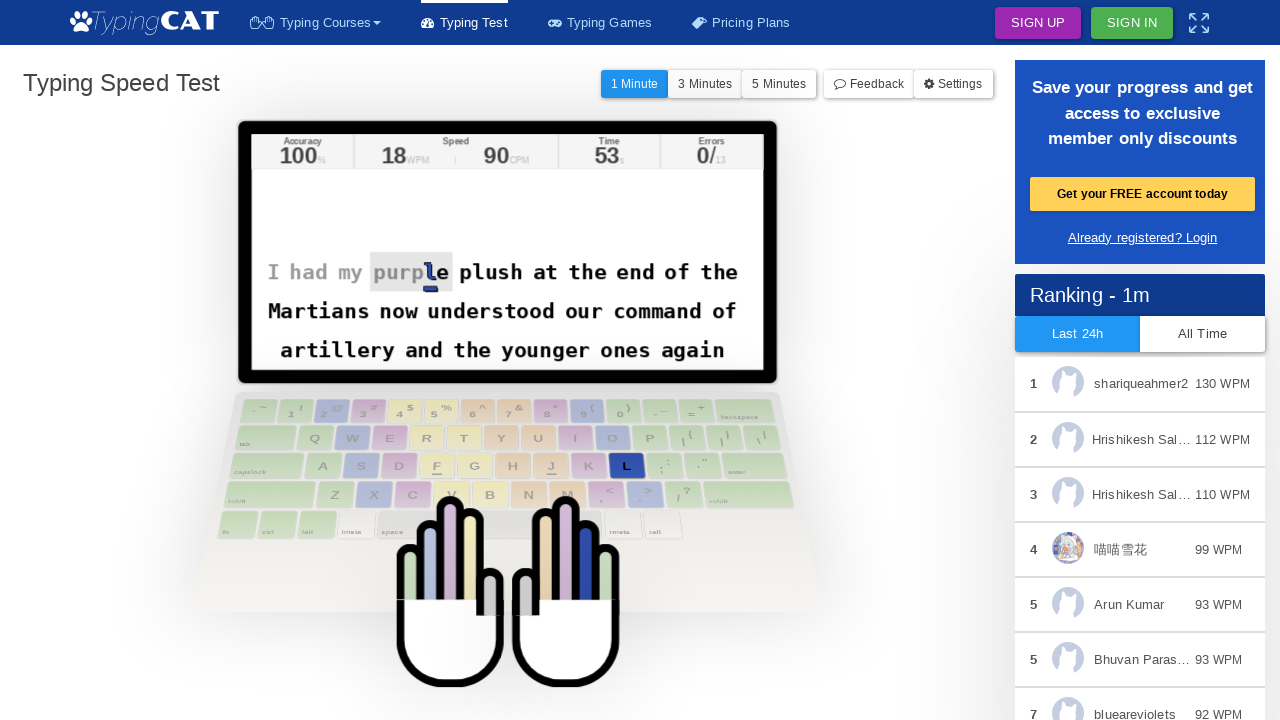

Typed character: l
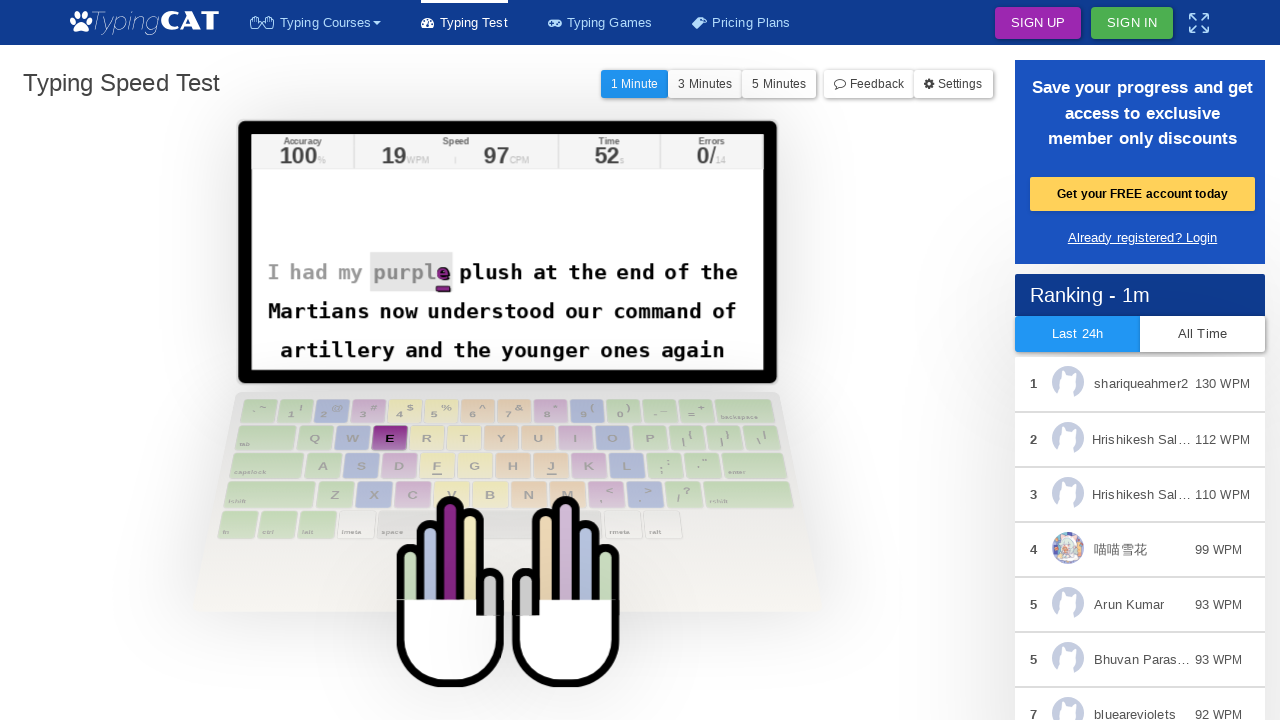

Waited 20ms to simulate human typing speed
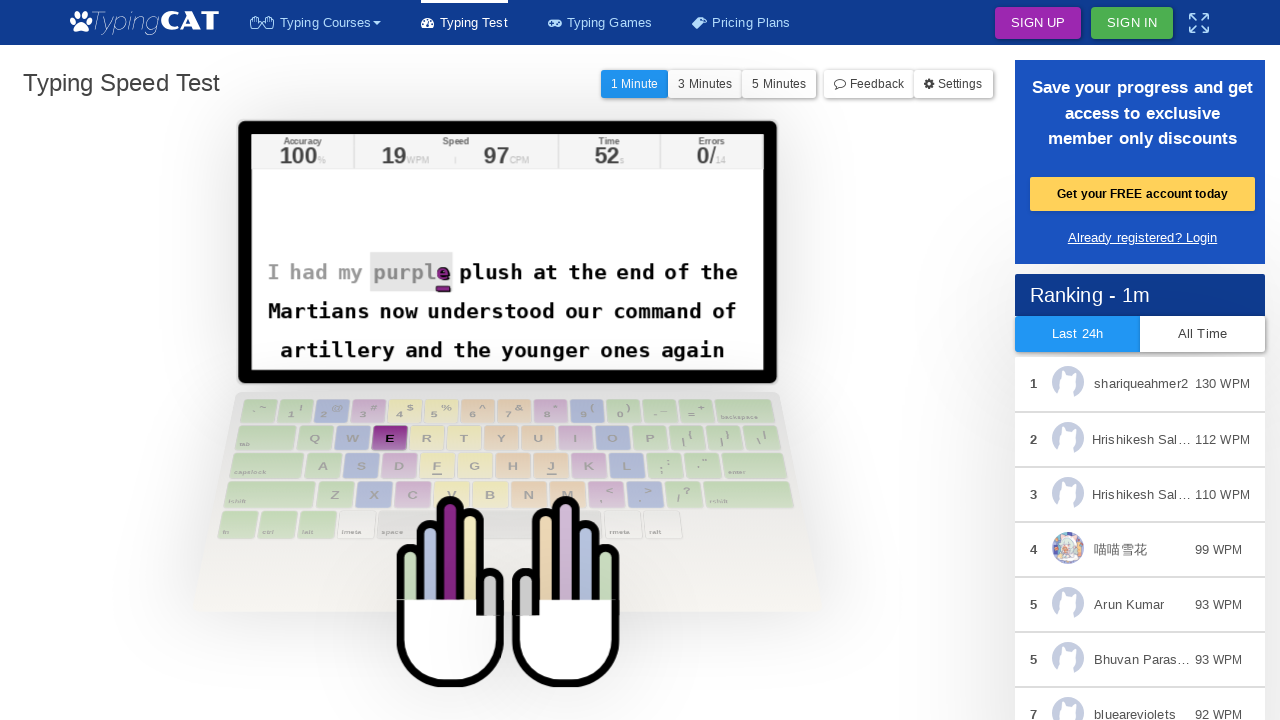

Retrieved active character: e
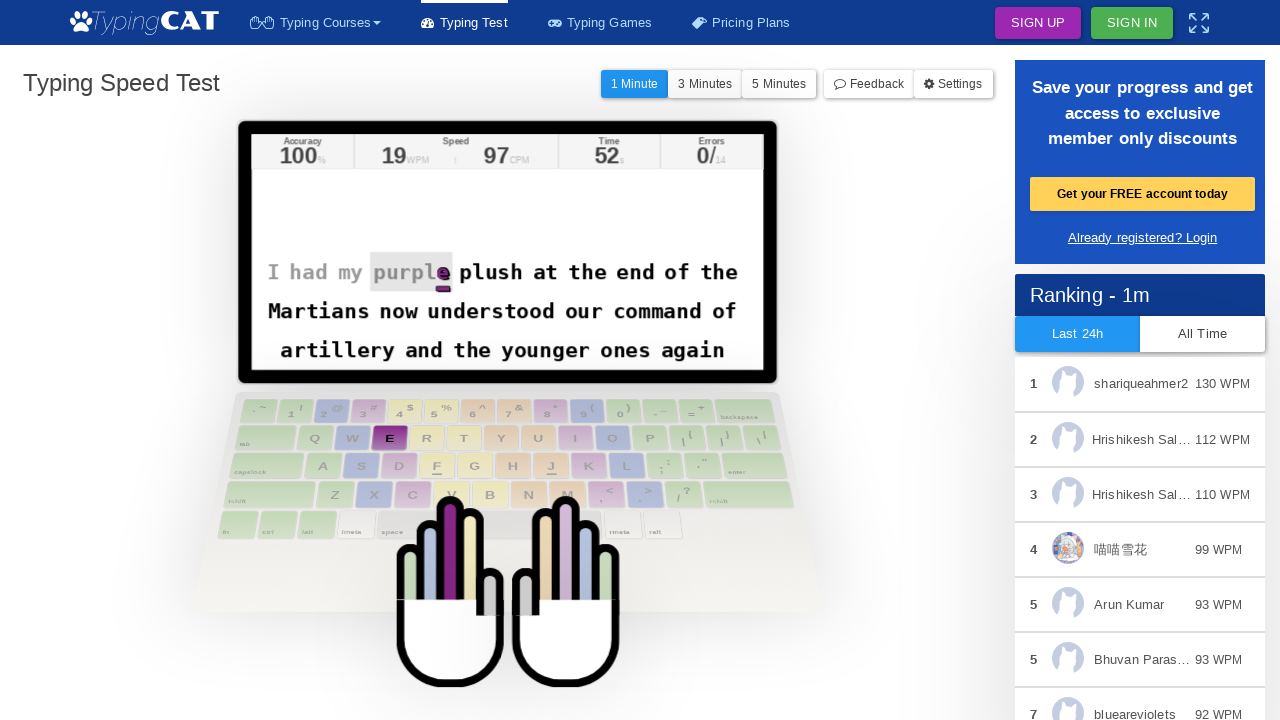

Typed character: e
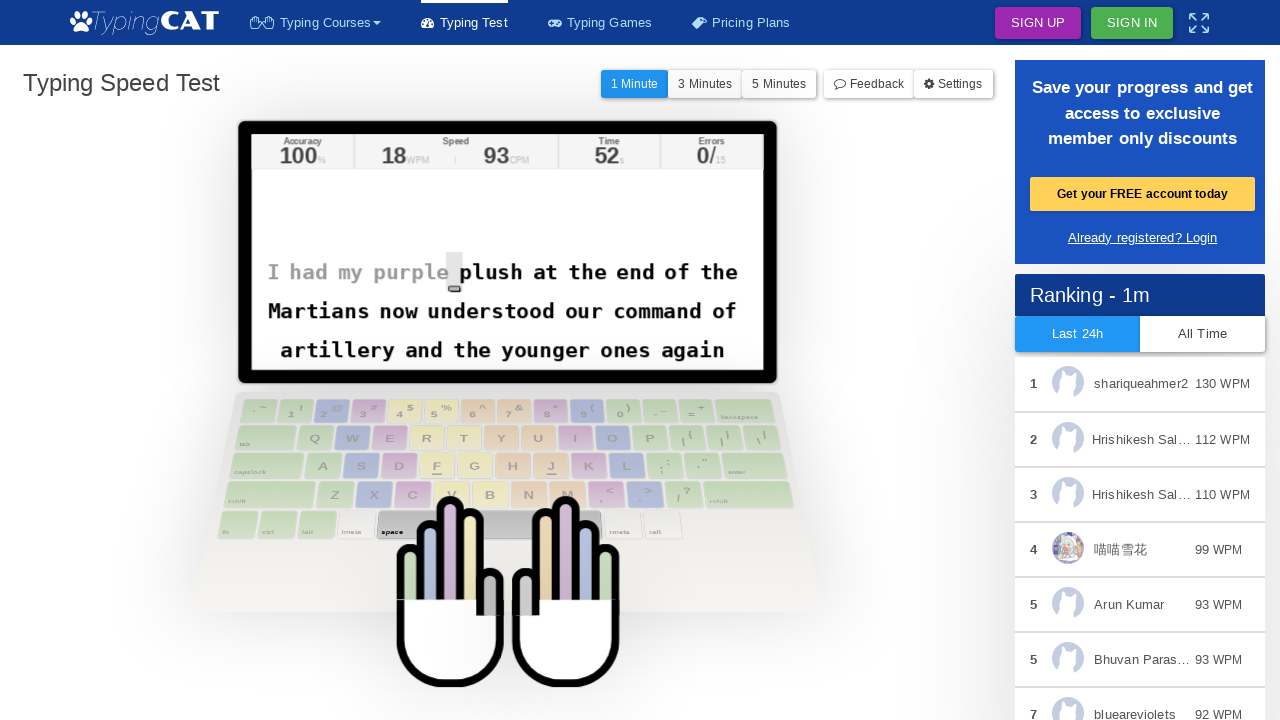

Waited 20ms to simulate human typing speed
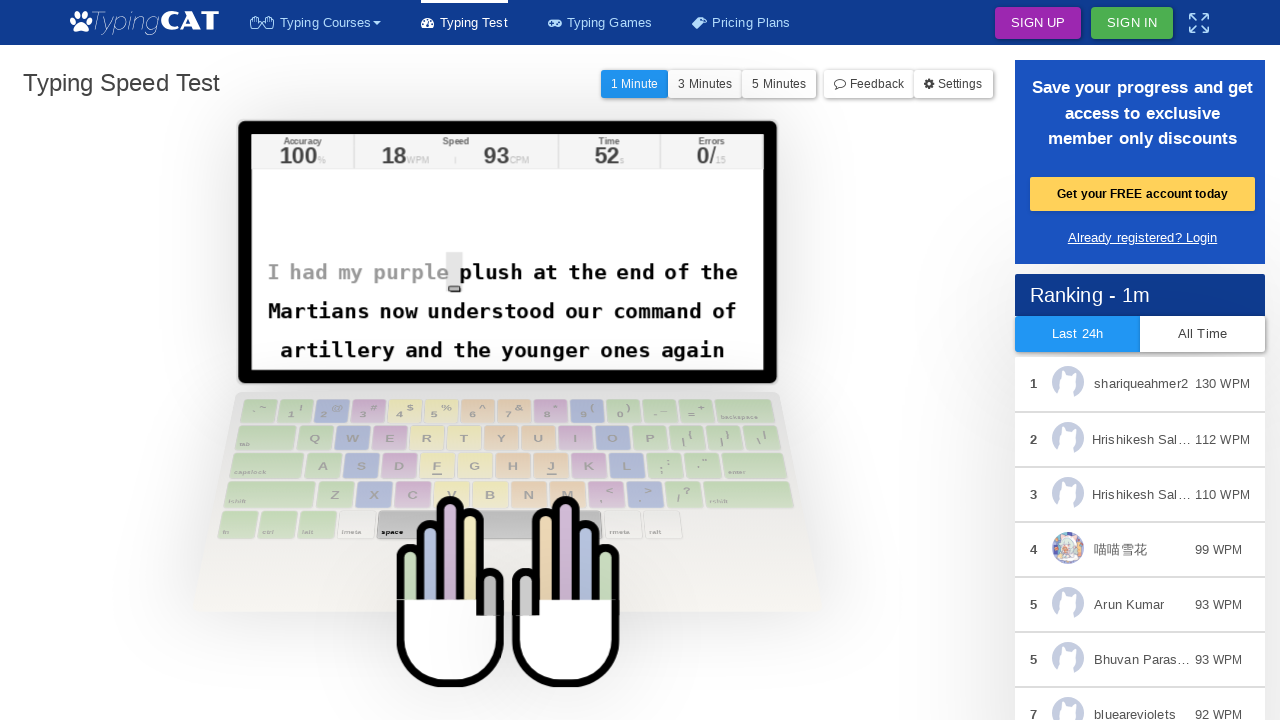

Retrieved active character:  
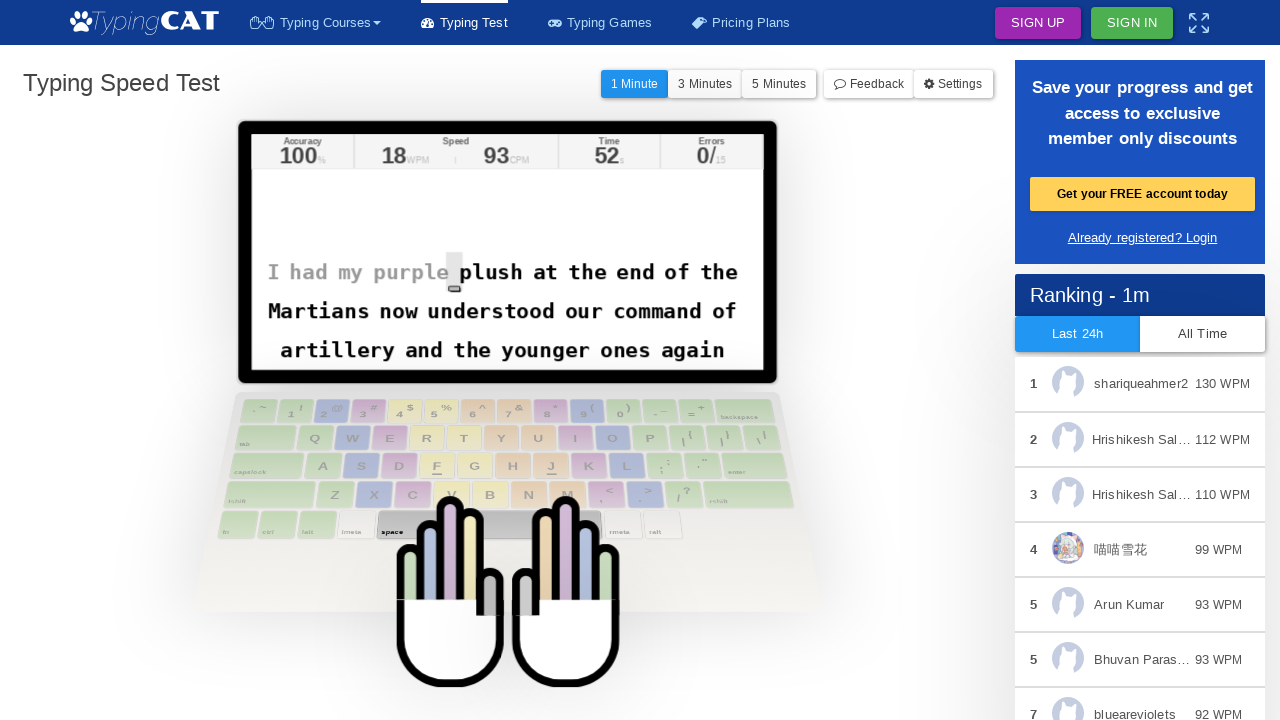

Typed character:  
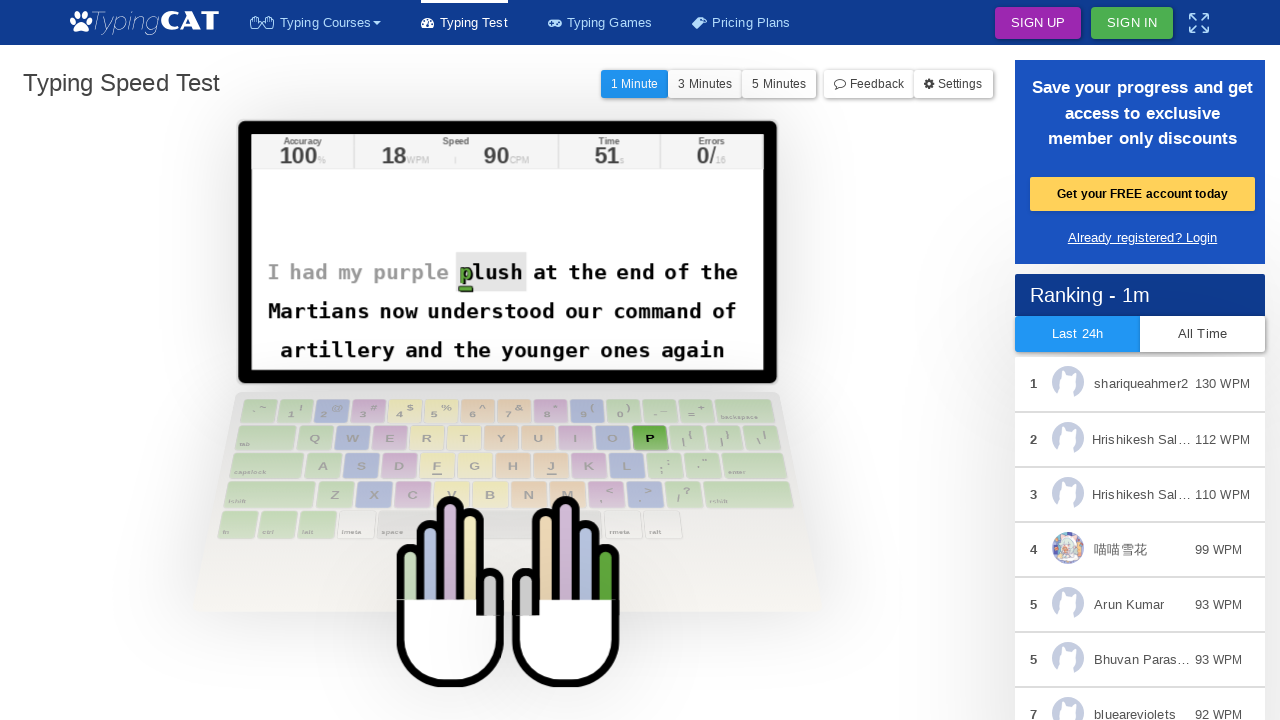

Waited 20ms to simulate human typing speed
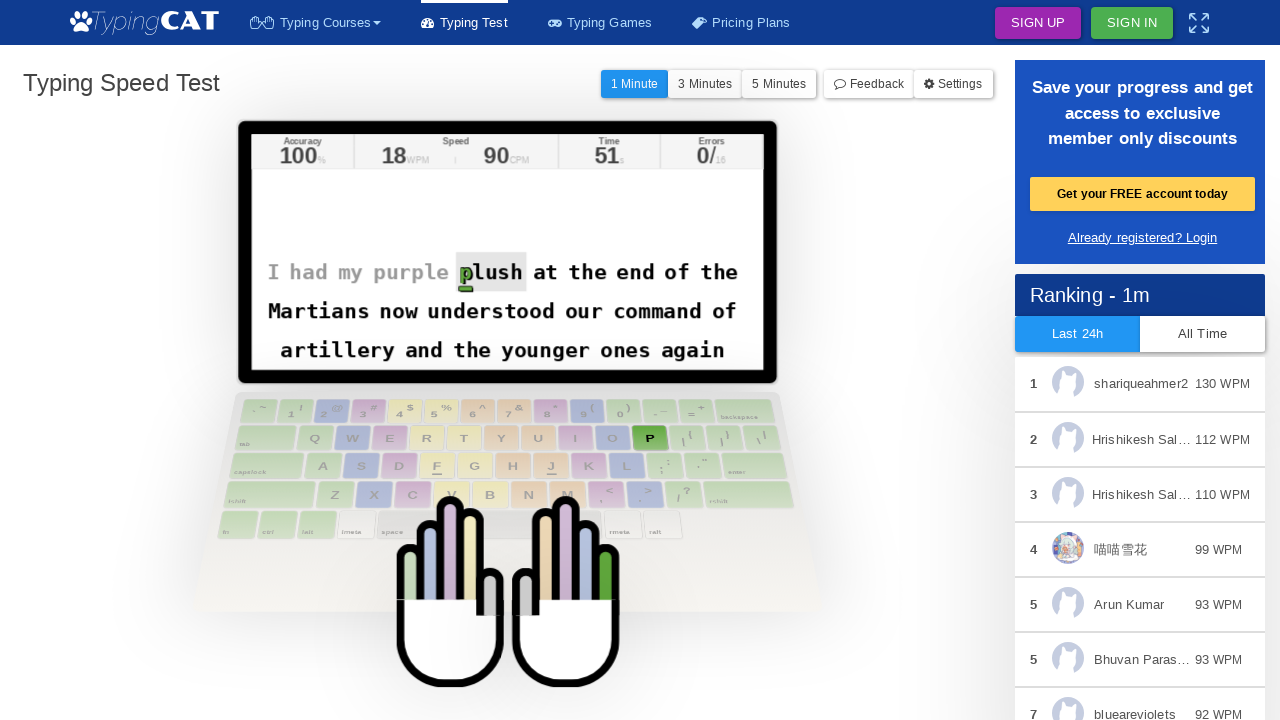

Retrieved active character: p
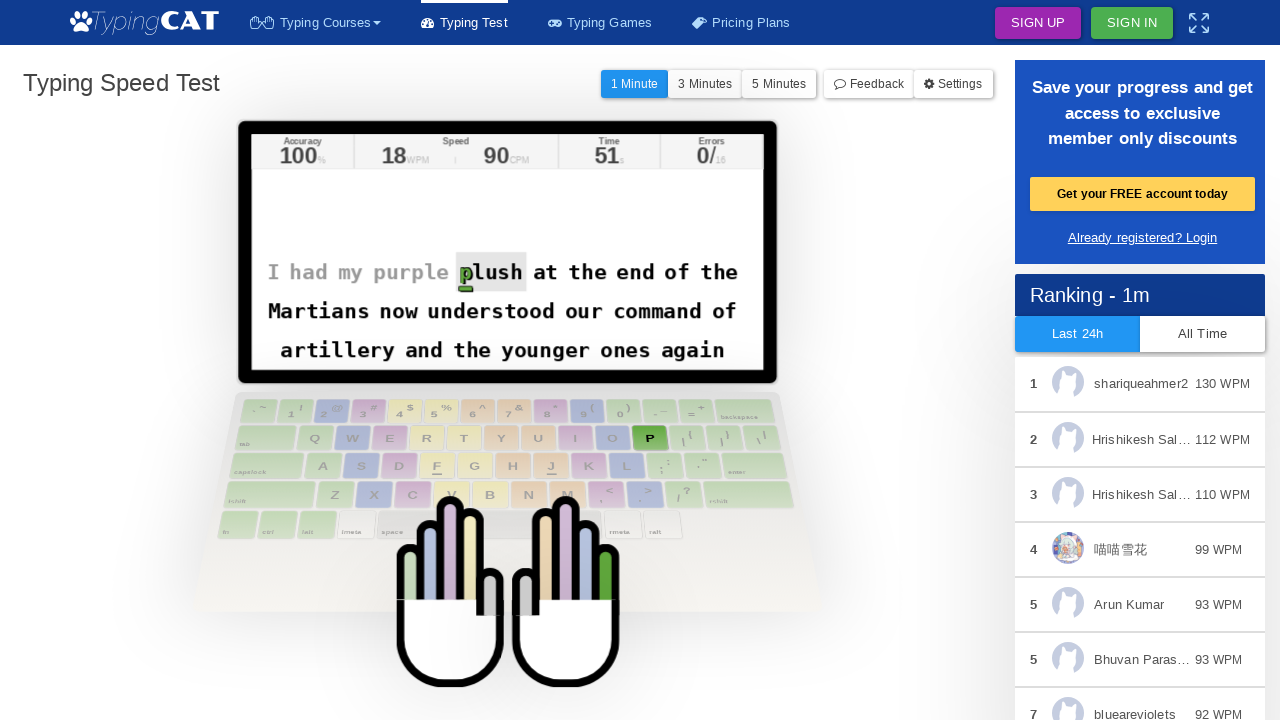

Typed character: p
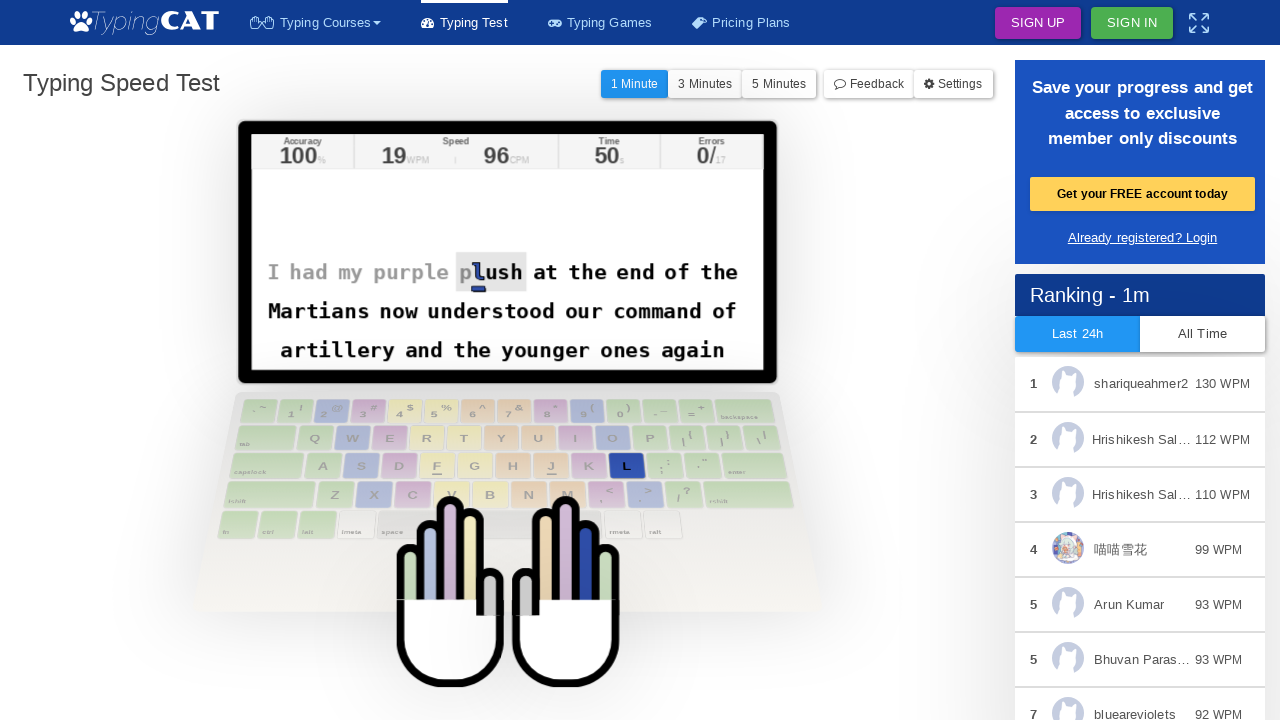

Waited 20ms to simulate human typing speed
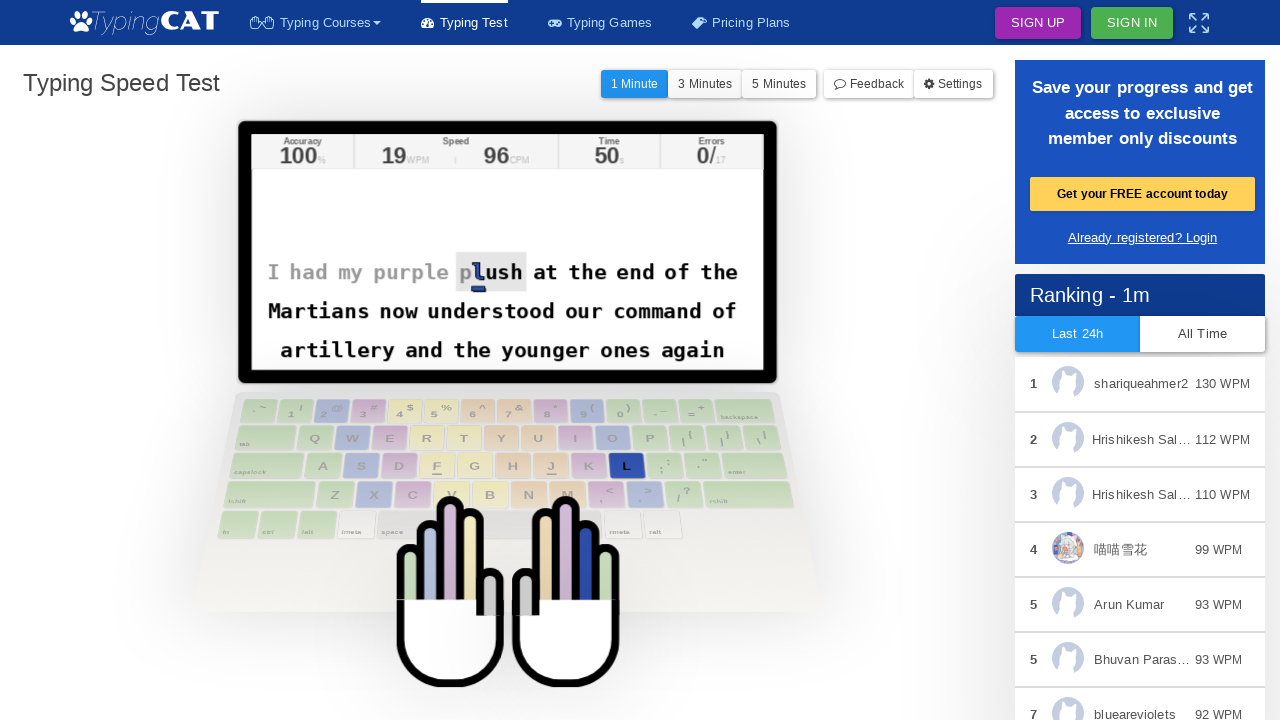

Retrieved active character: l
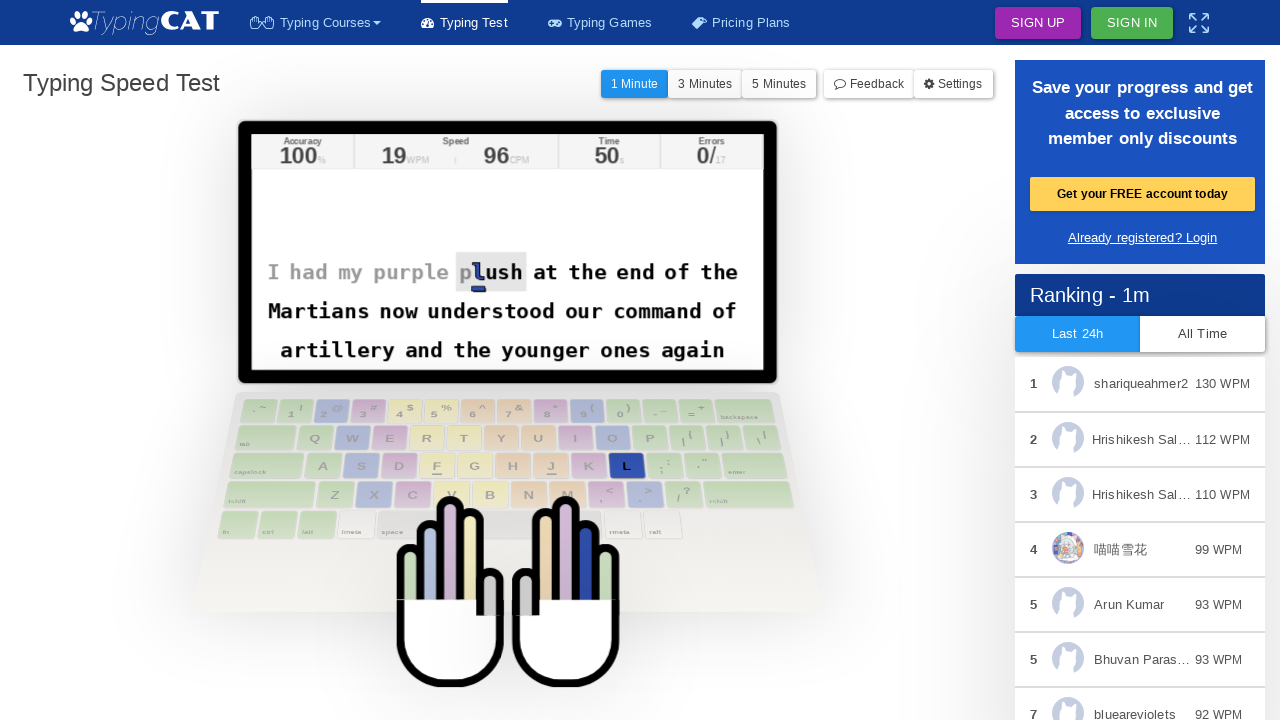

Typed character: l
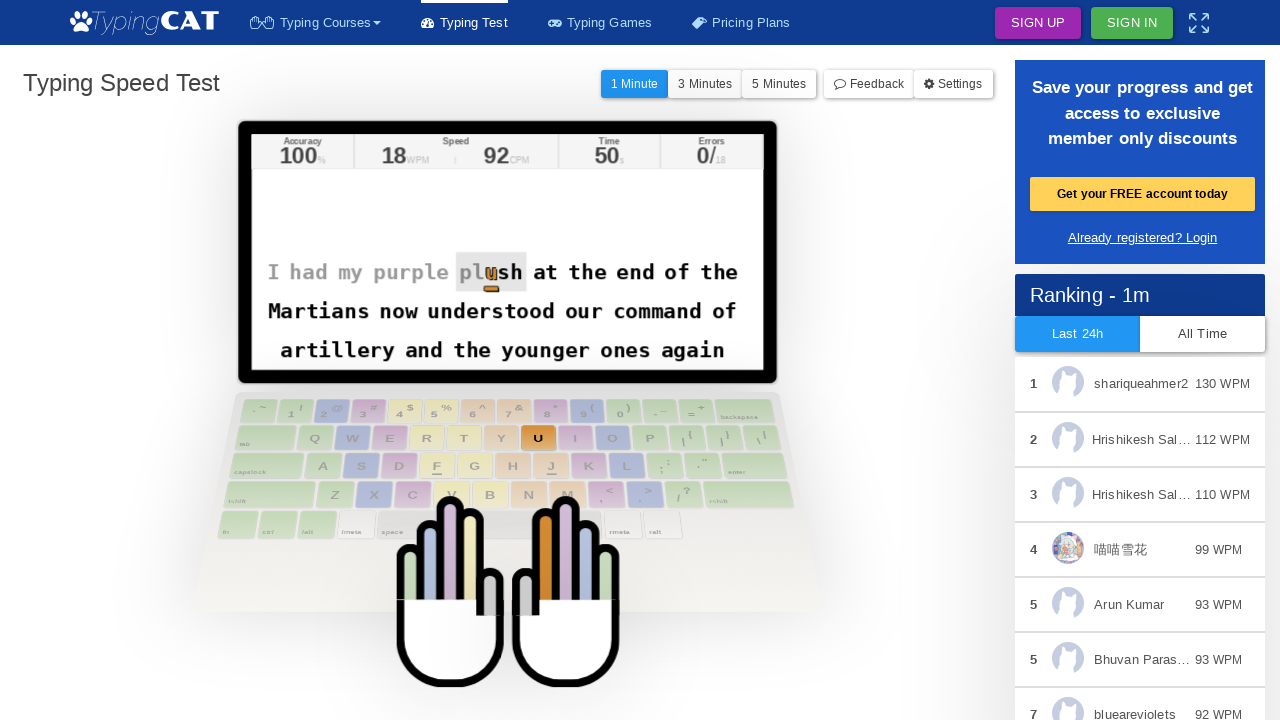

Waited 20ms to simulate human typing speed
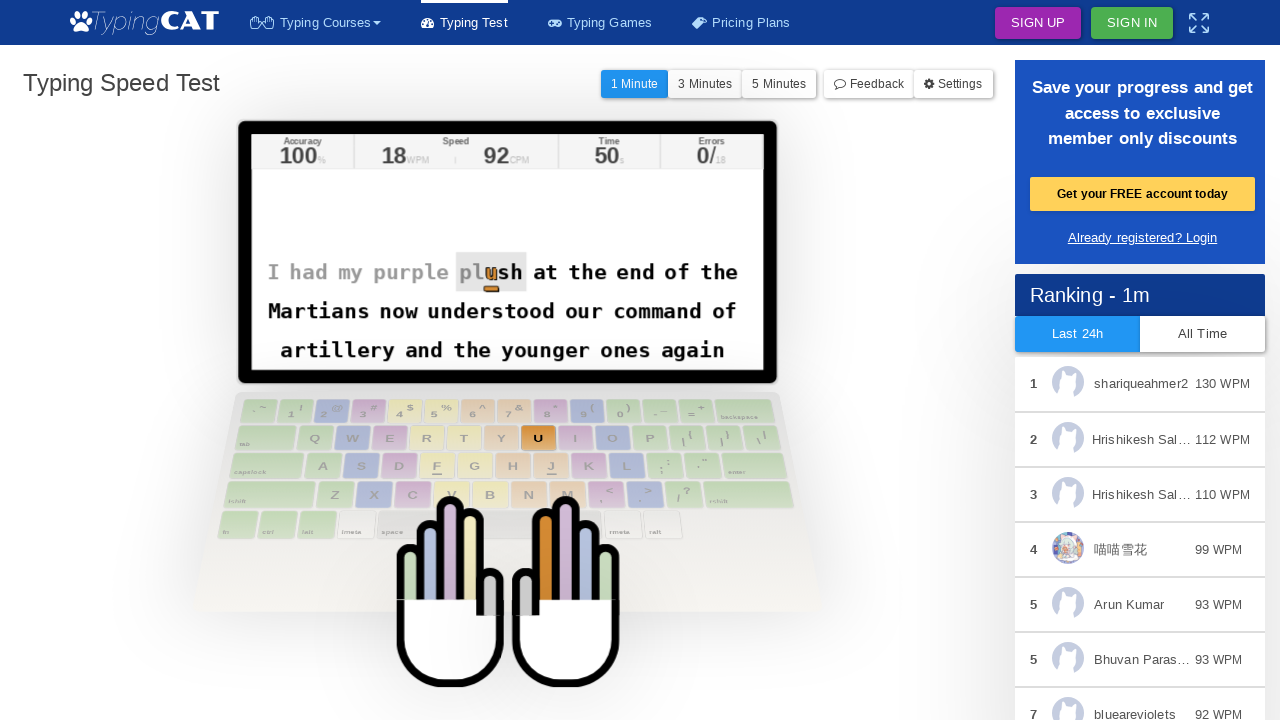

Retrieved active character: u
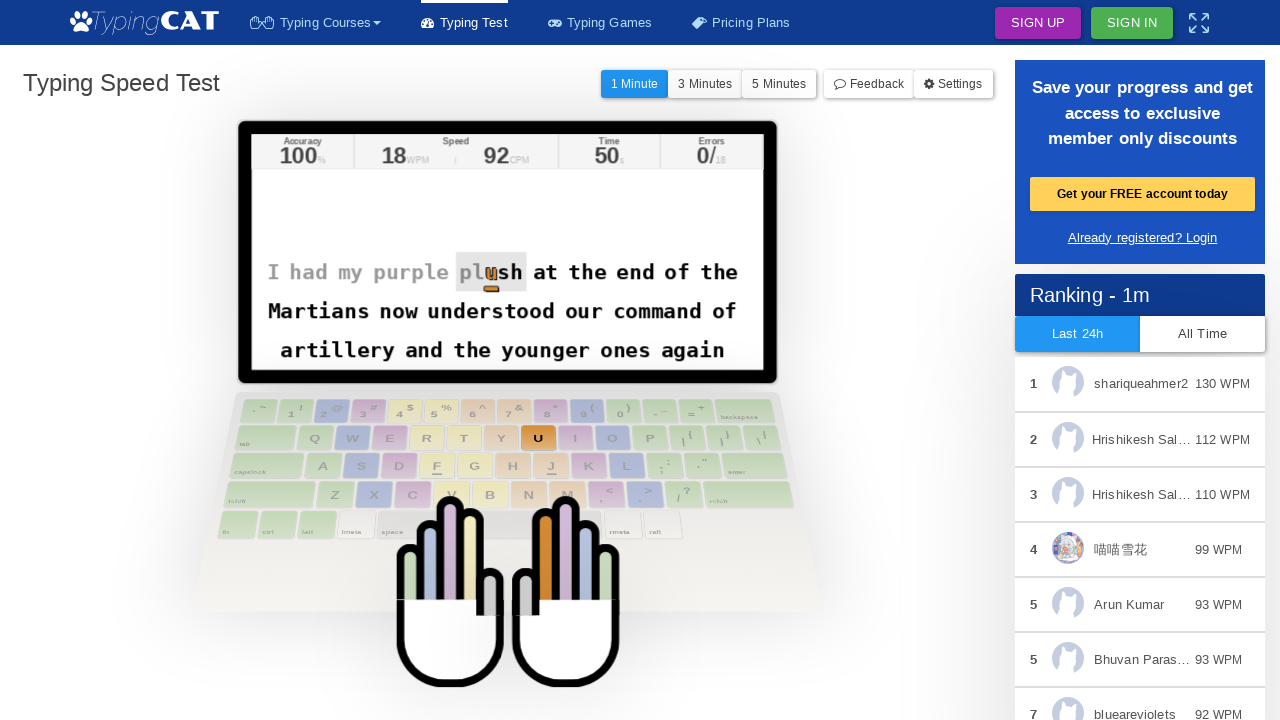

Typed character: u
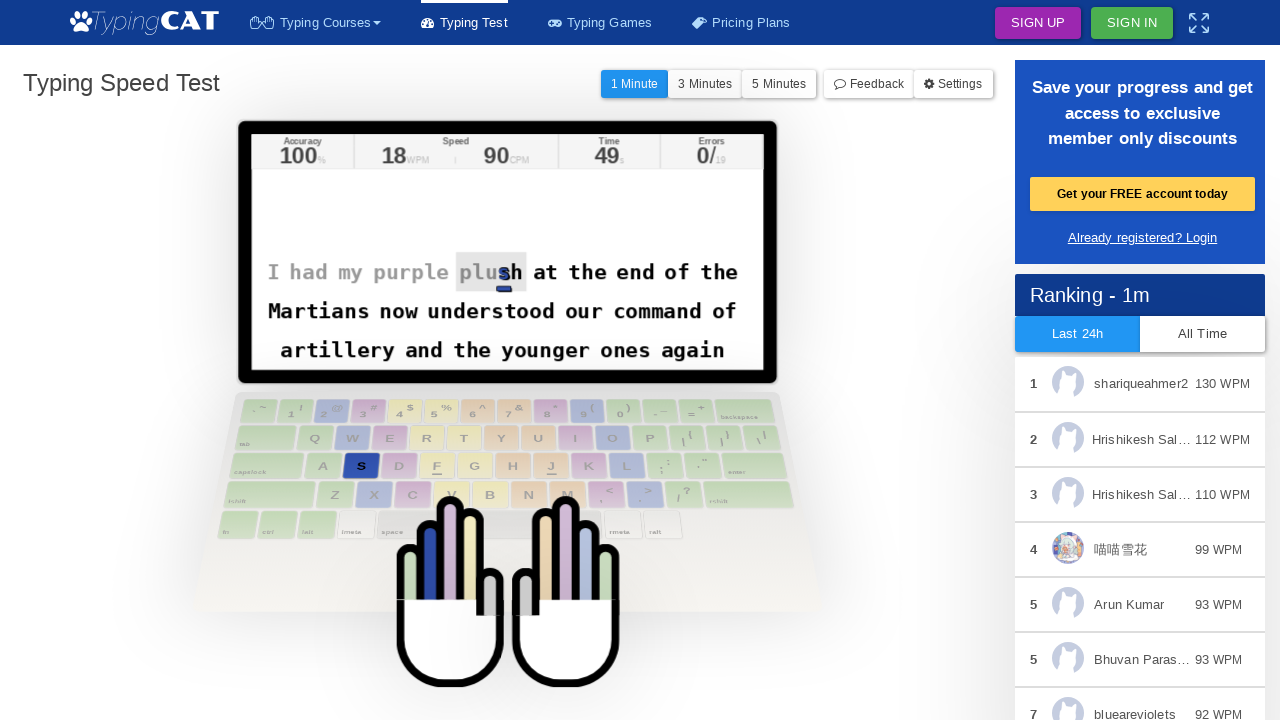

Waited 20ms to simulate human typing speed
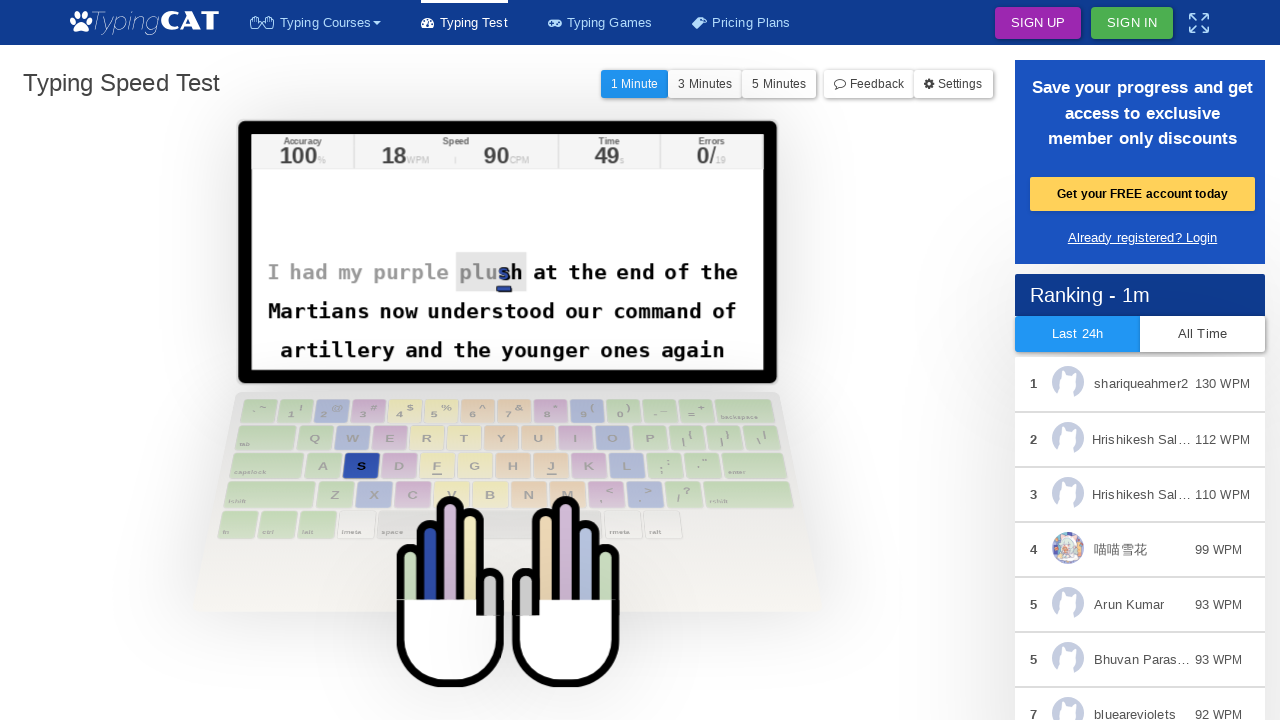

Retrieved active character: s
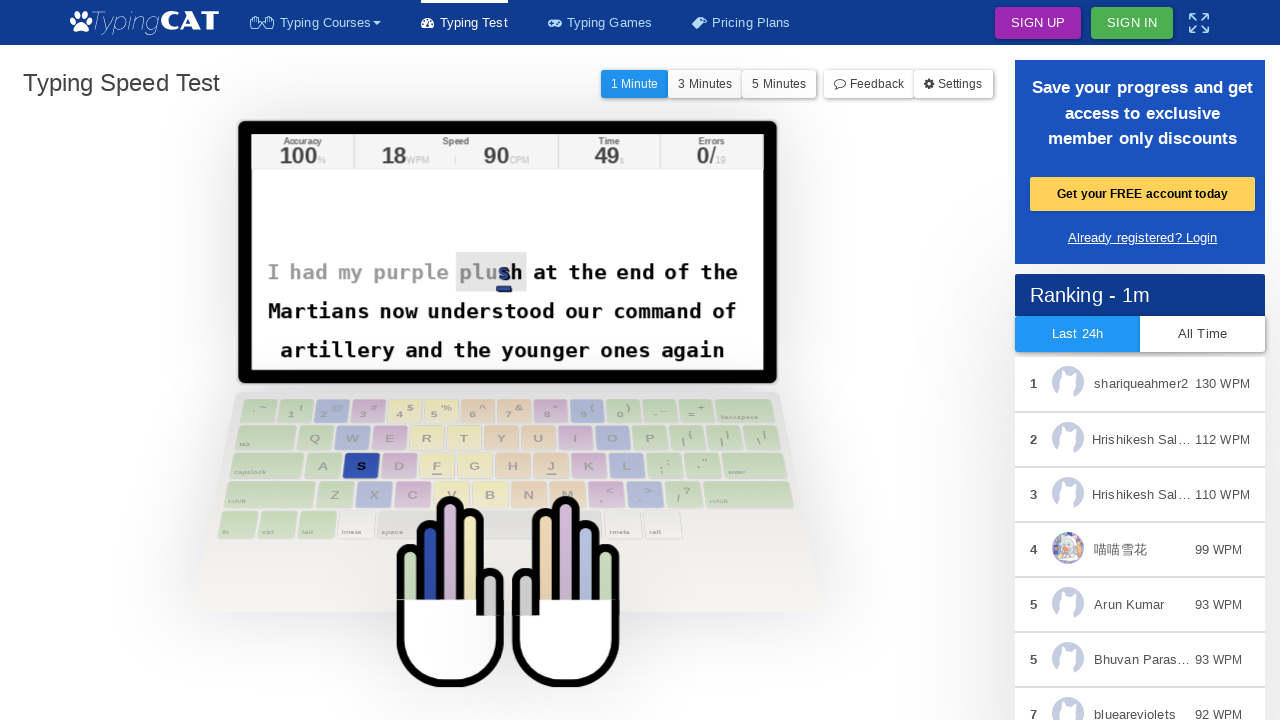

Typed character: s
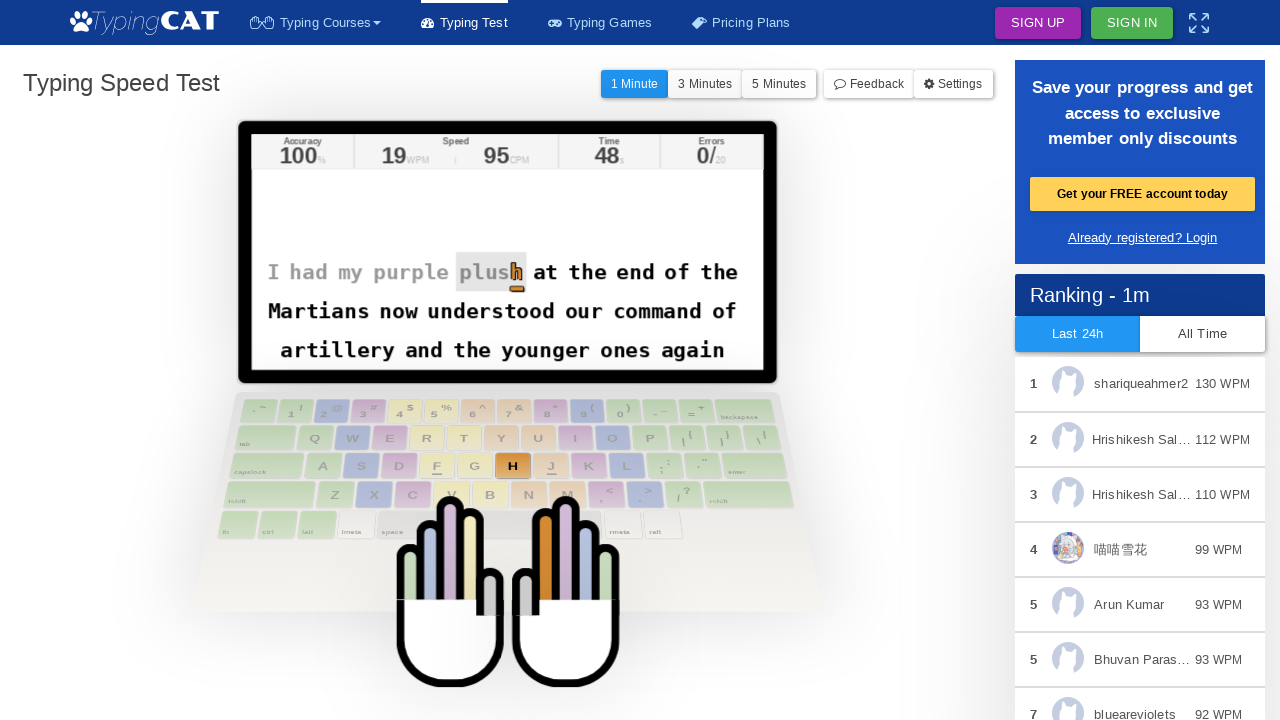

Waited 20ms to simulate human typing speed
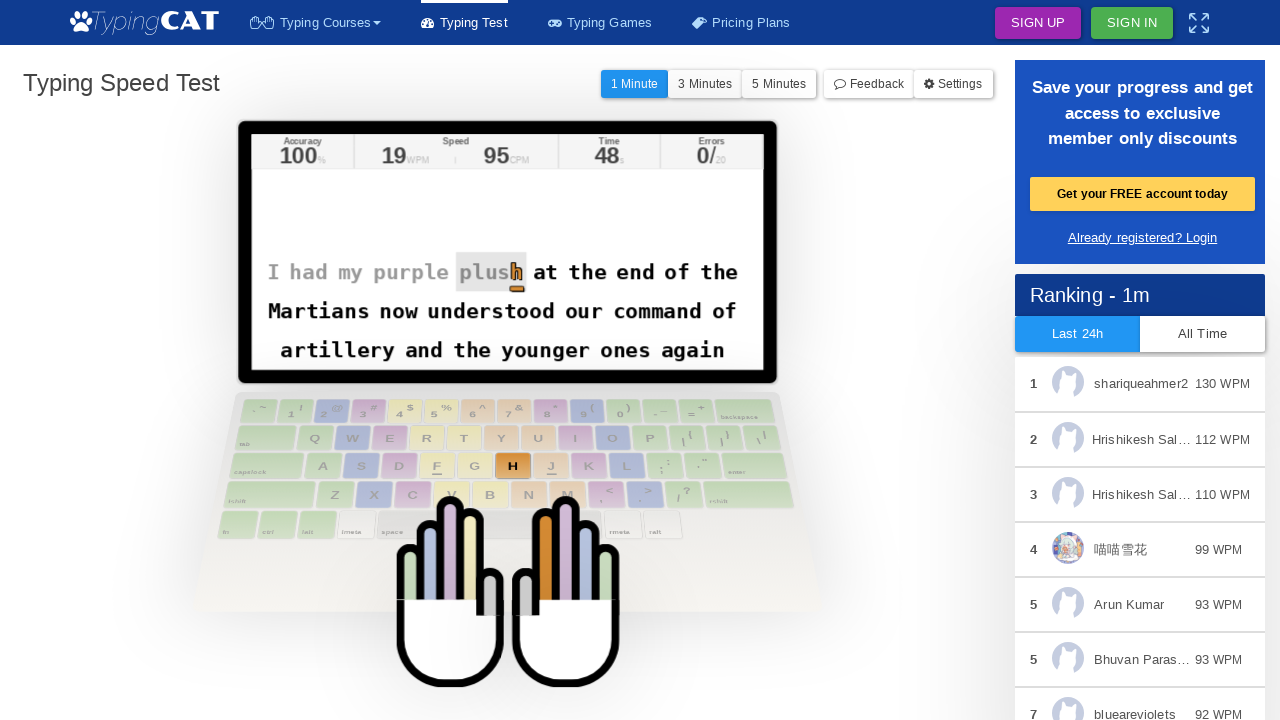

Retrieved active character: h
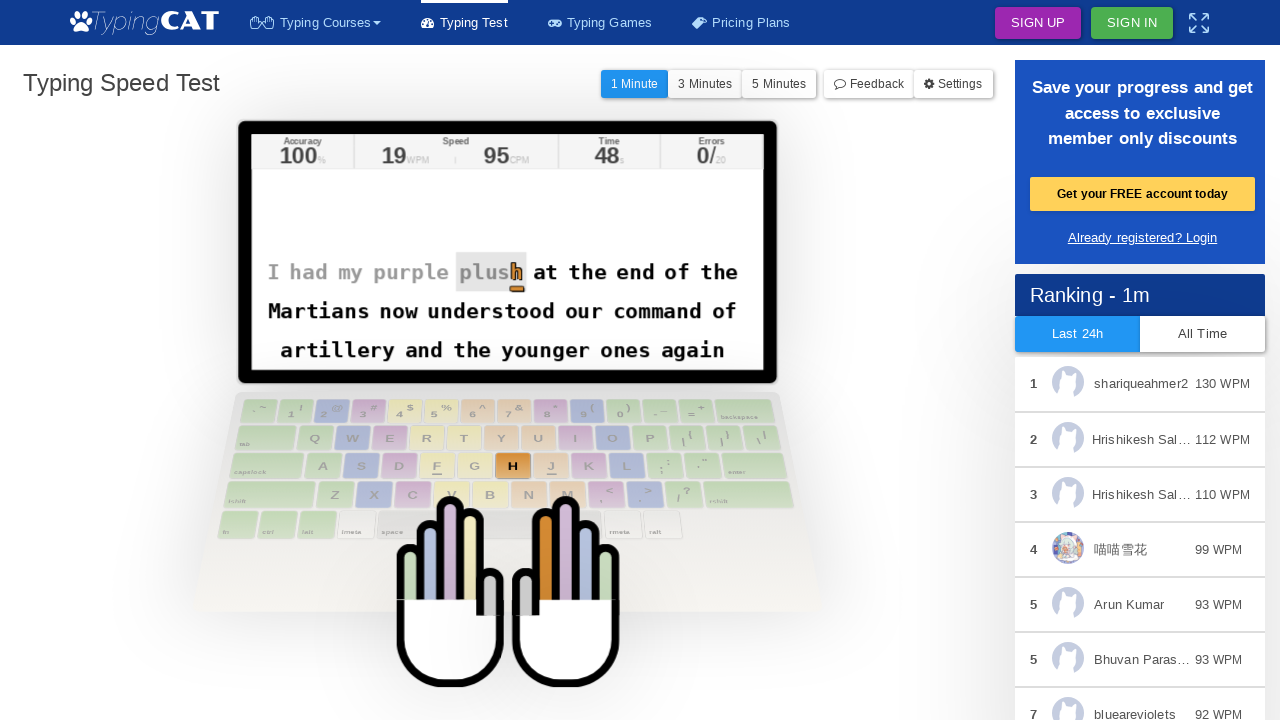

Typed character: h
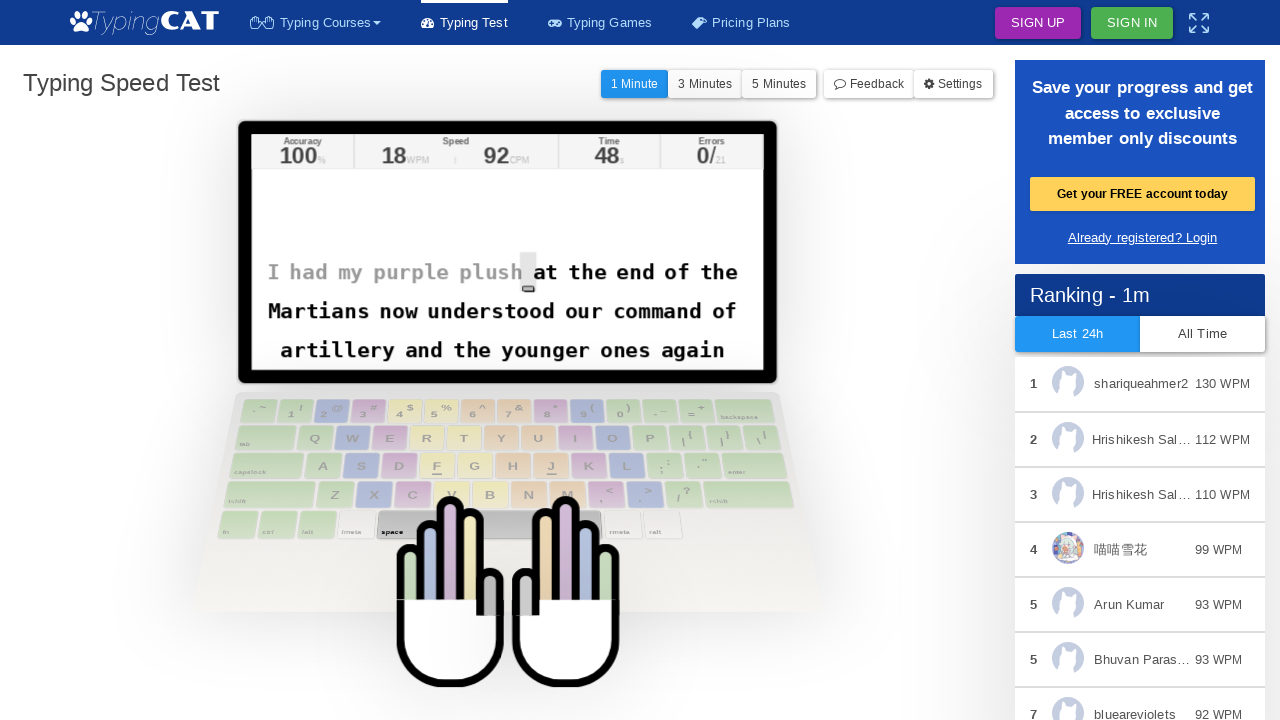

Waited 20ms to simulate human typing speed
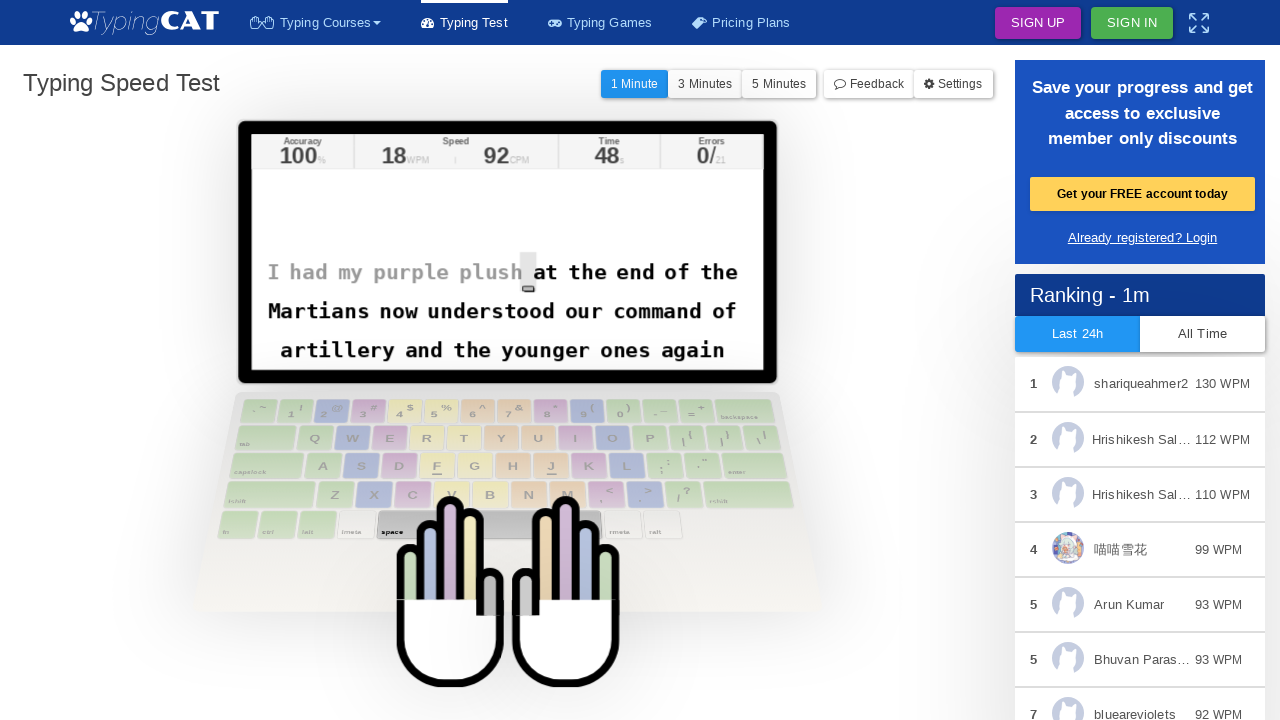

Retrieved active character:  
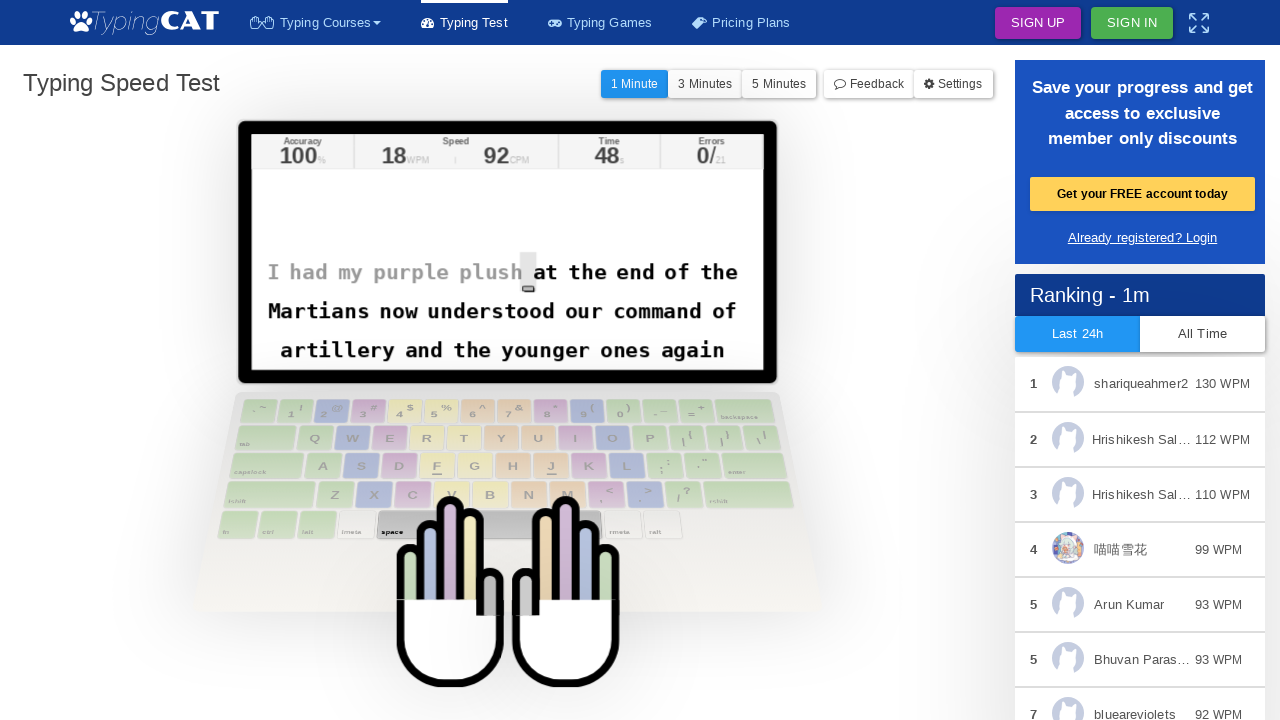

Typed character:  
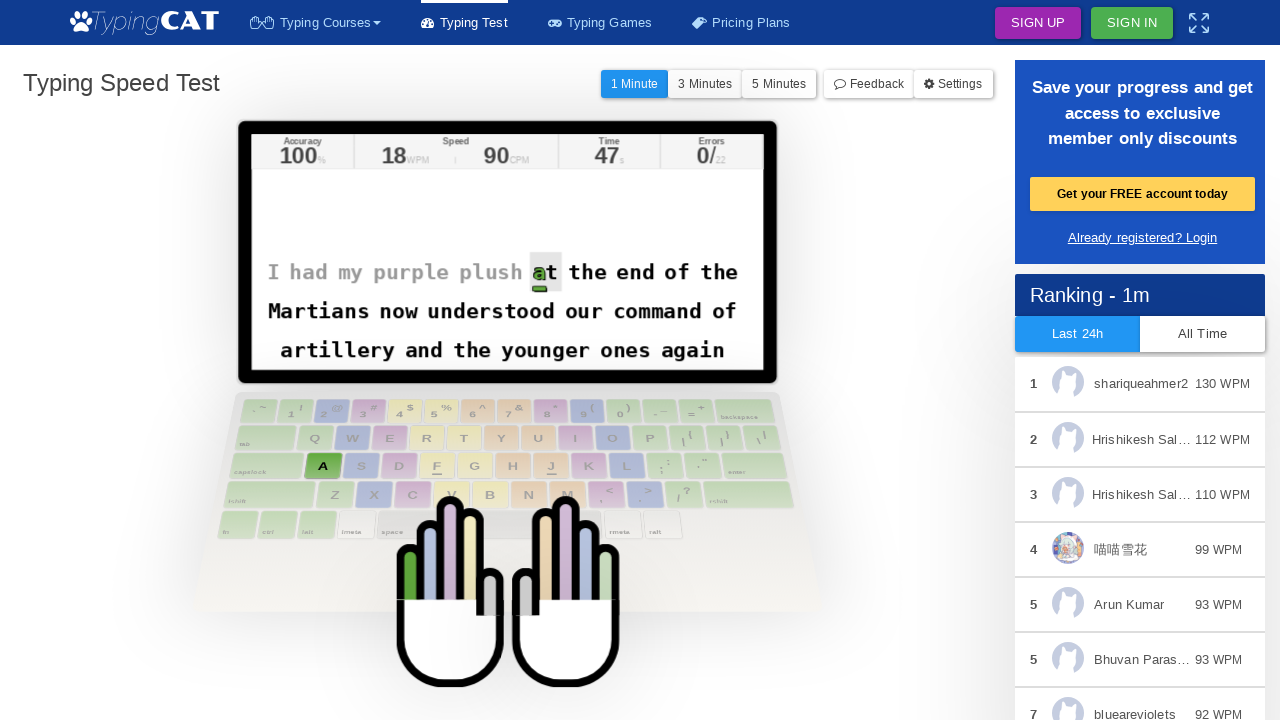

Waited 20ms to simulate human typing speed
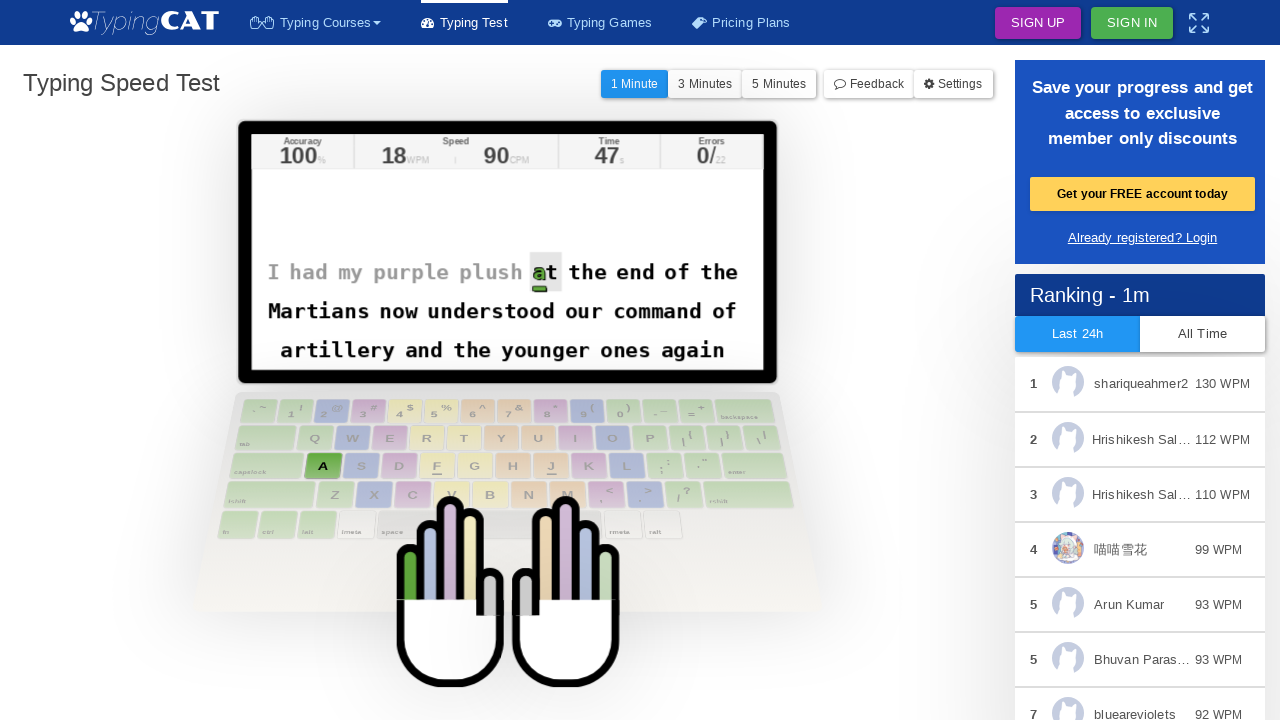

Retrieved active character: a
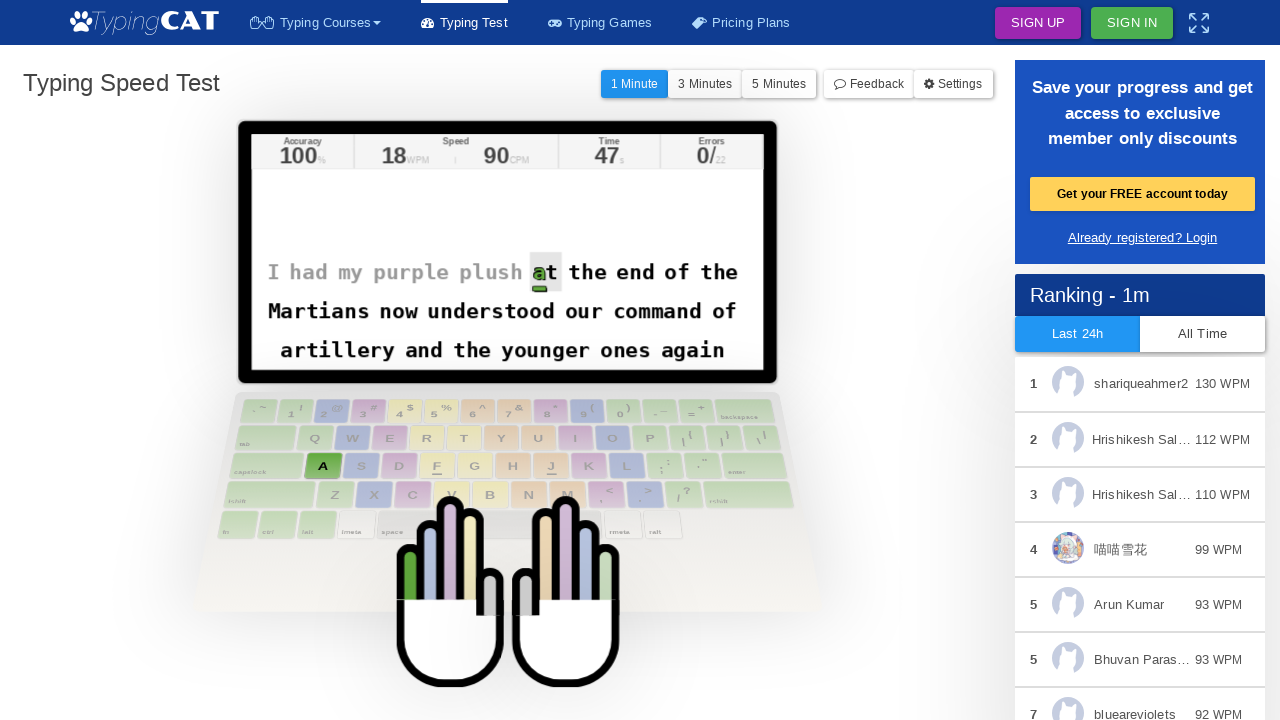

Typed character: a
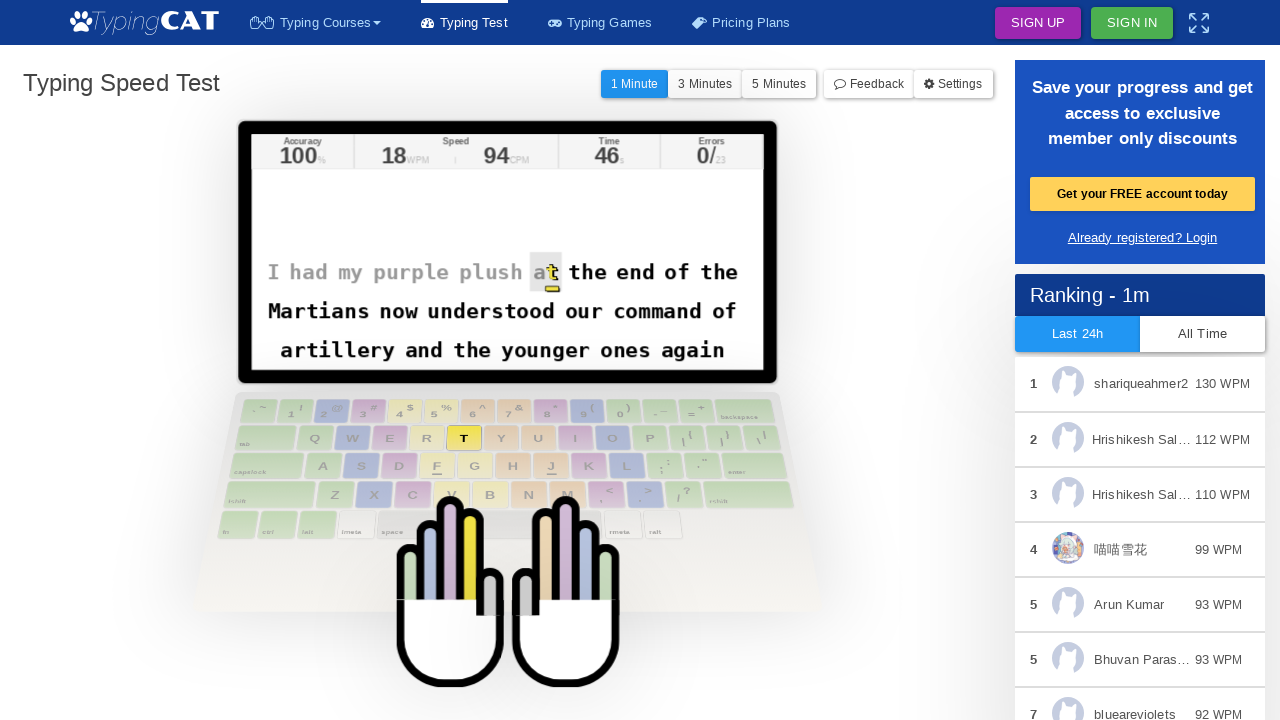

Waited 20ms to simulate human typing speed
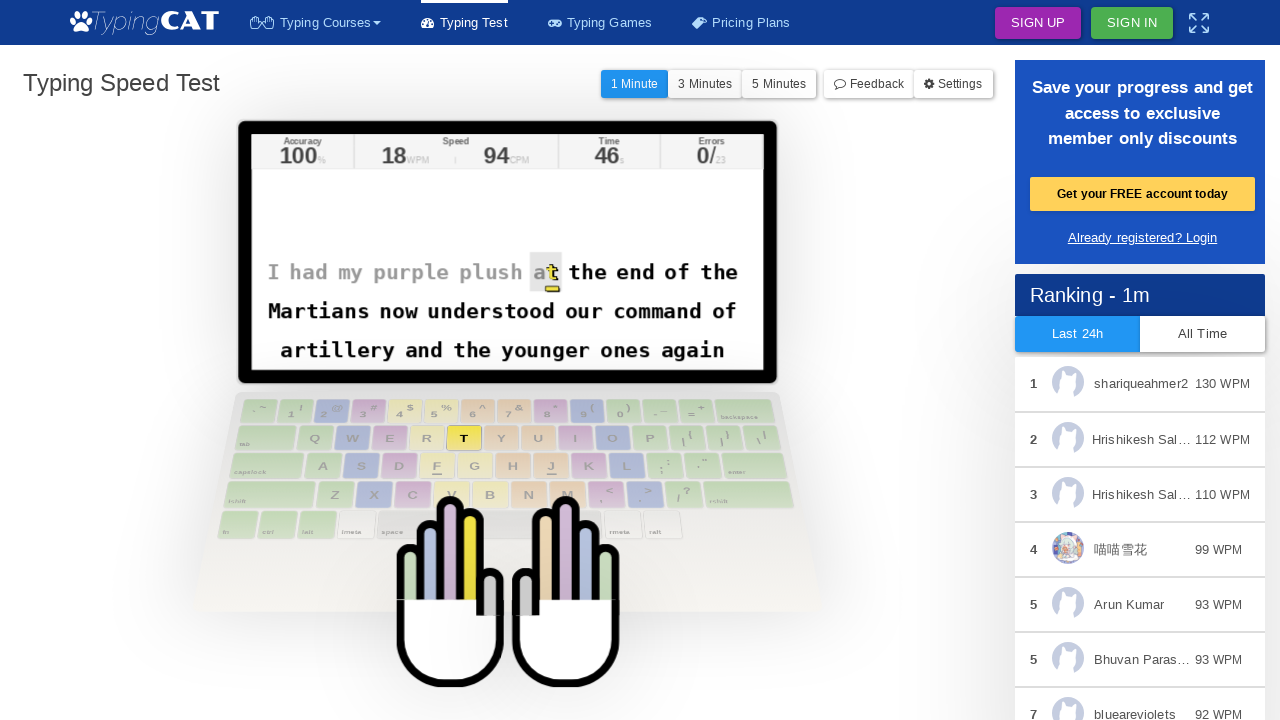

Retrieved active character: t
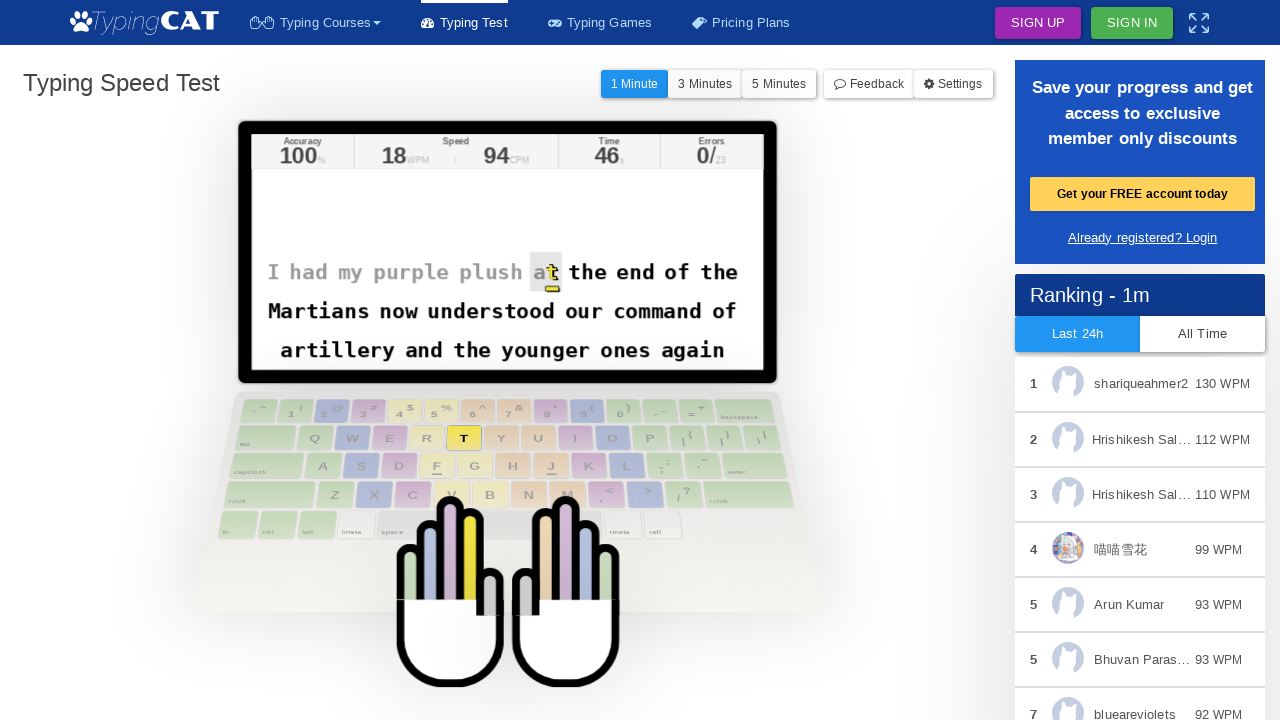

Typed character: t
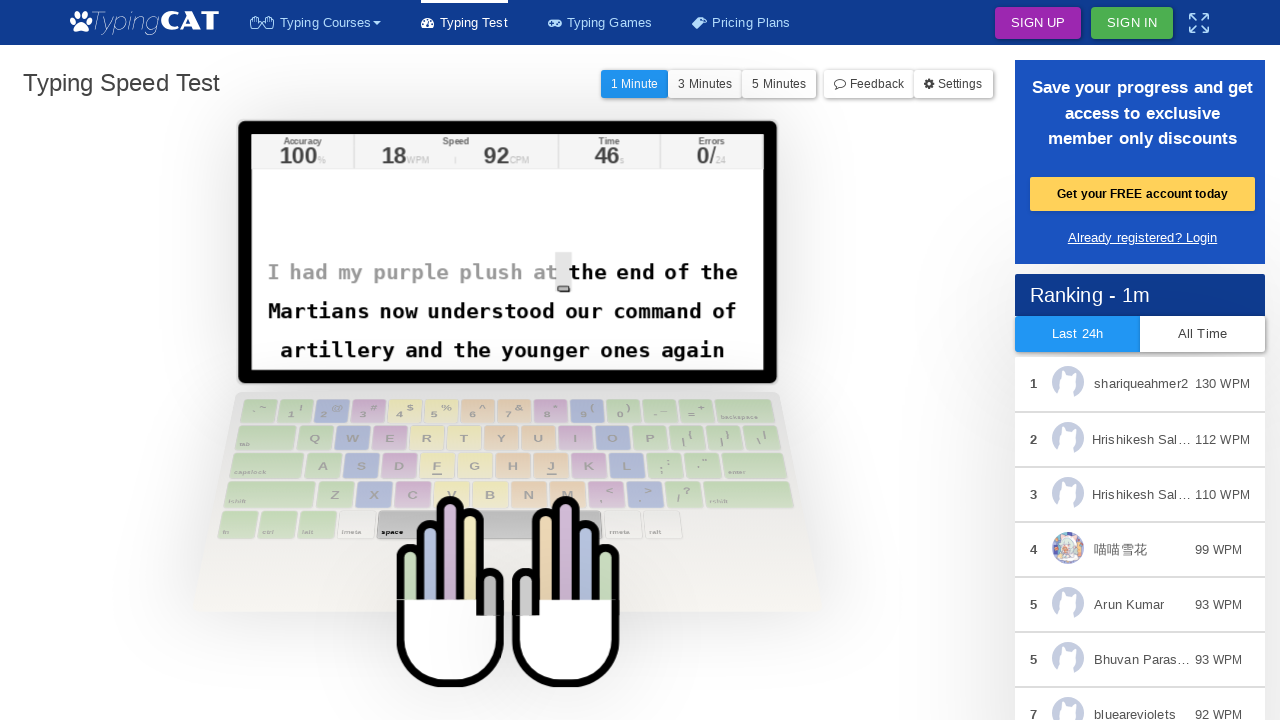

Waited 20ms to simulate human typing speed
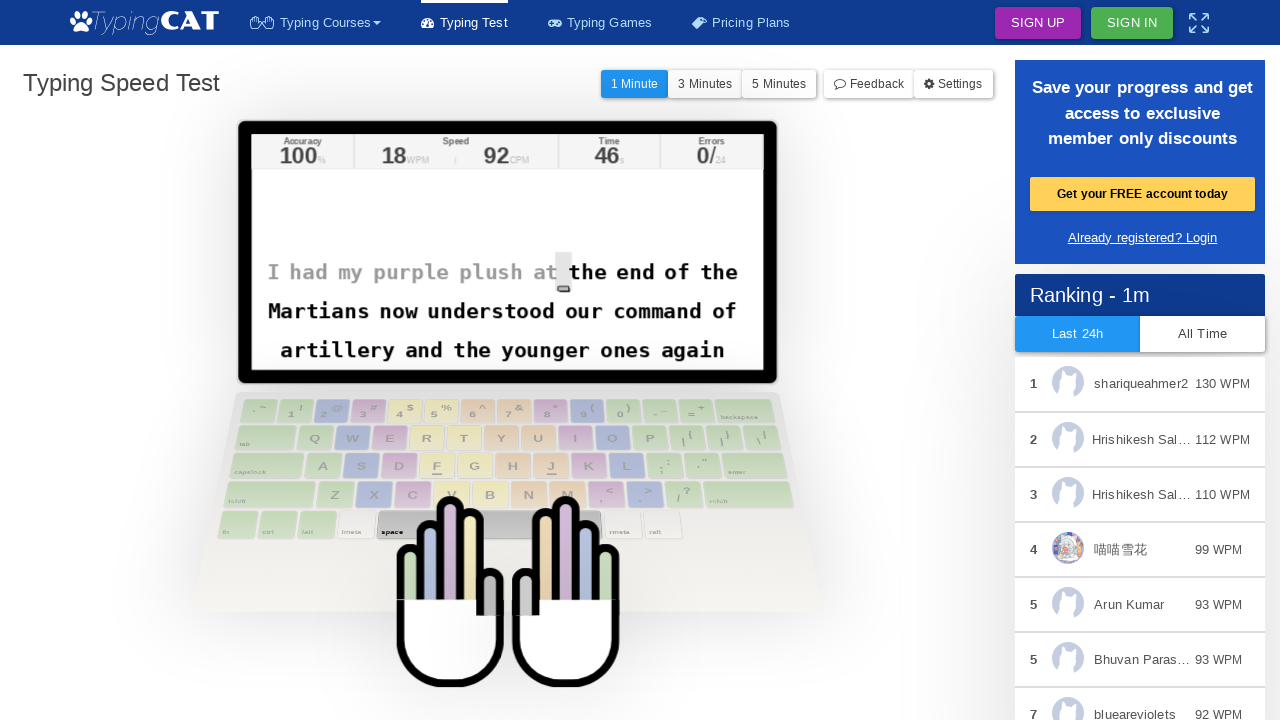

Retrieved active character:  
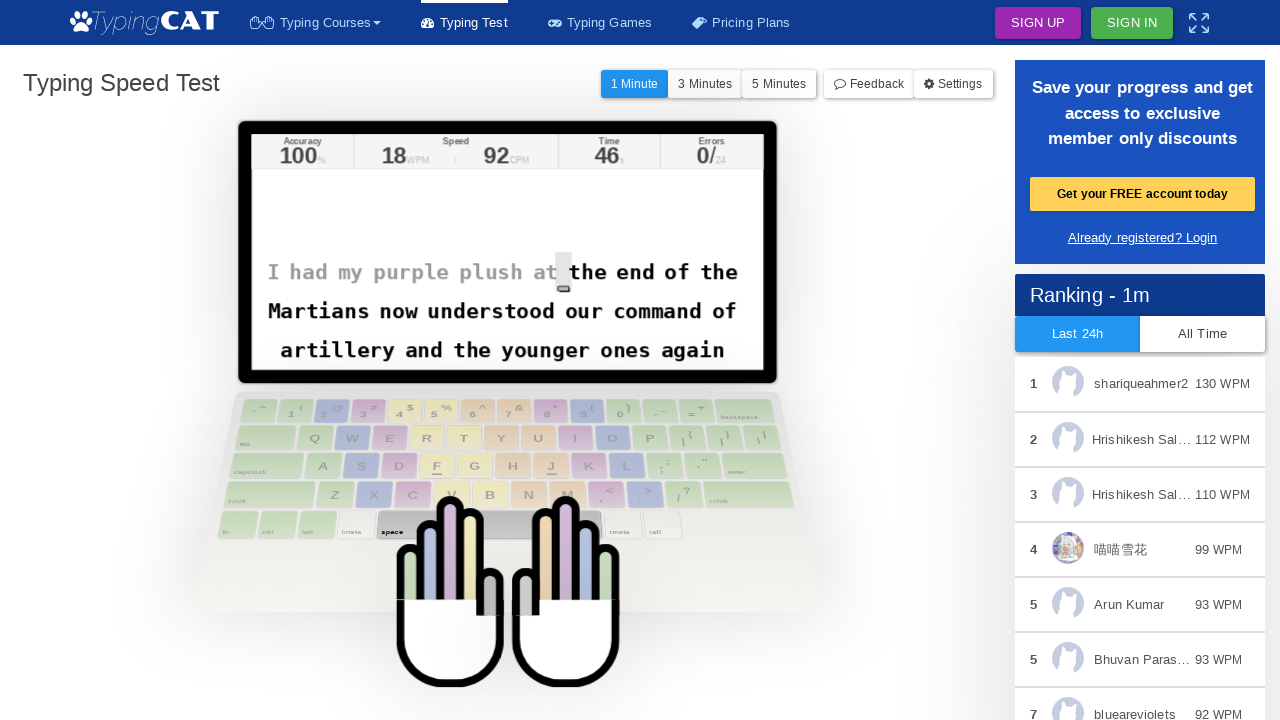

Typed character:  
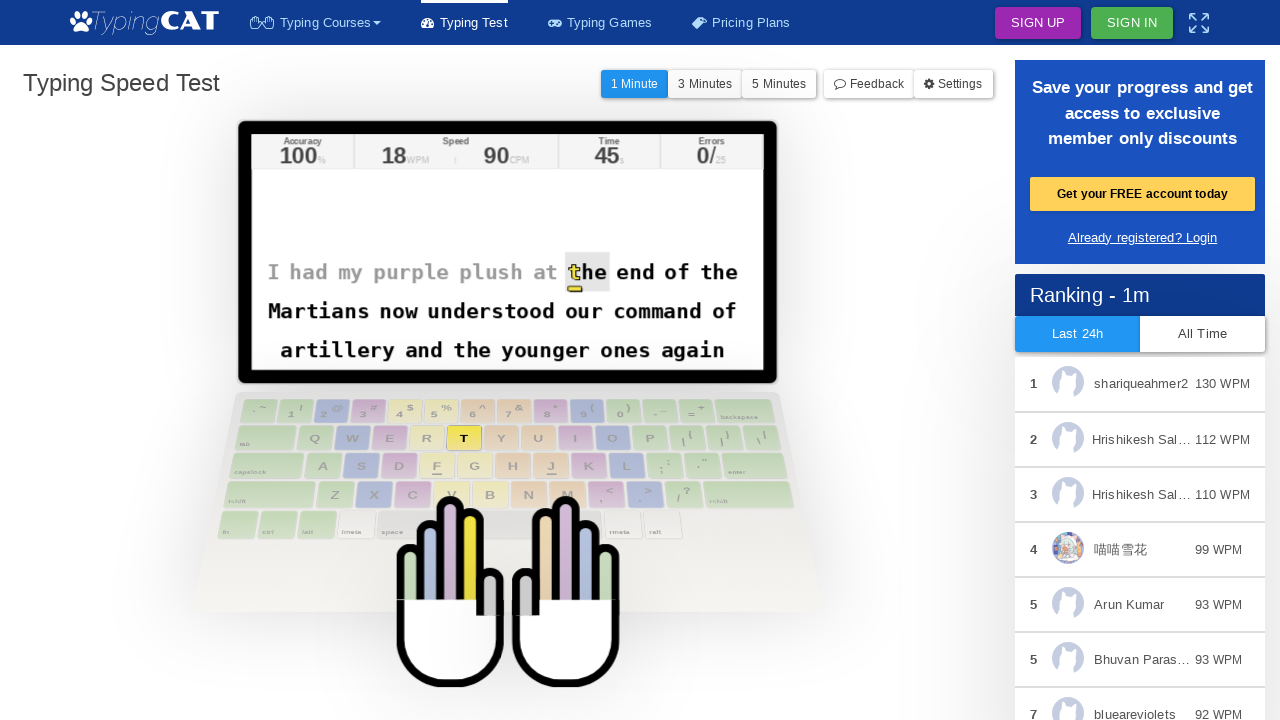

Waited 20ms to simulate human typing speed
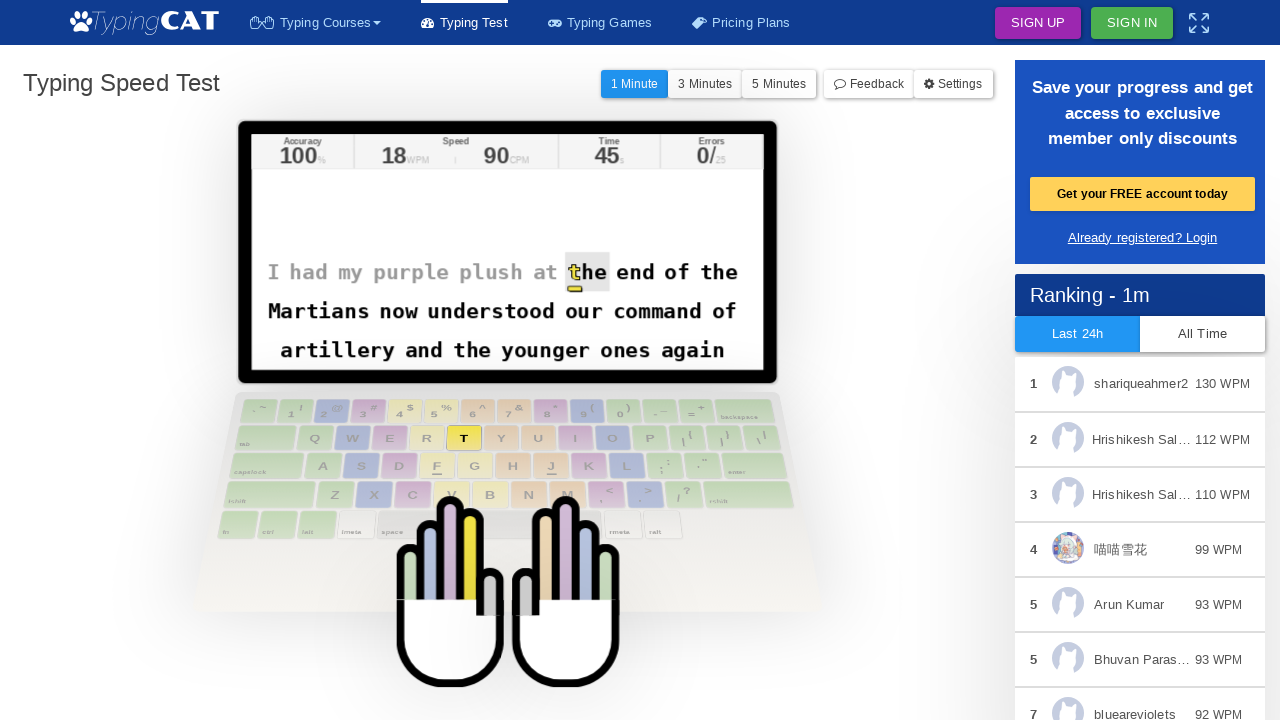

Retrieved active character: t
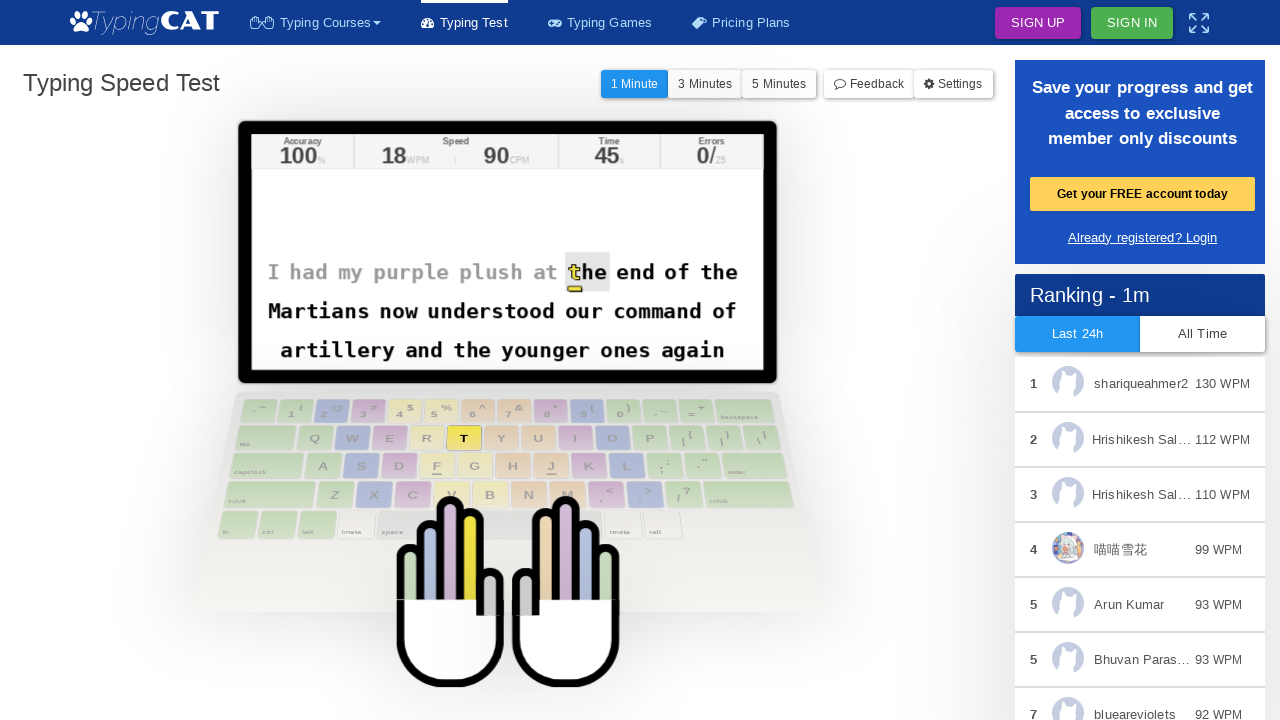

Typed character: t
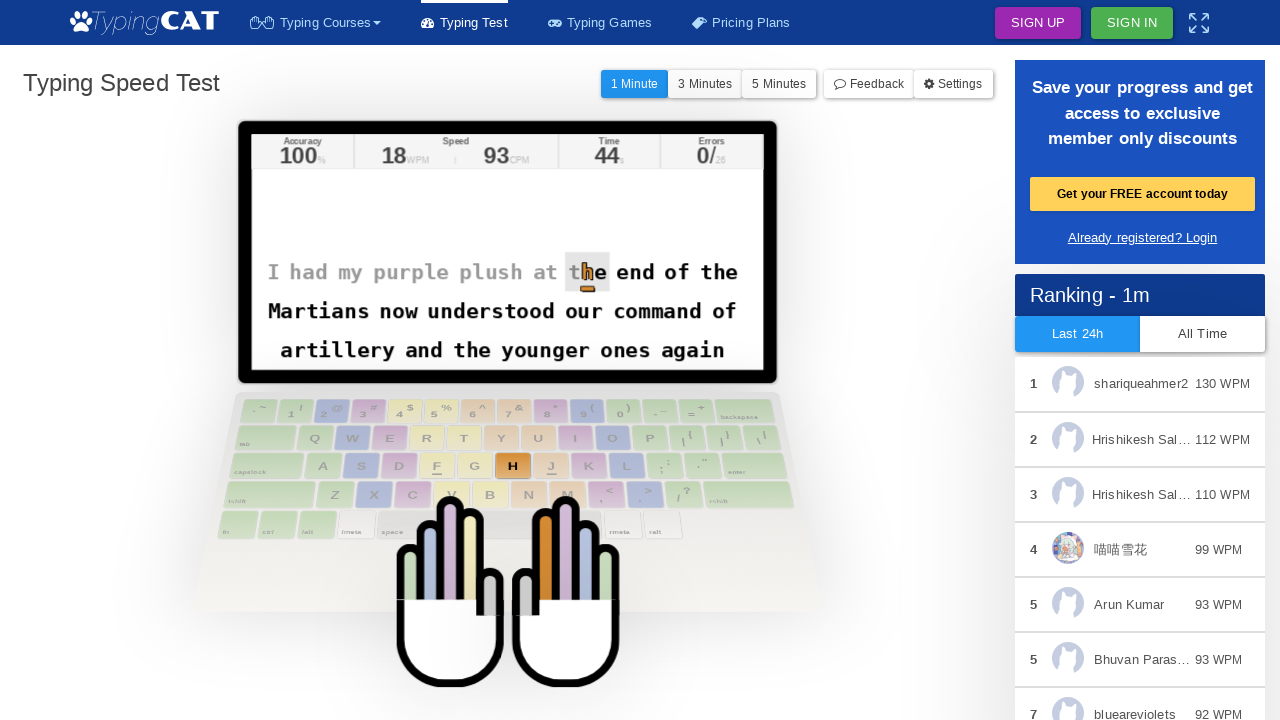

Waited 20ms to simulate human typing speed
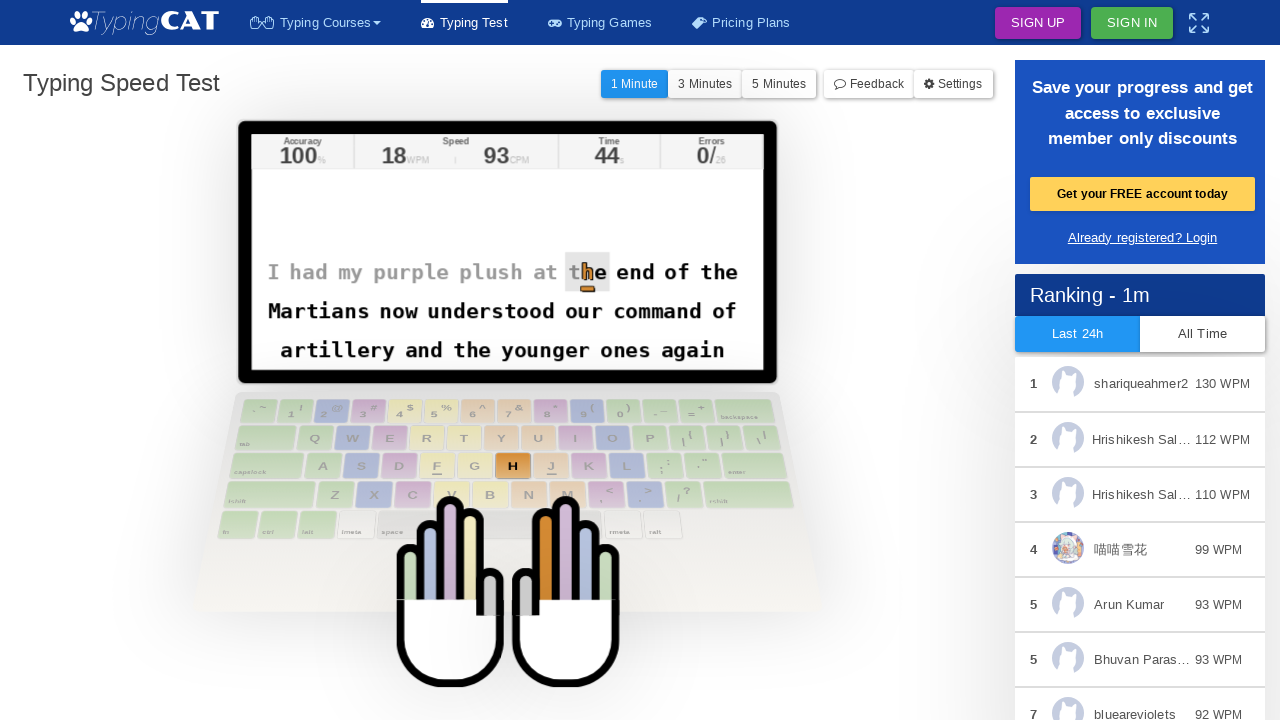

Retrieved active character: h
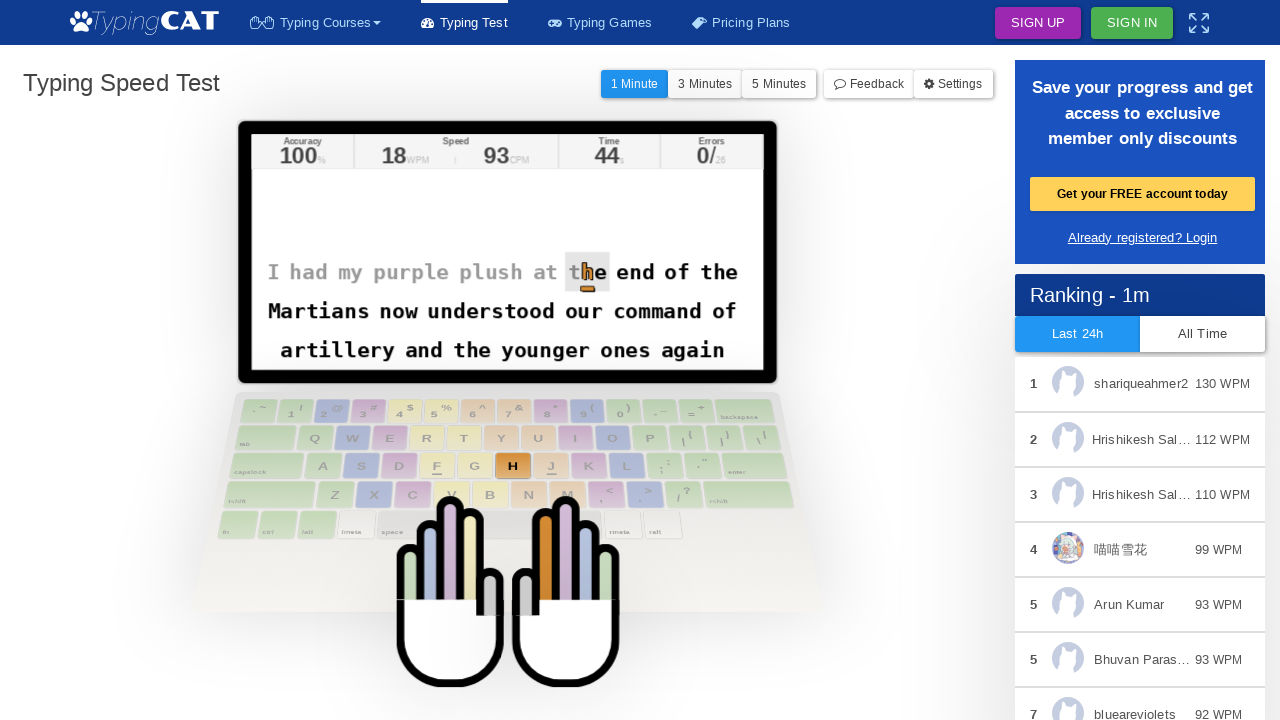

Typed character: h
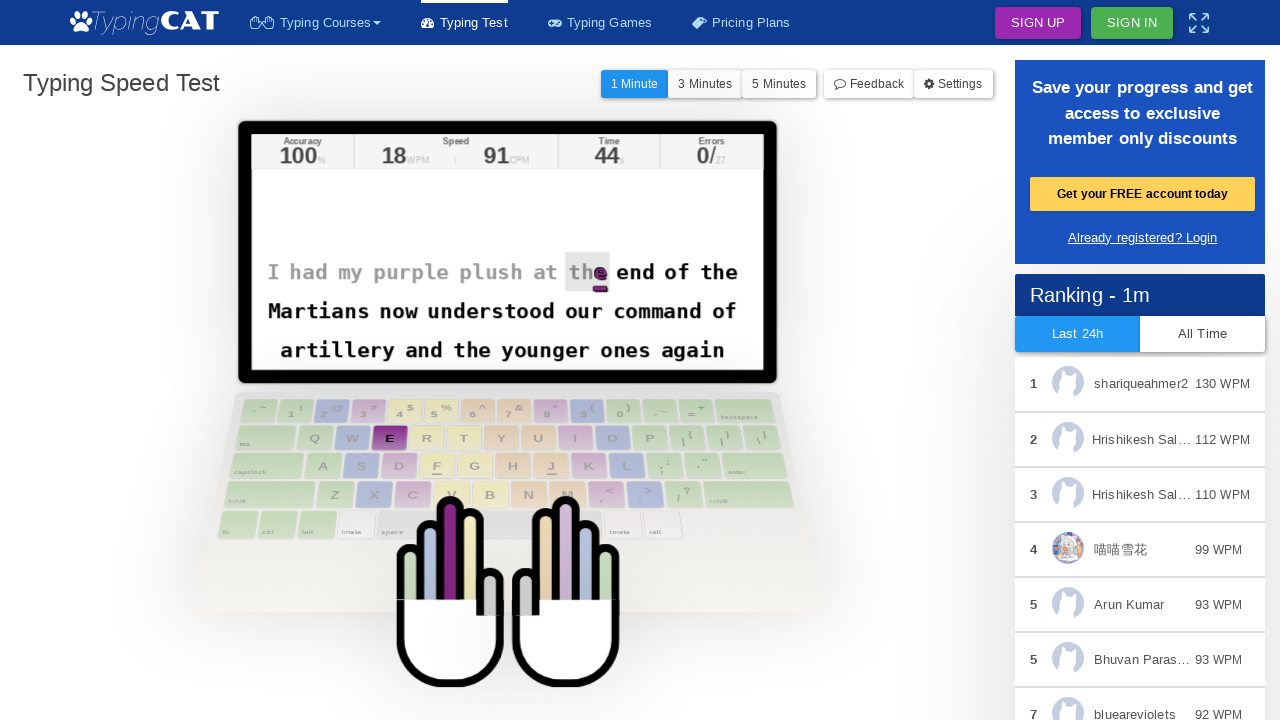

Waited 20ms to simulate human typing speed
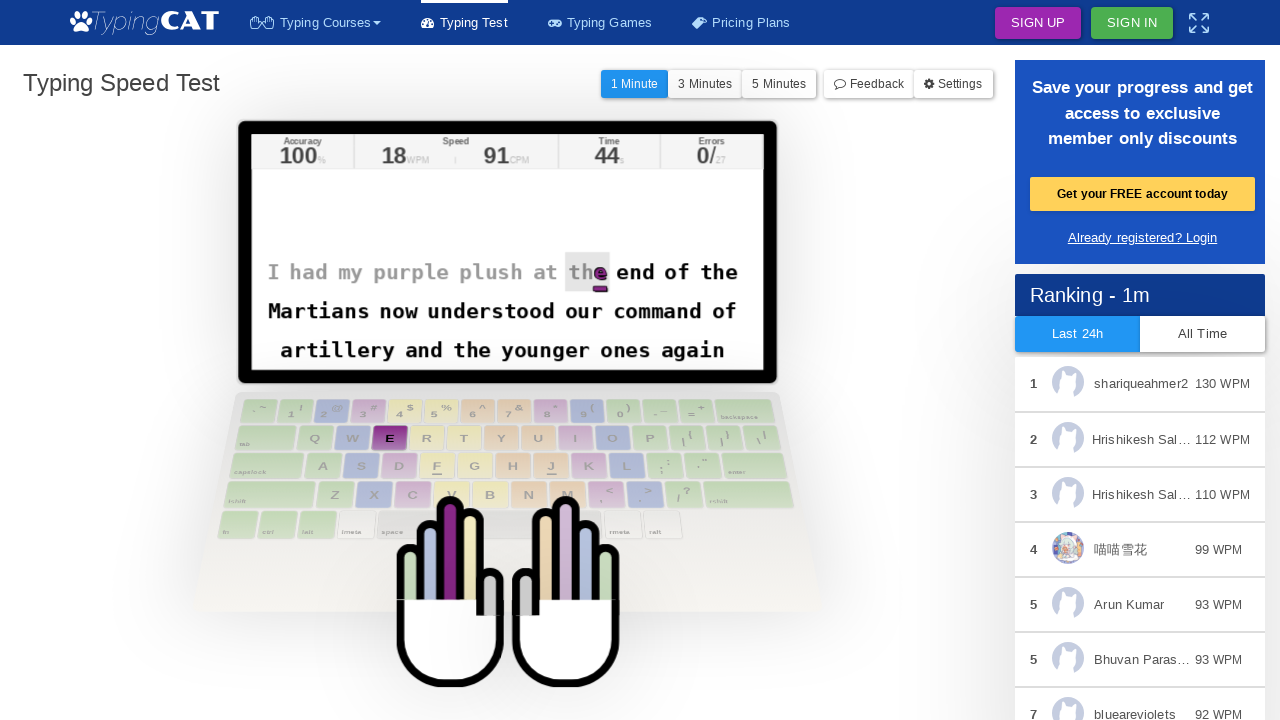

Retrieved active character: e
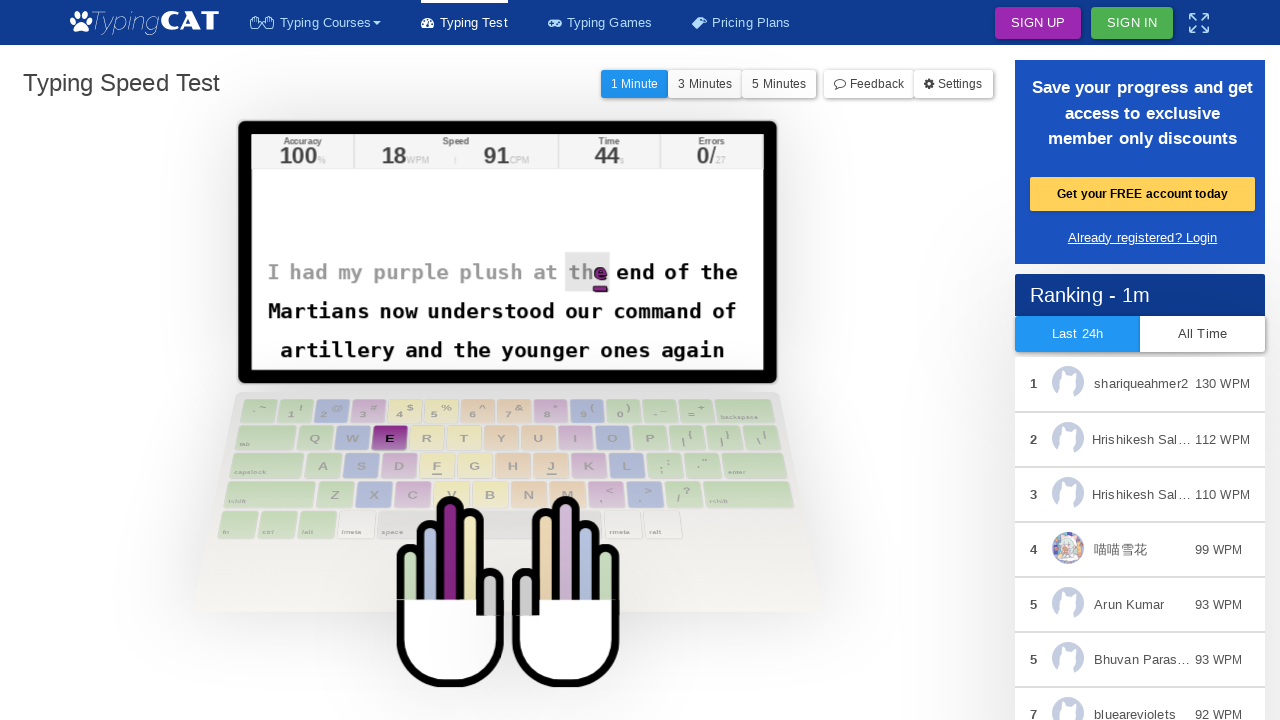

Typed character: e
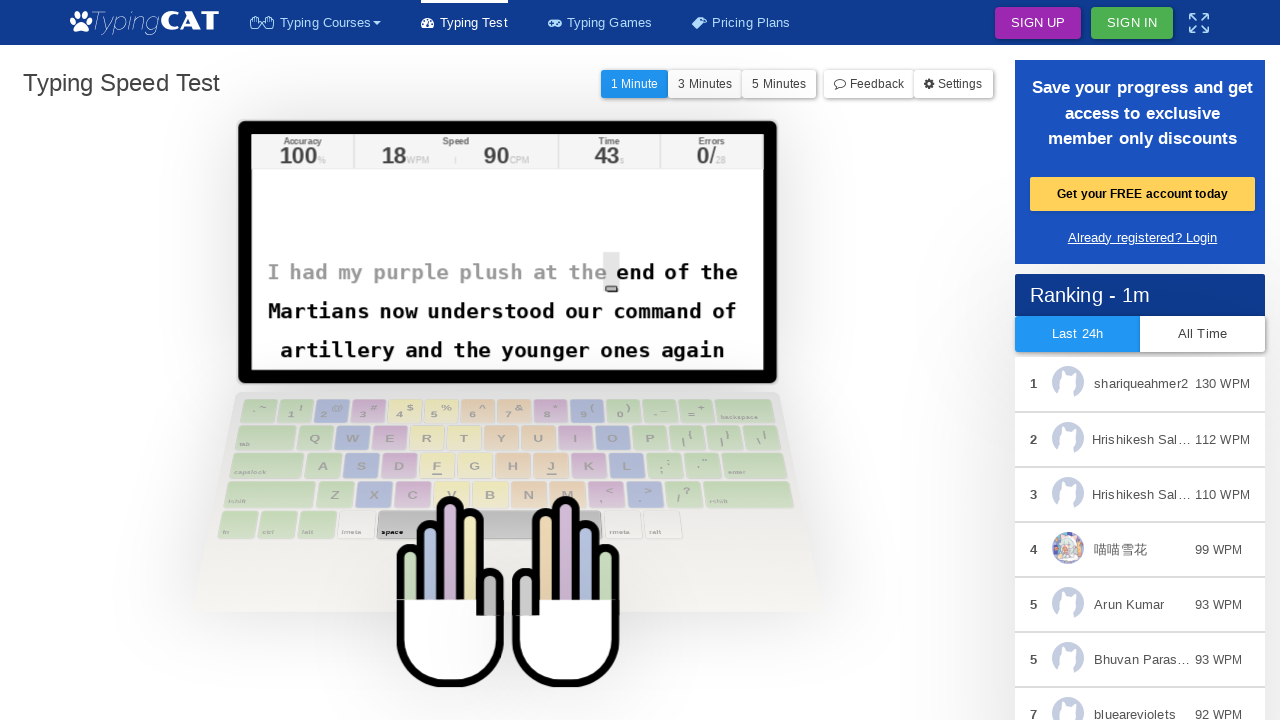

Waited 20ms to simulate human typing speed
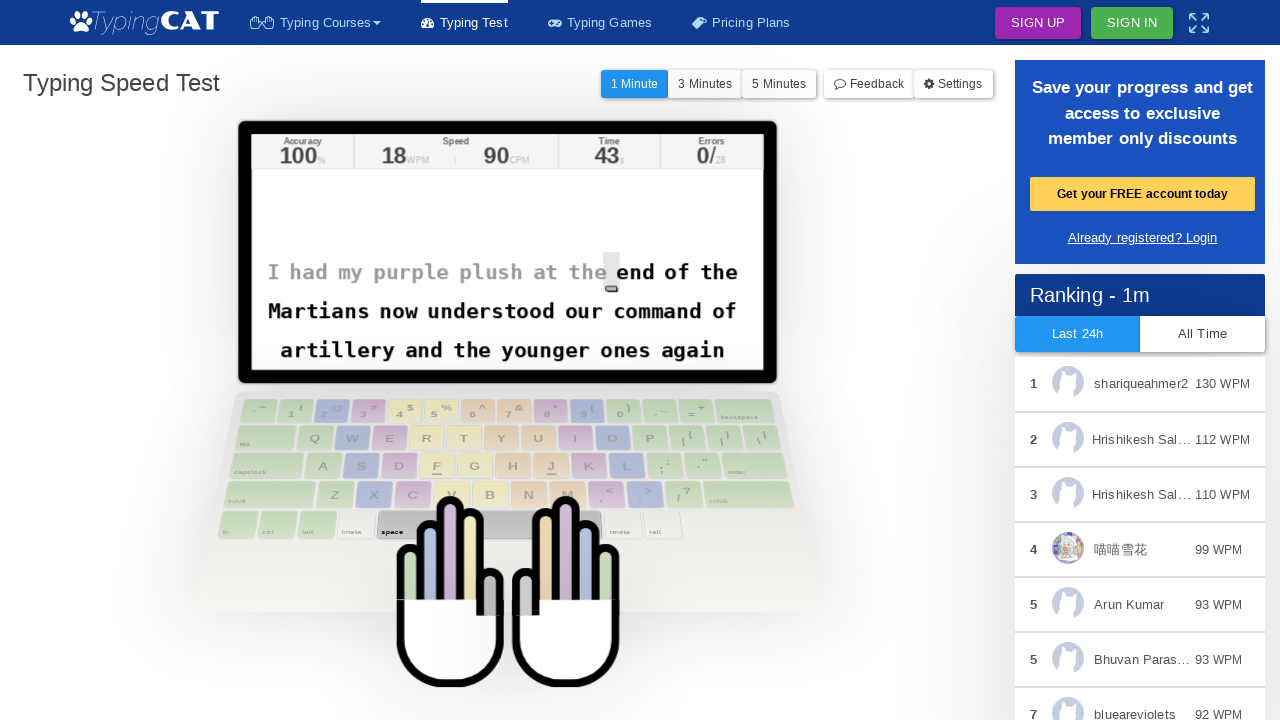

Retrieved active character:  
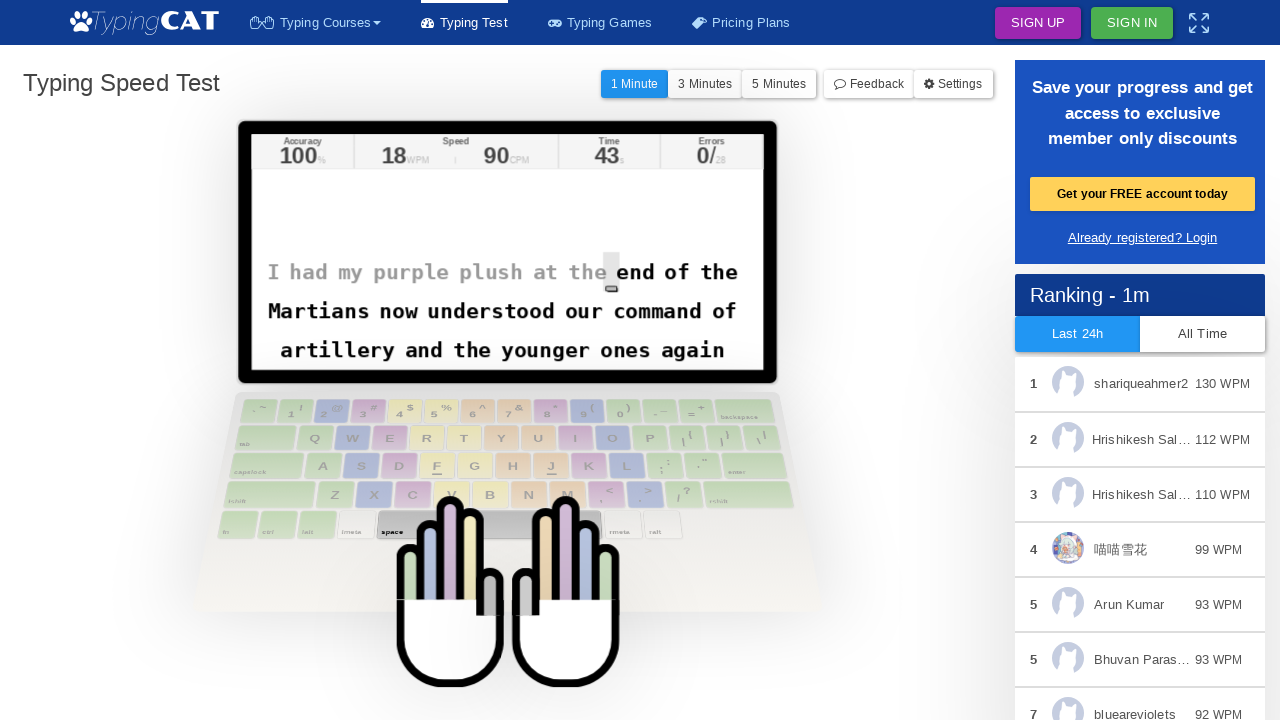

Typed character:  
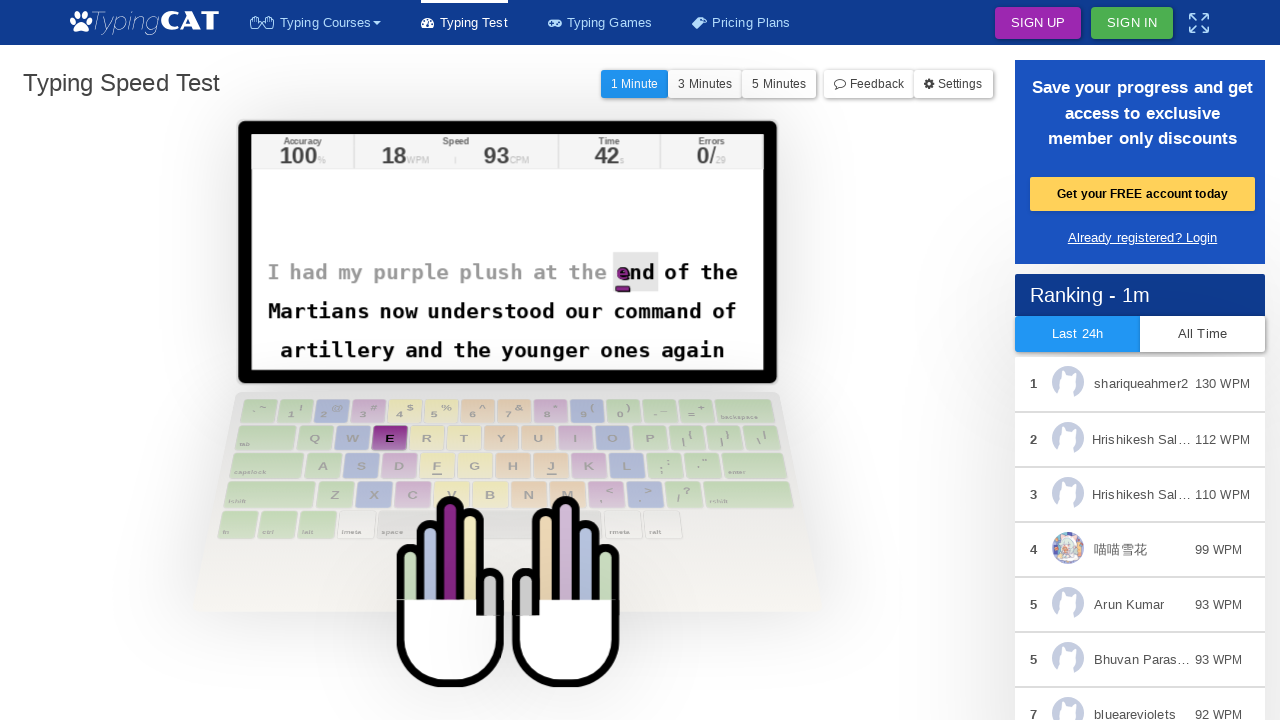

Waited 20ms to simulate human typing speed
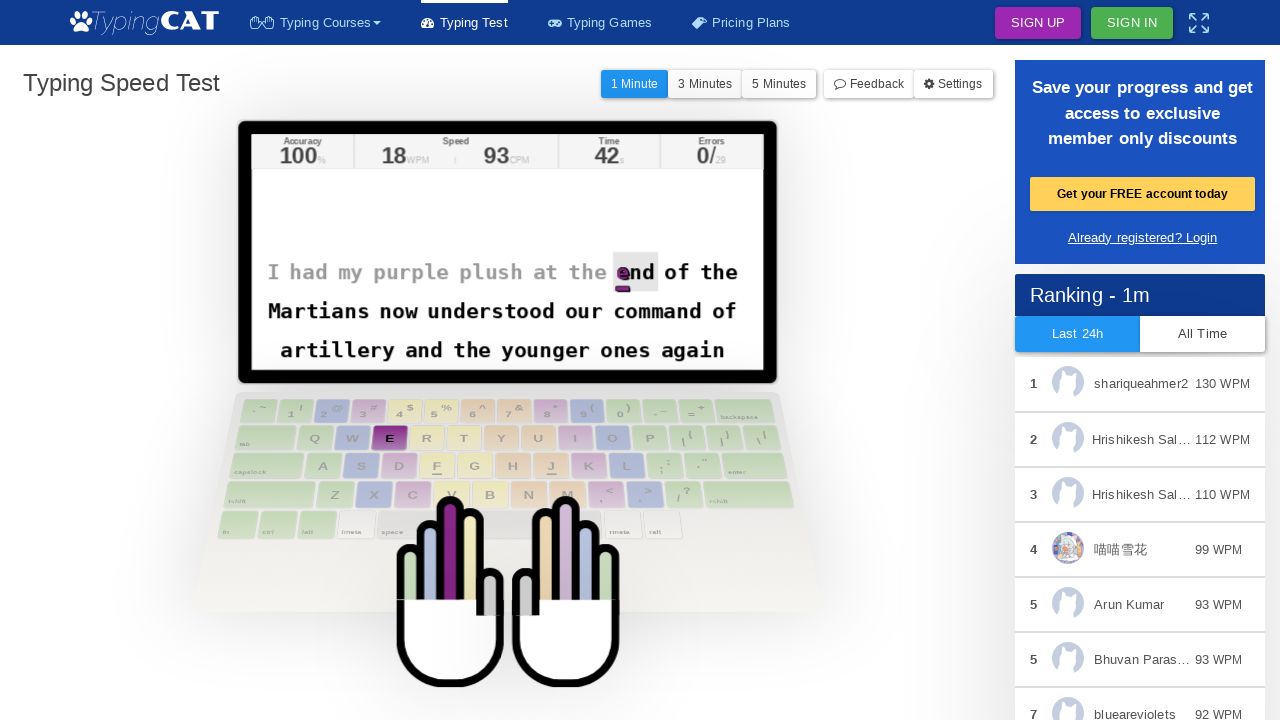

Retrieved active character: e
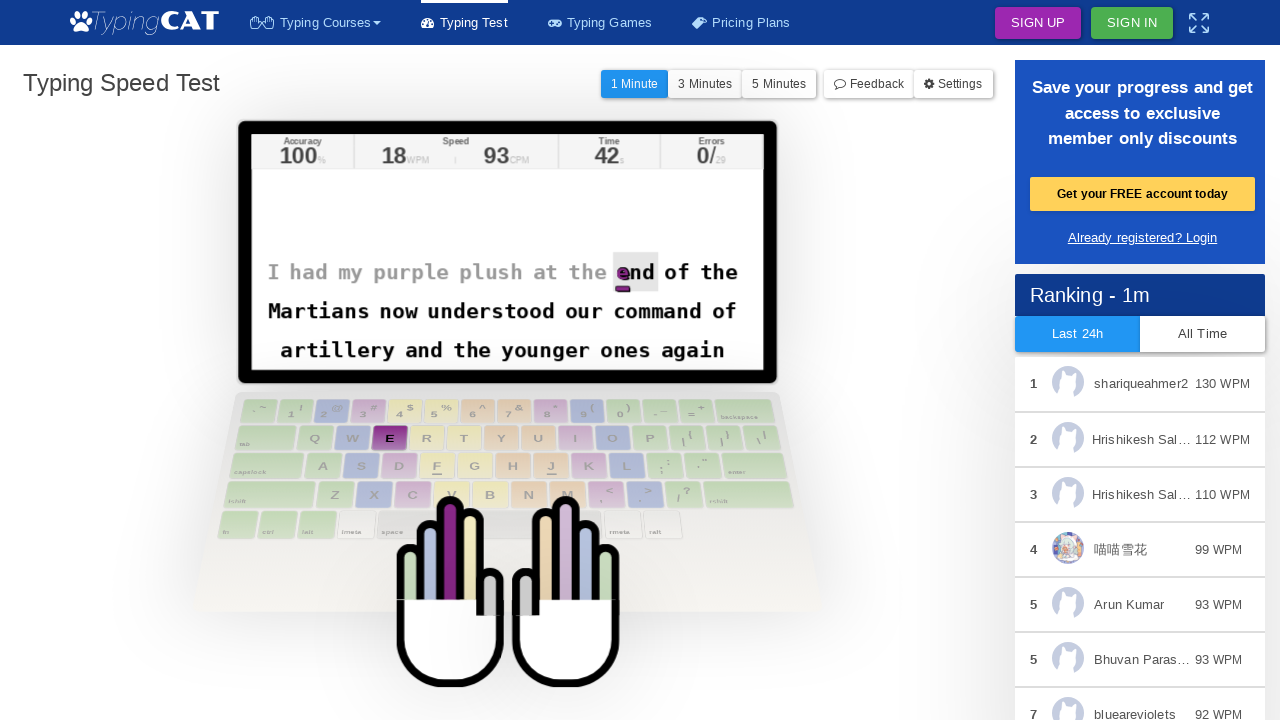

Typed character: e
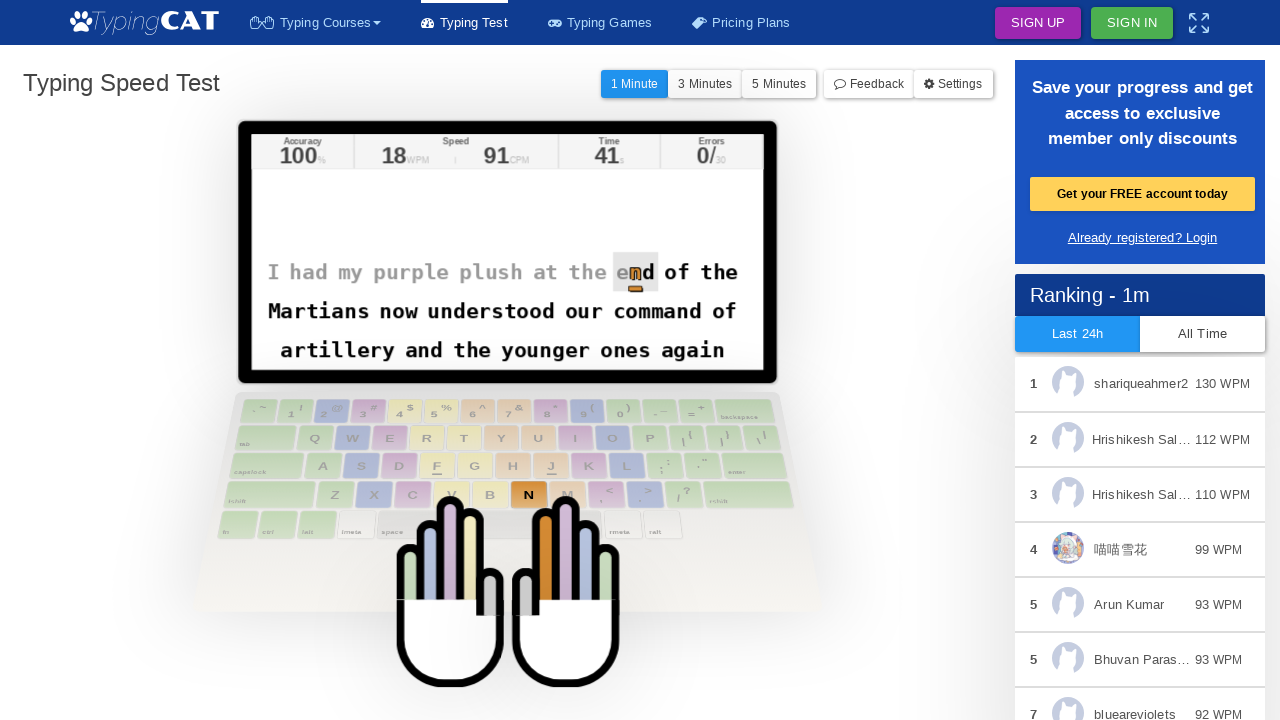

Waited 20ms to simulate human typing speed
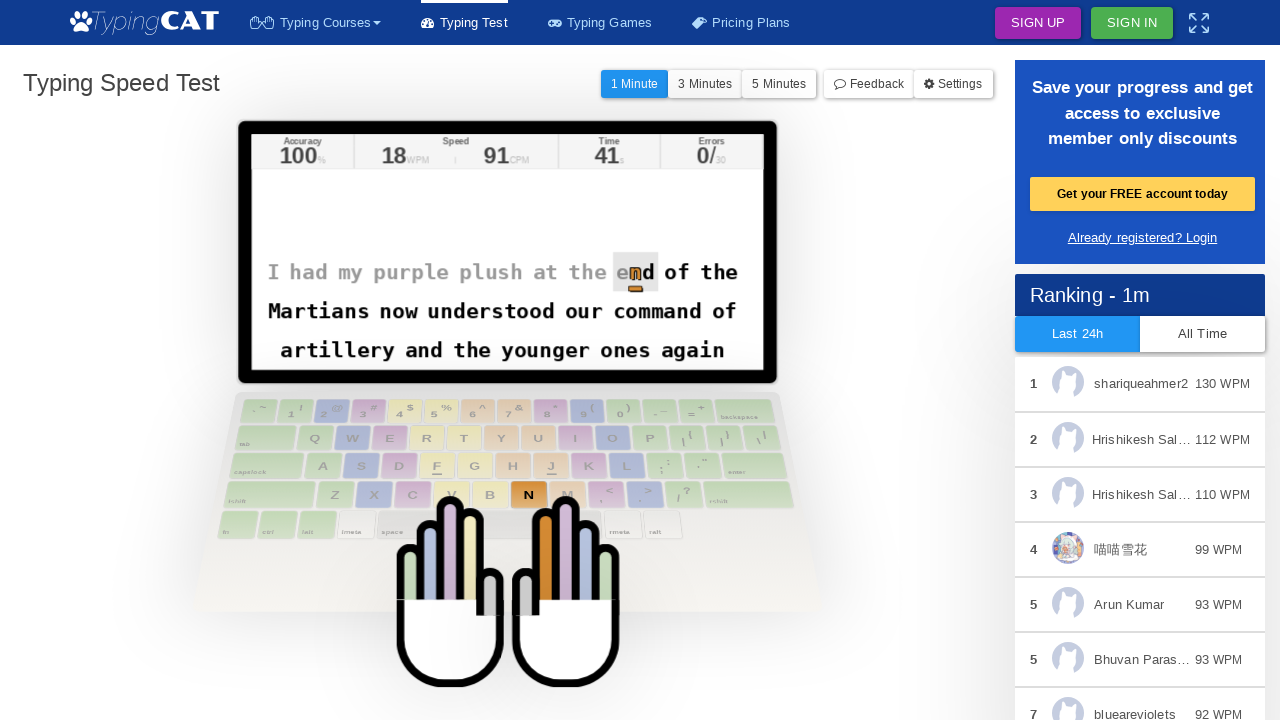

Retrieved active character: n
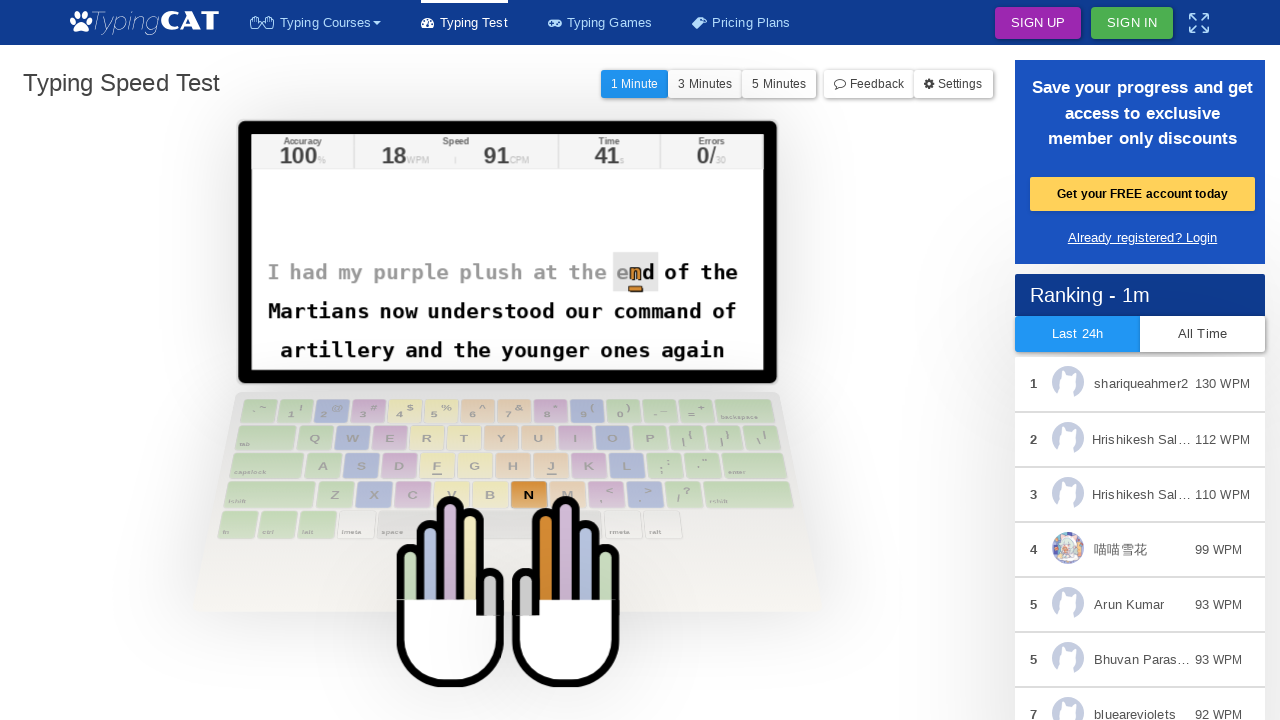

Typed character: n
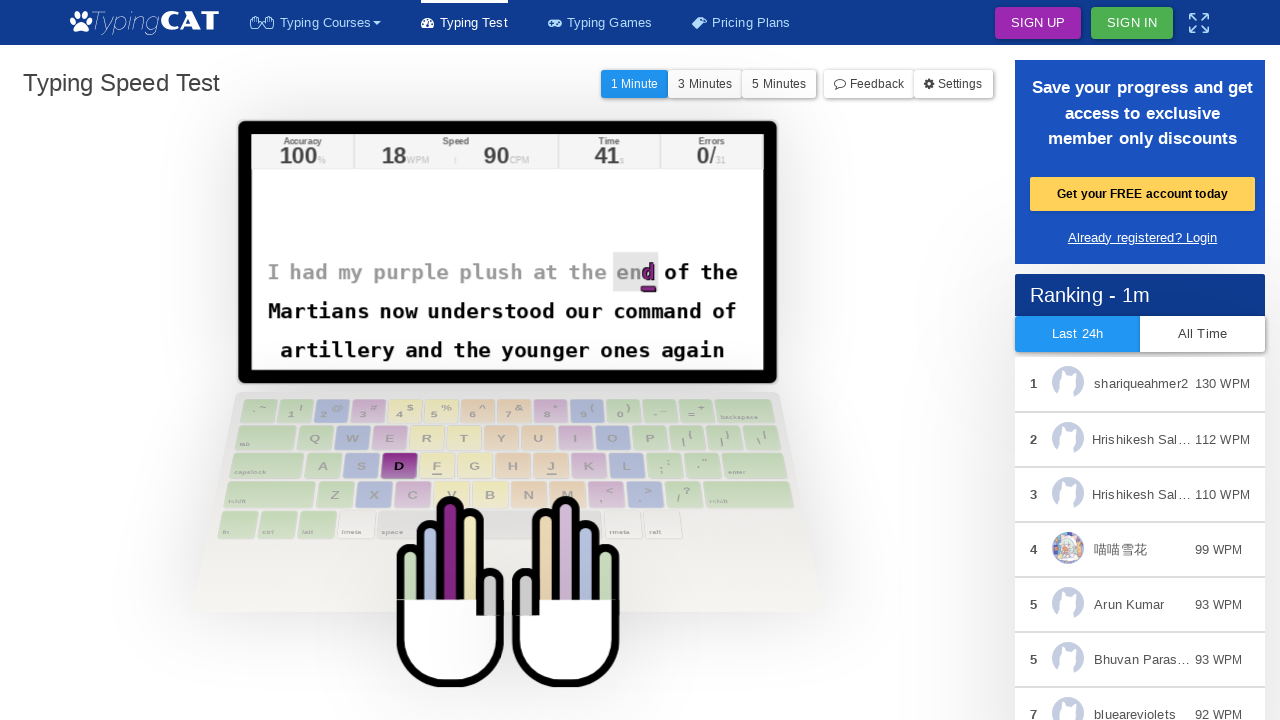

Waited 20ms to simulate human typing speed
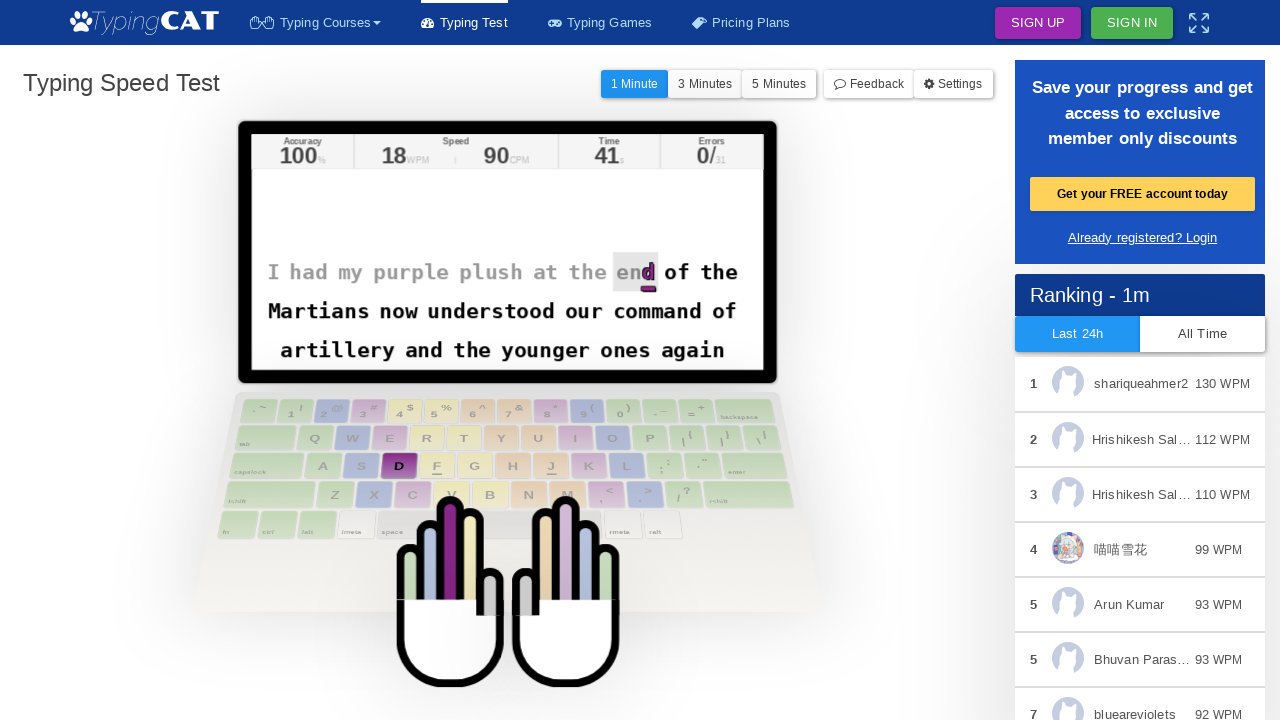

Retrieved active character: d
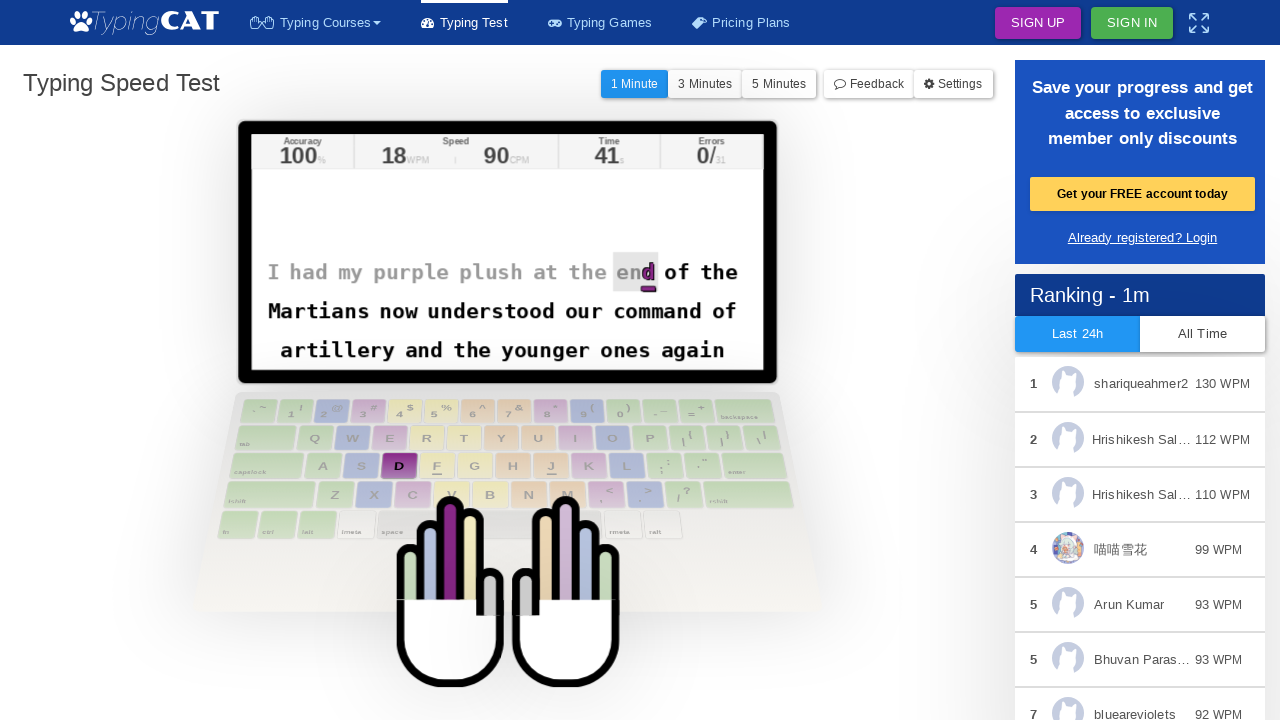

Typed character: d
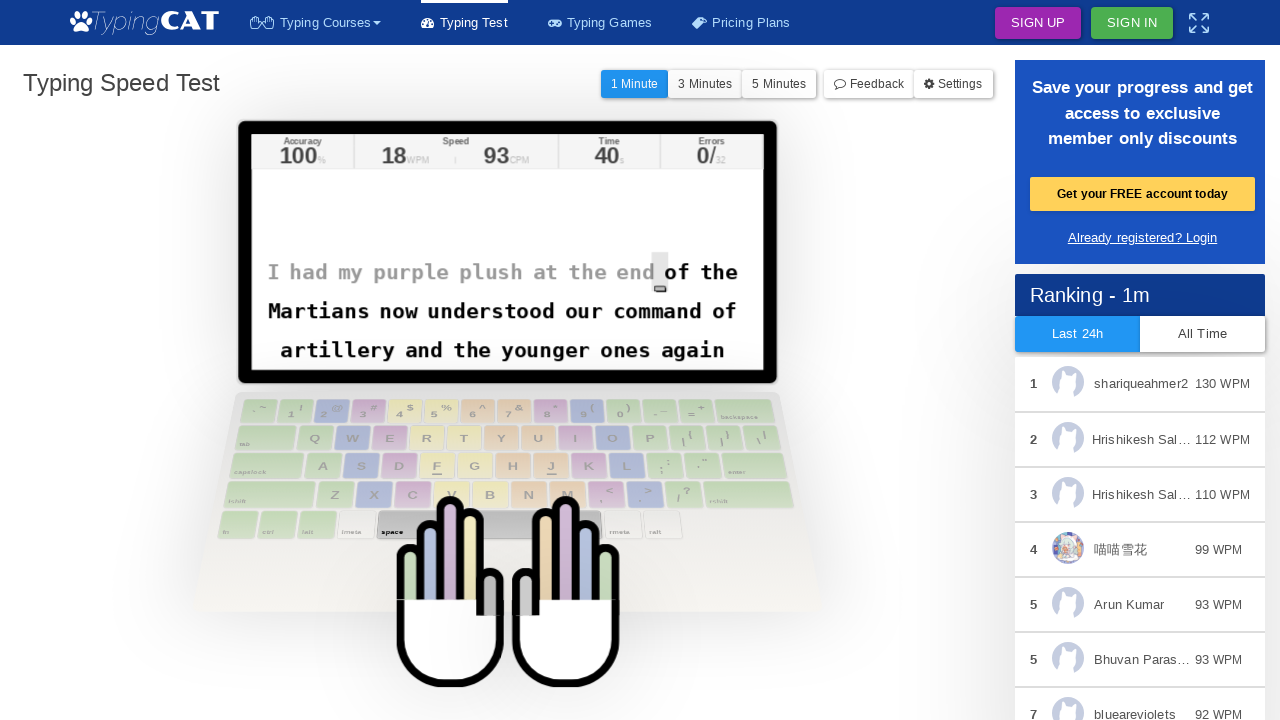

Waited 20ms to simulate human typing speed
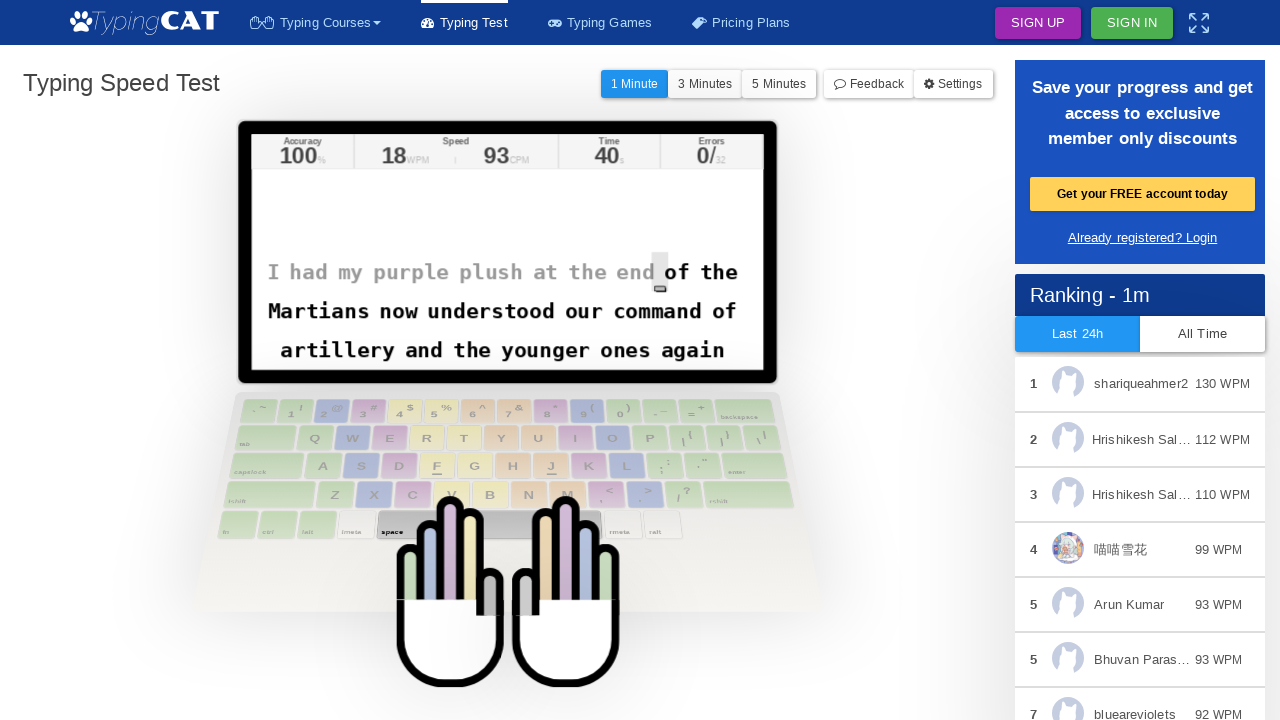

Retrieved active character:  
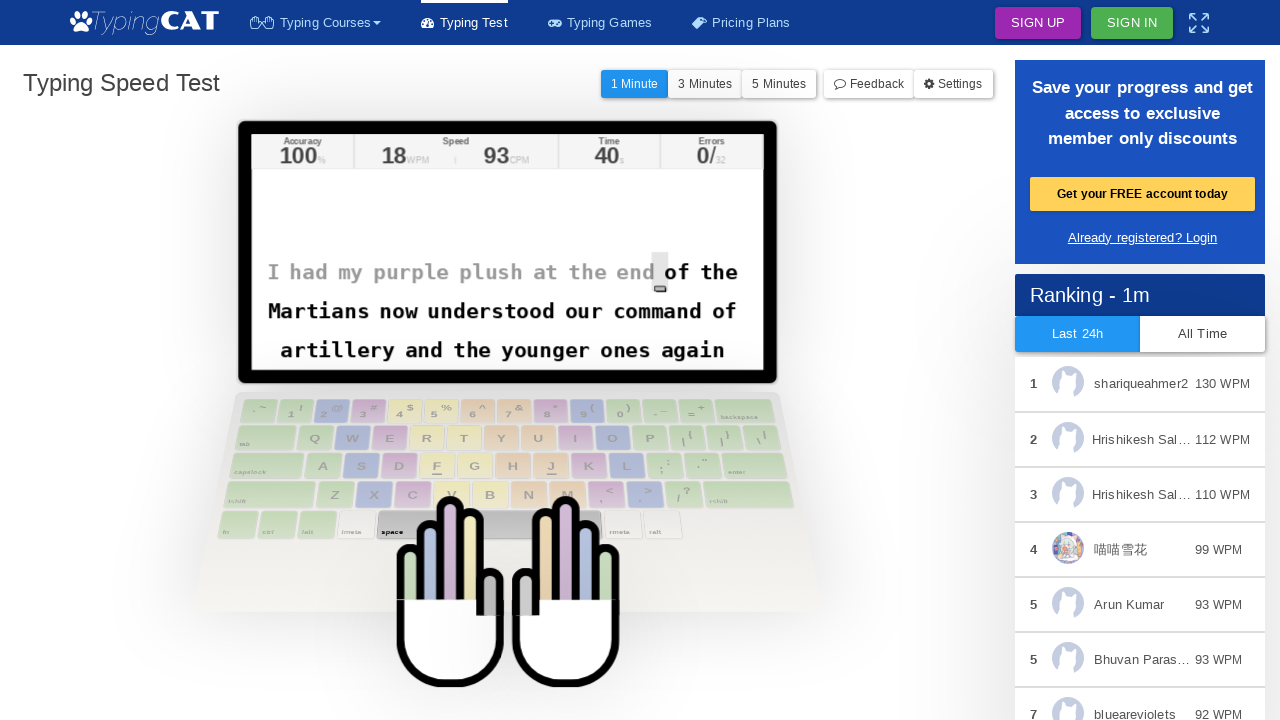

Typed character:  
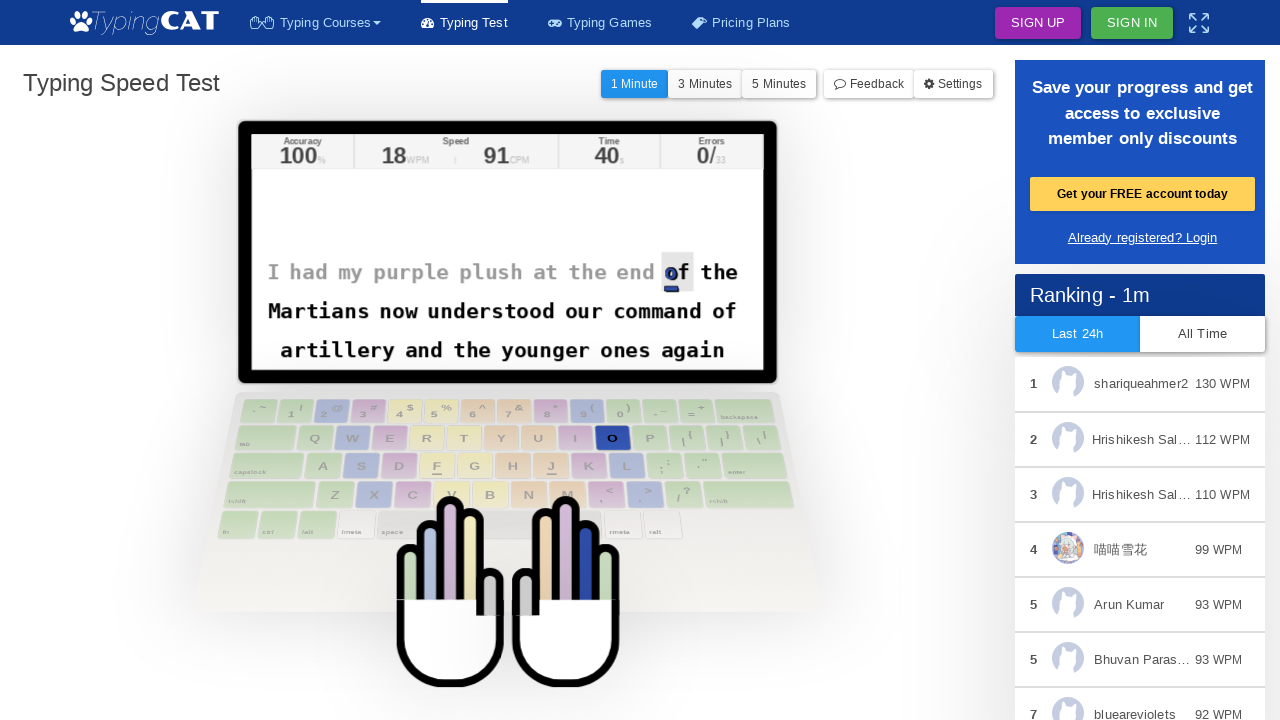

Waited 20ms to simulate human typing speed
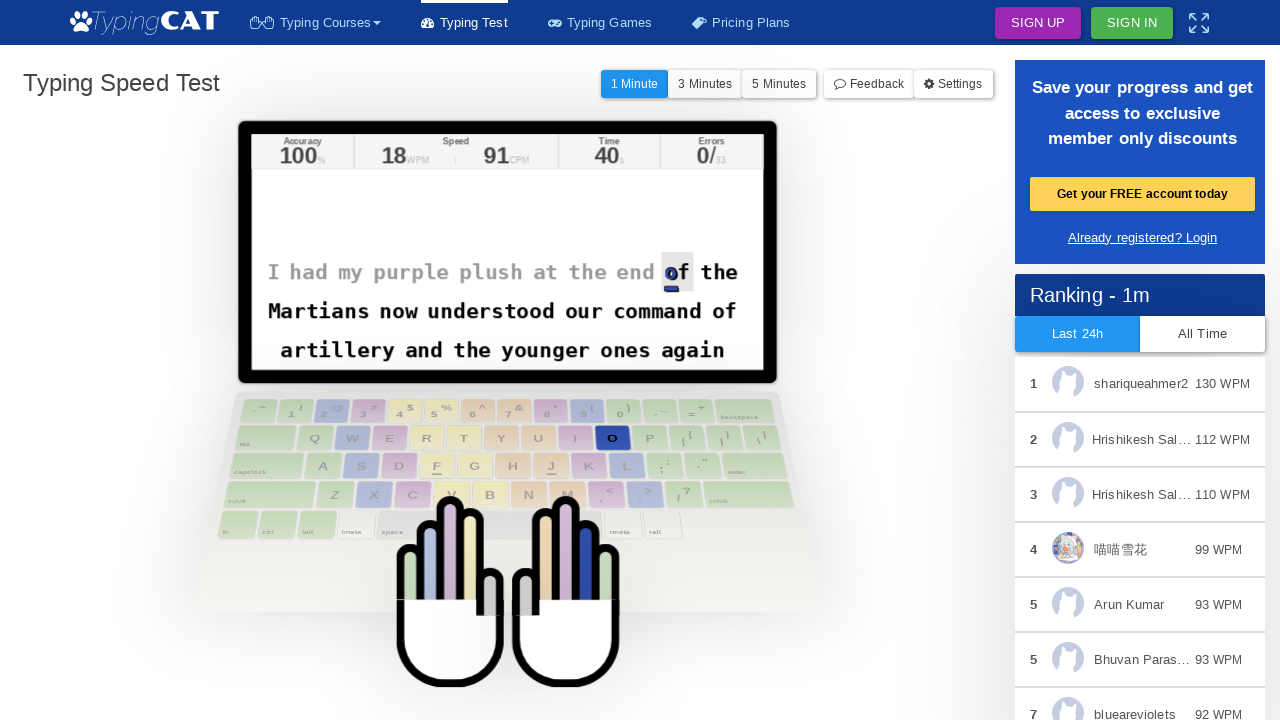

Retrieved active character: o
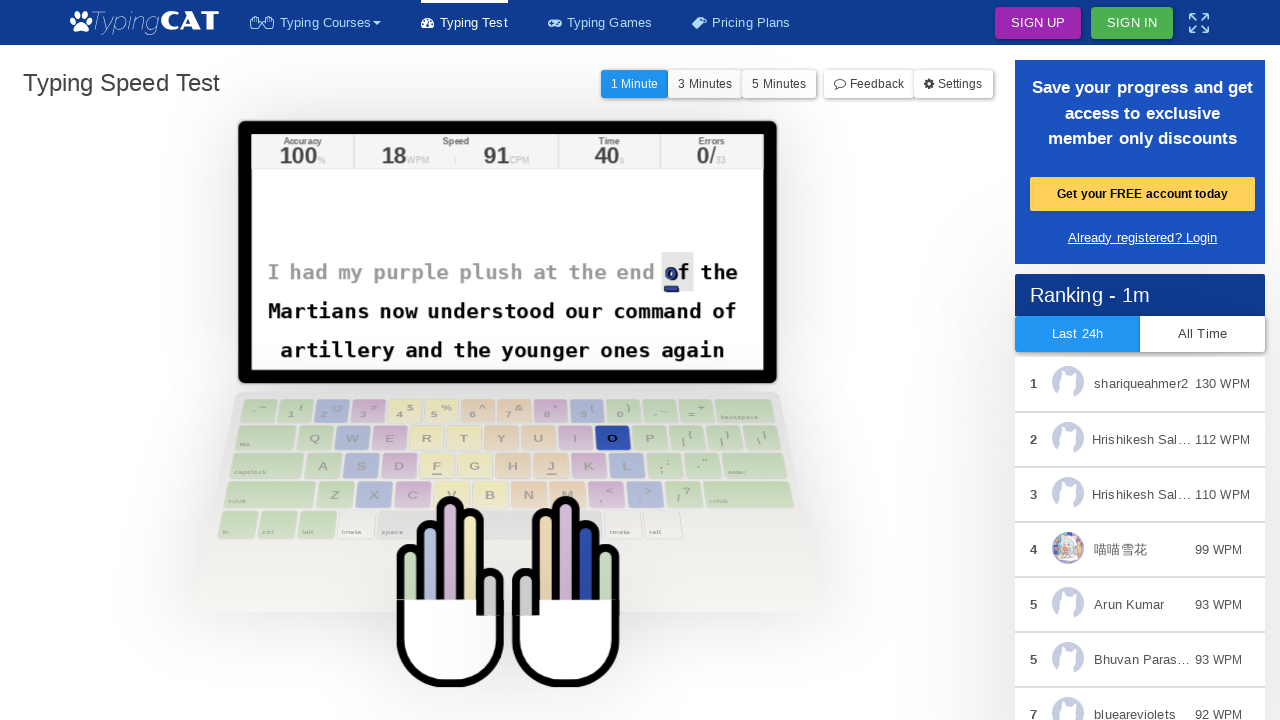

Typed character: o
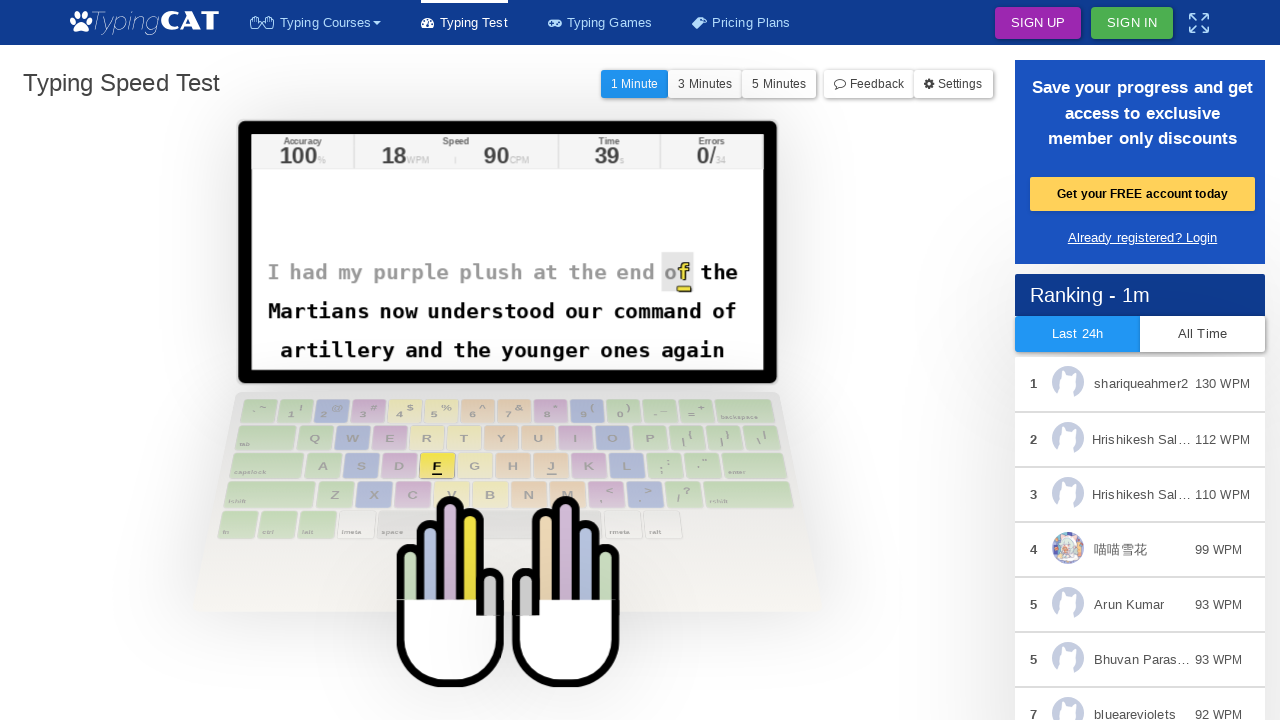

Waited 20ms to simulate human typing speed
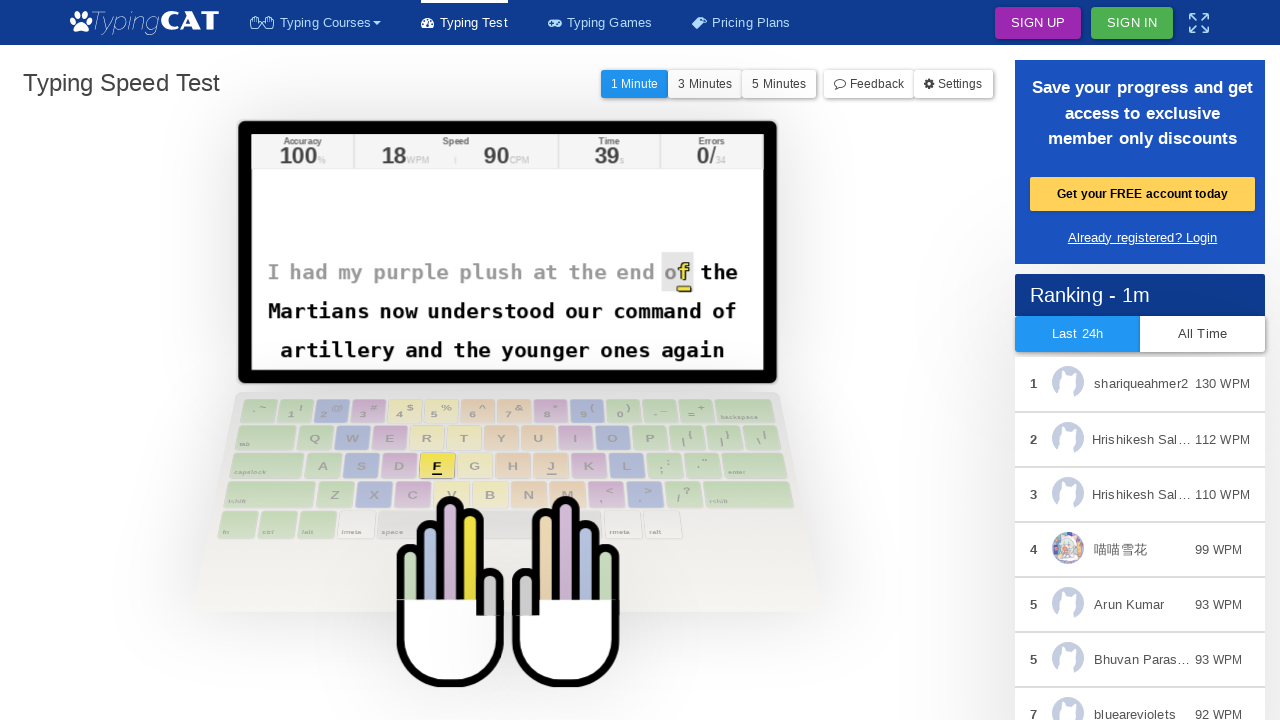

Retrieved active character: f
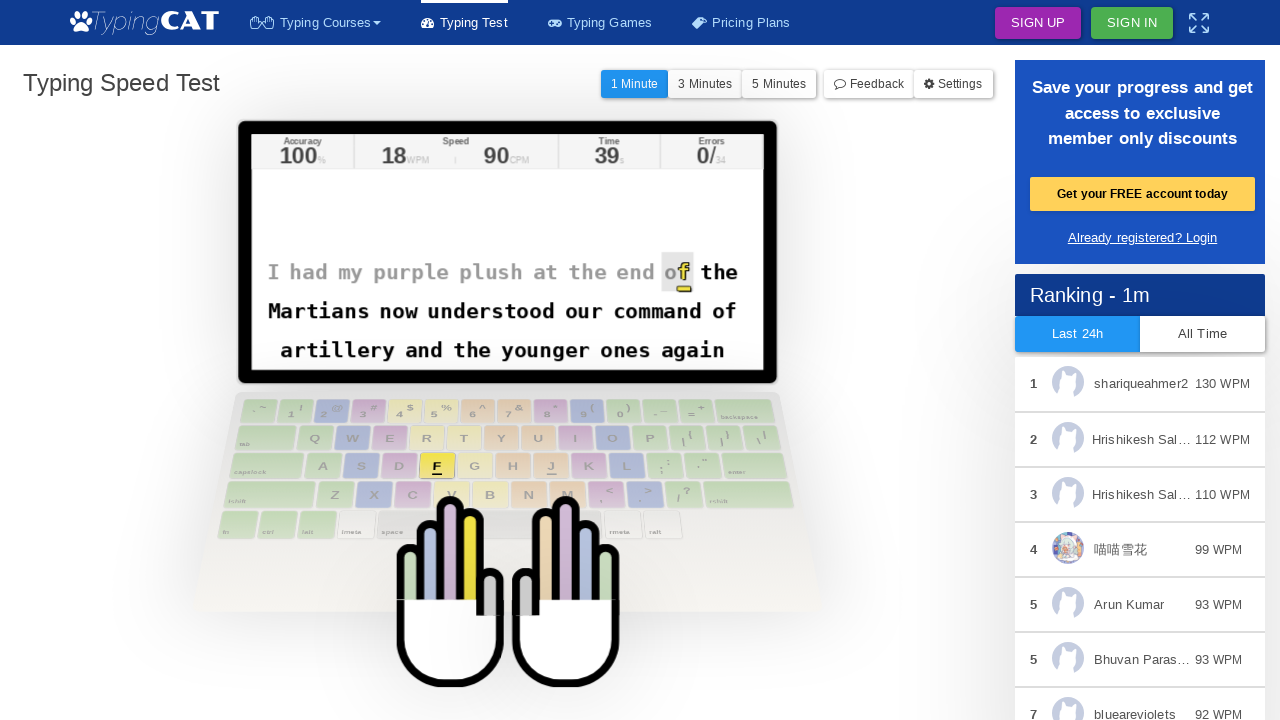

Typed character: f
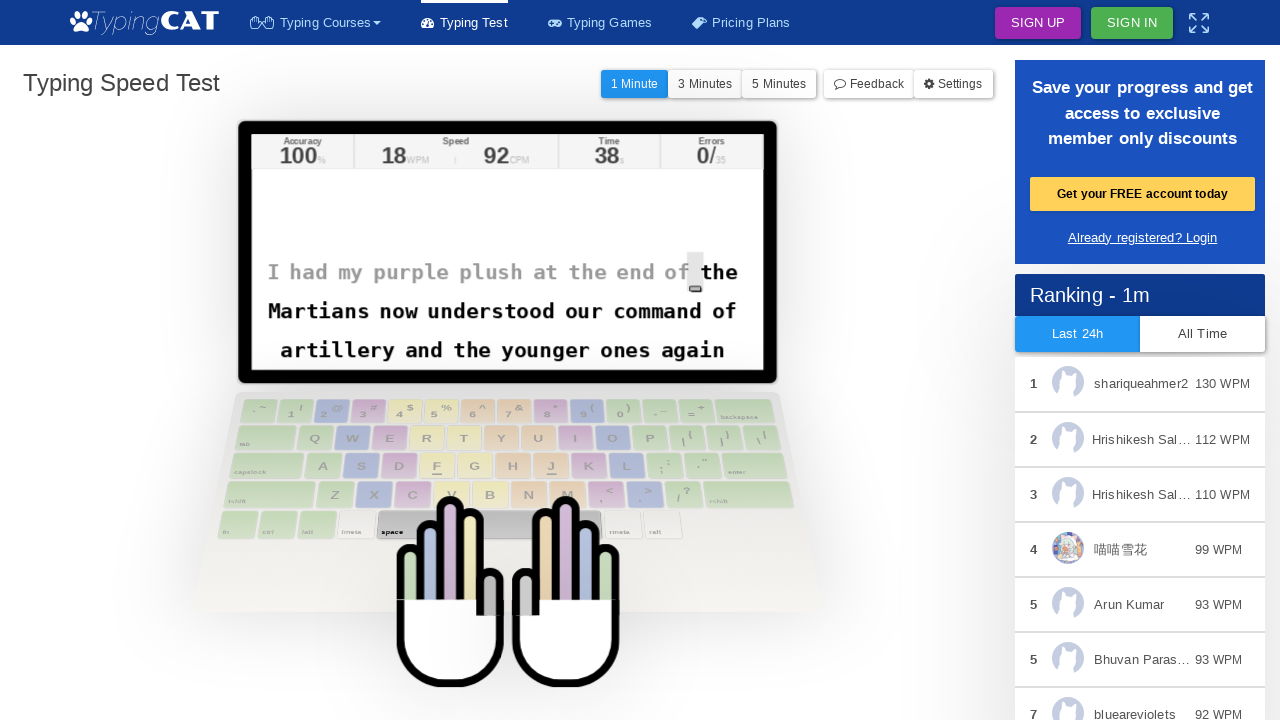

Waited 20ms to simulate human typing speed
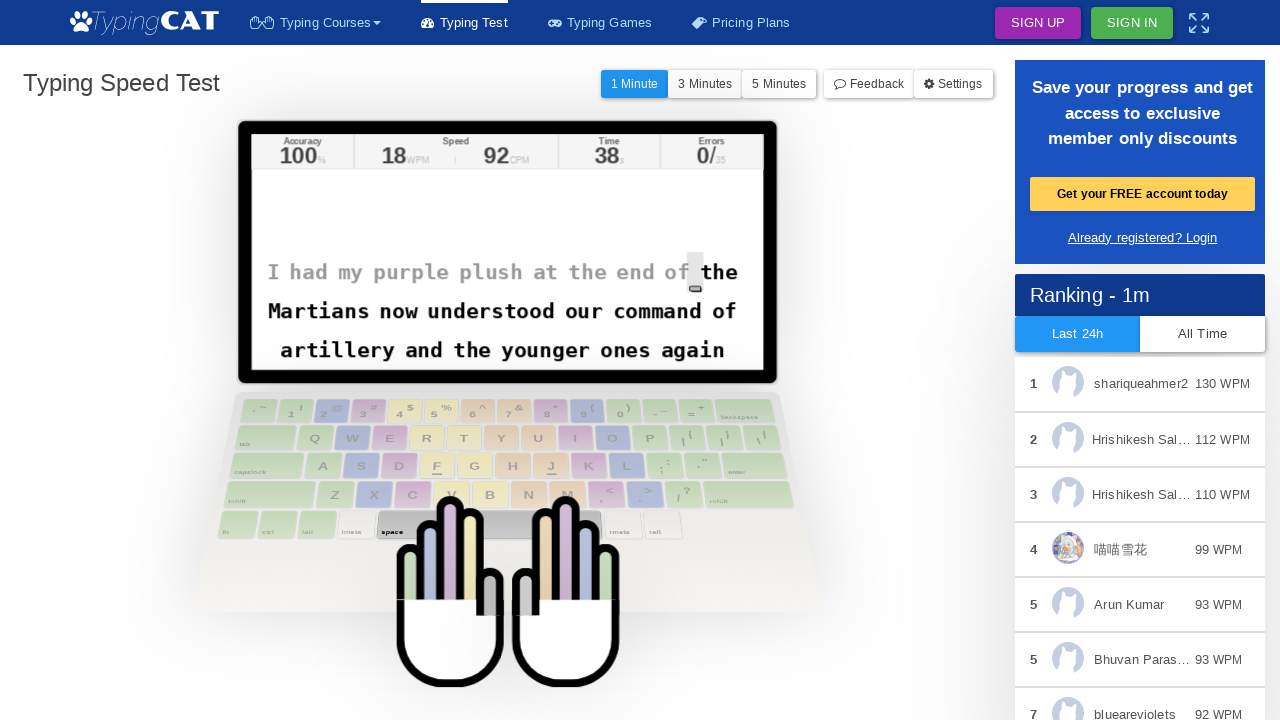

Retrieved active character:  
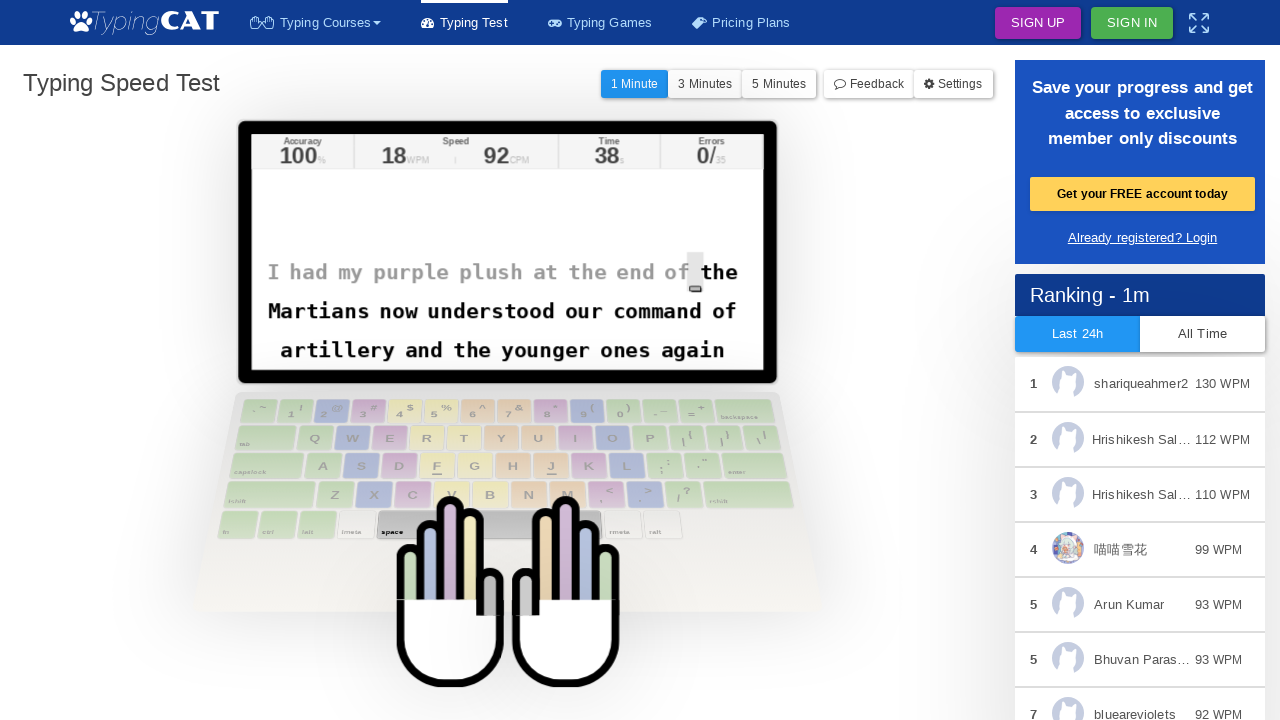

Typed character:  
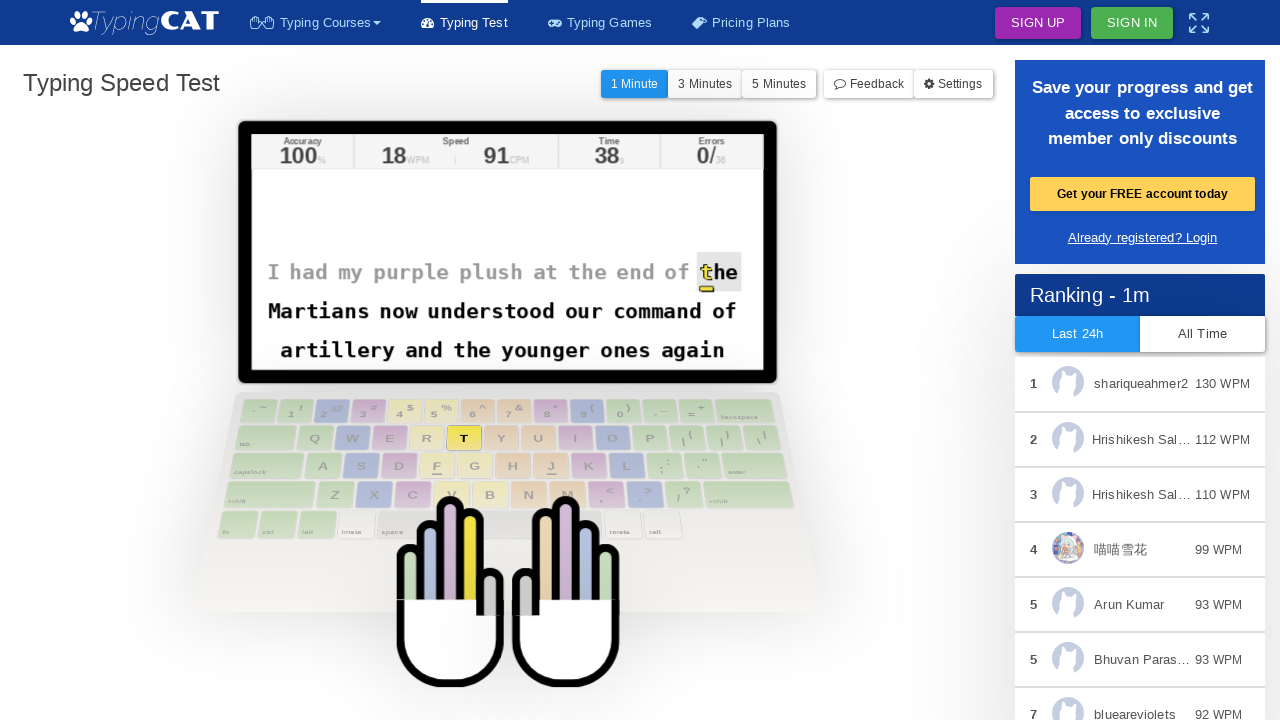

Waited 20ms to simulate human typing speed
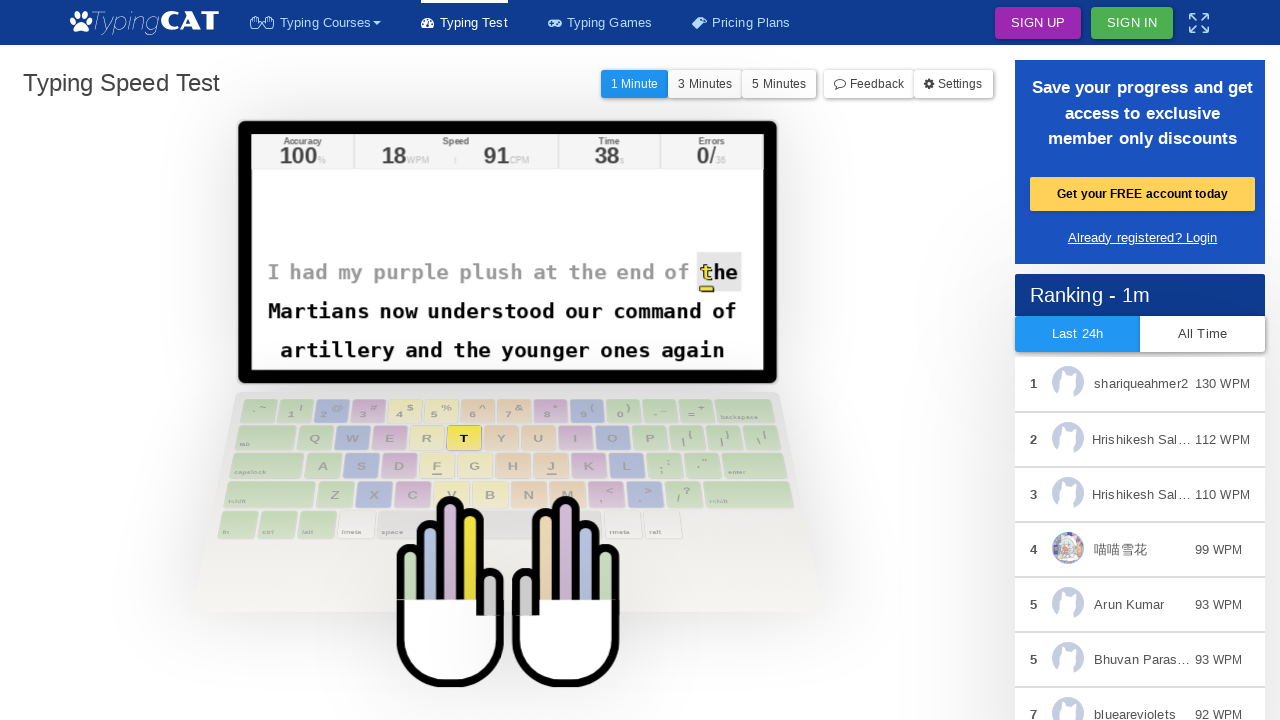

Retrieved active character: t
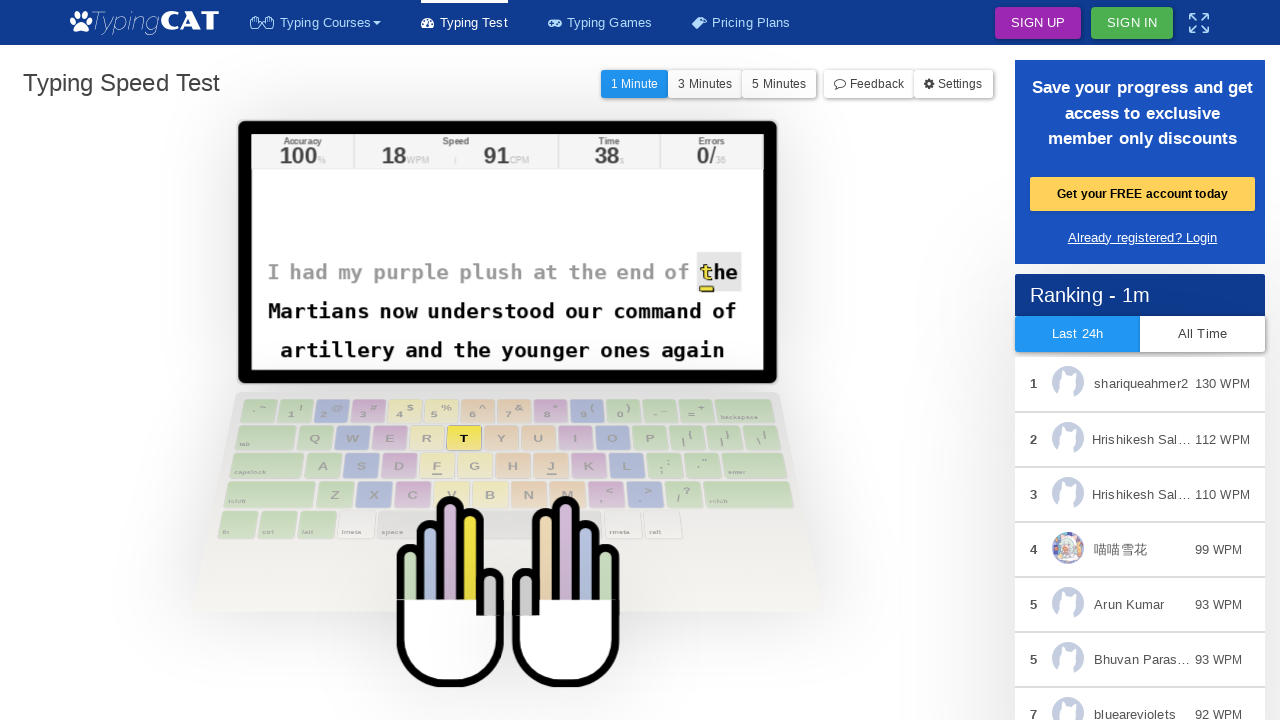

Typed character: t
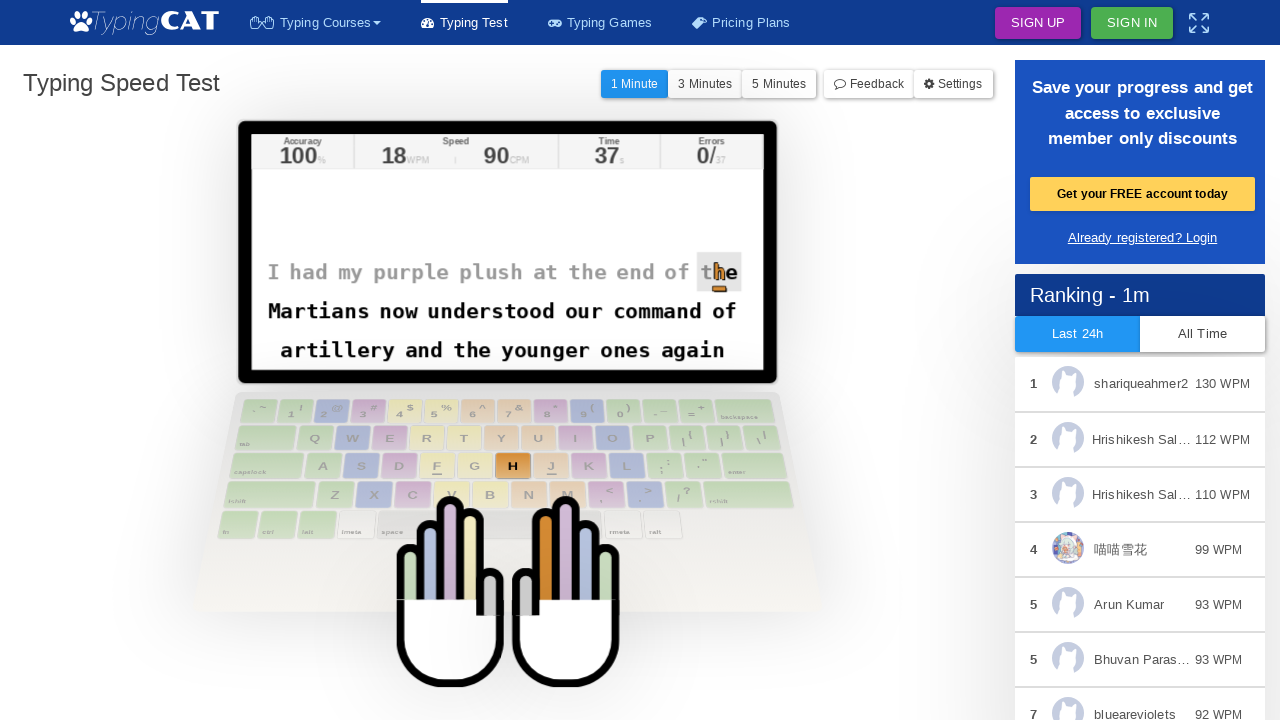

Waited 20ms to simulate human typing speed
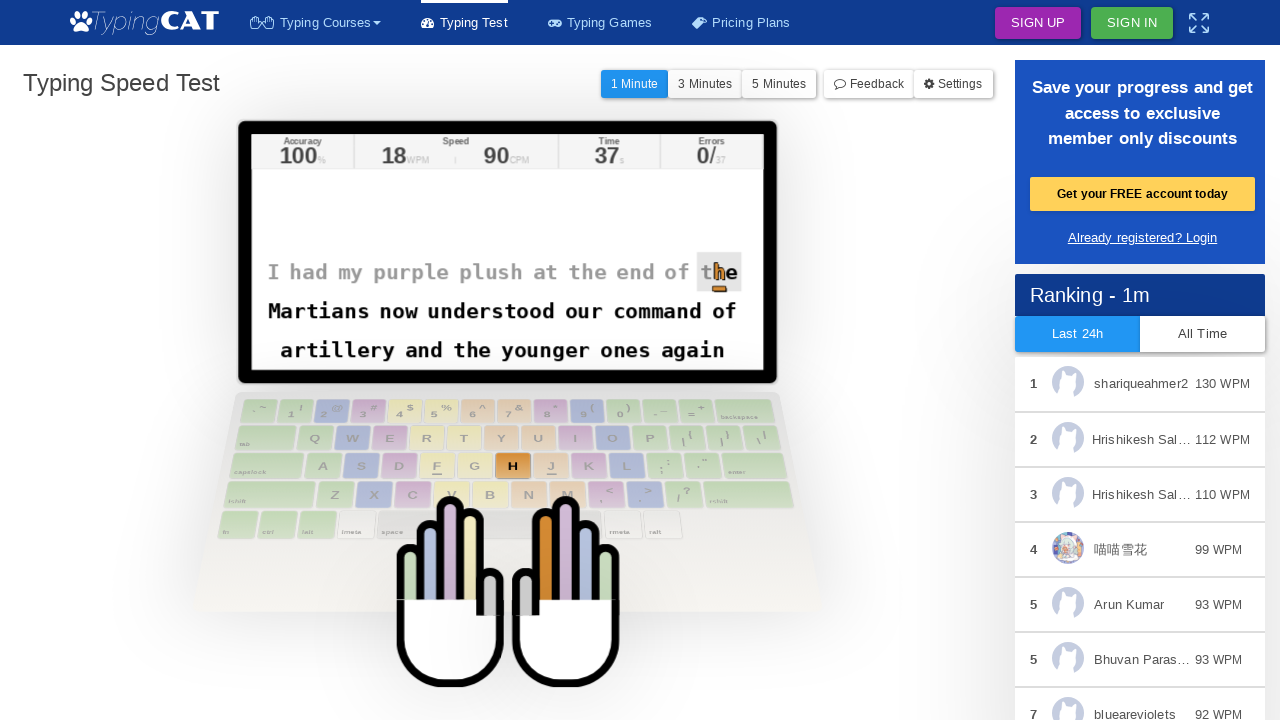

Retrieved active character: h
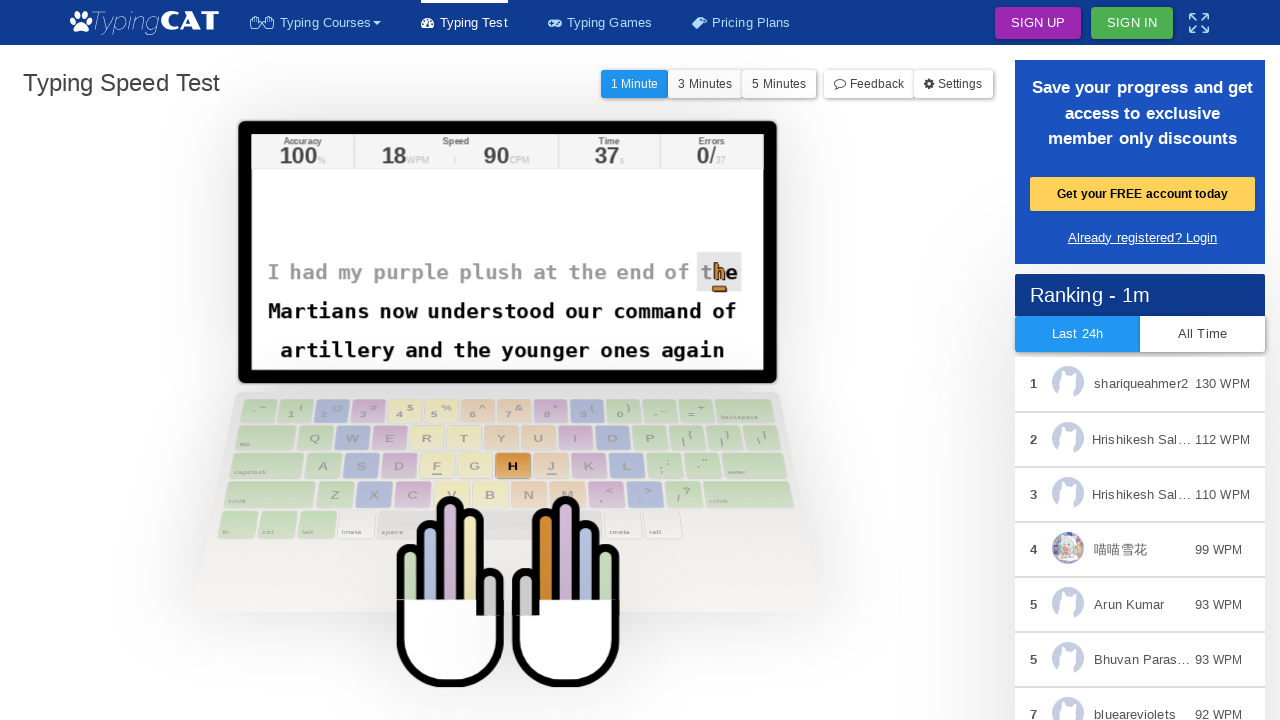

Typed character: h
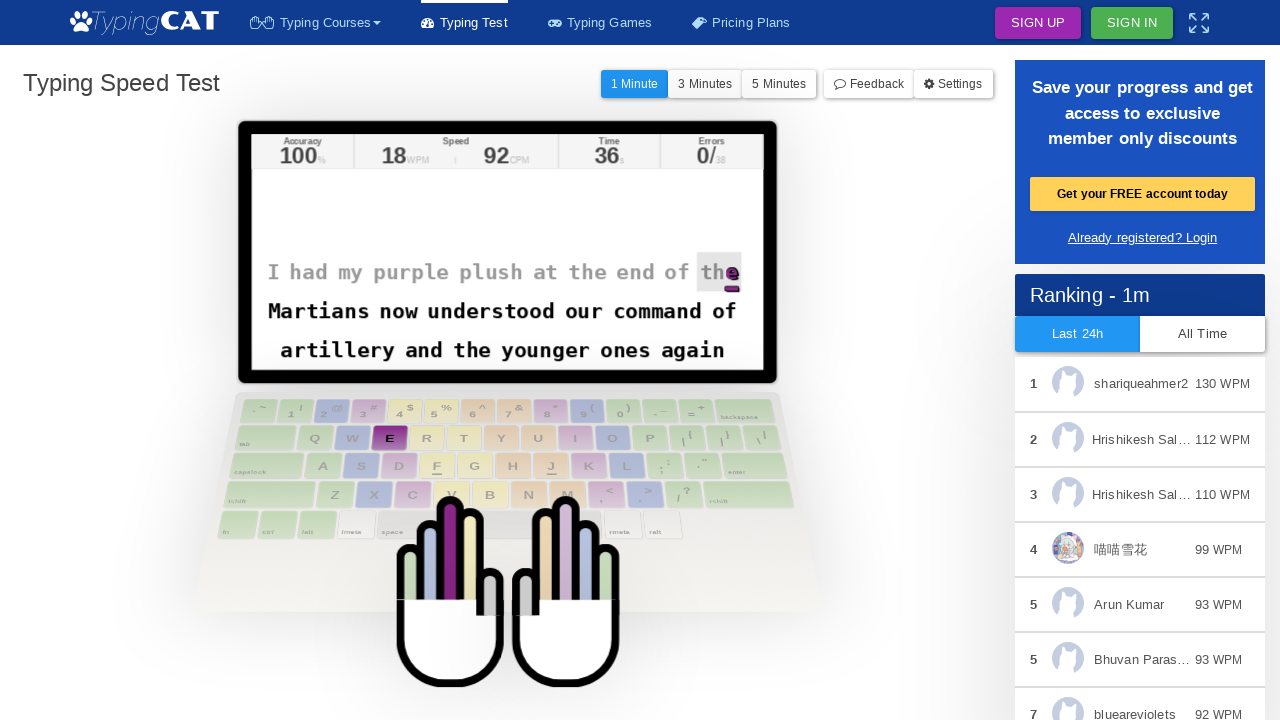

Waited 20ms to simulate human typing speed
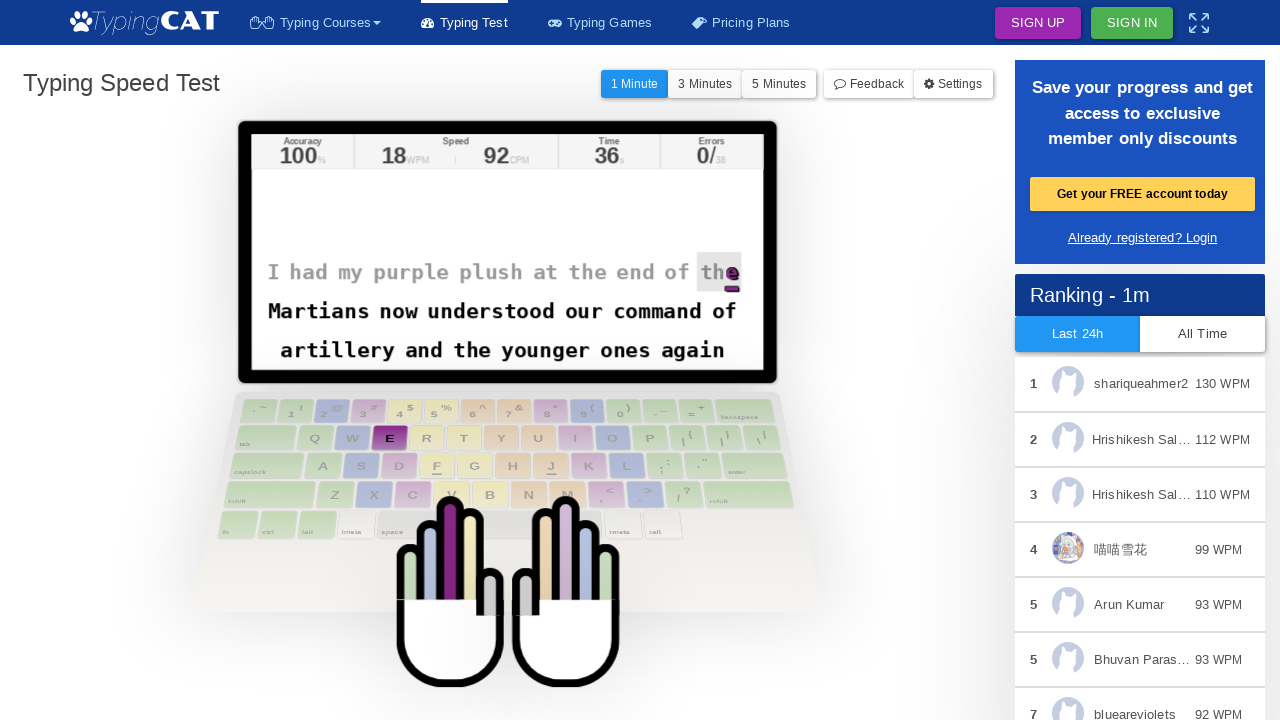

Retrieved active character: e
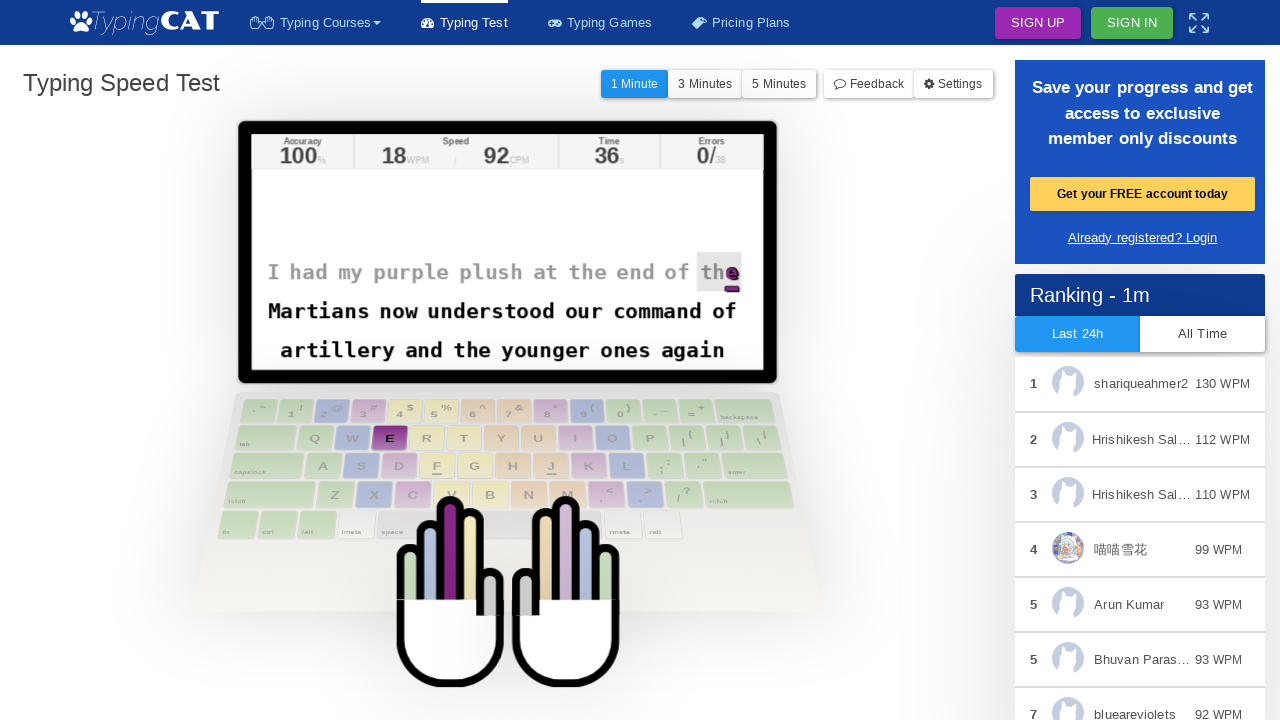

Typed character: e
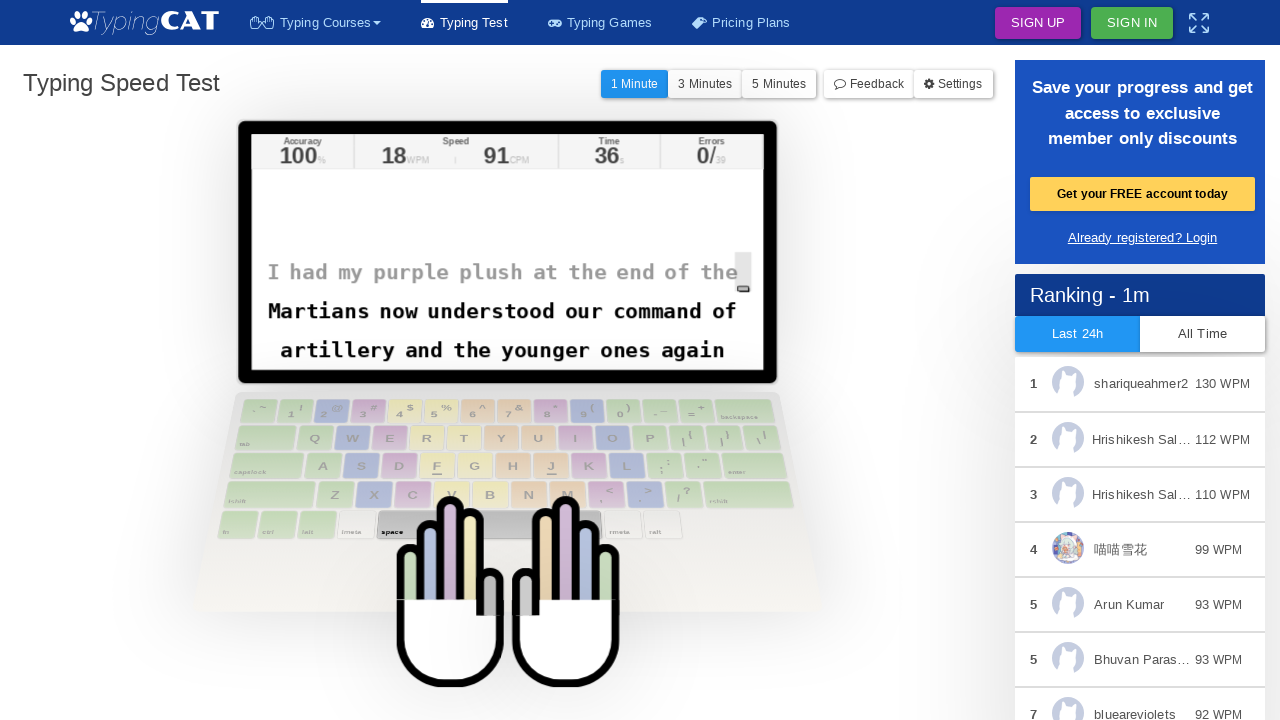

Waited 20ms to simulate human typing speed
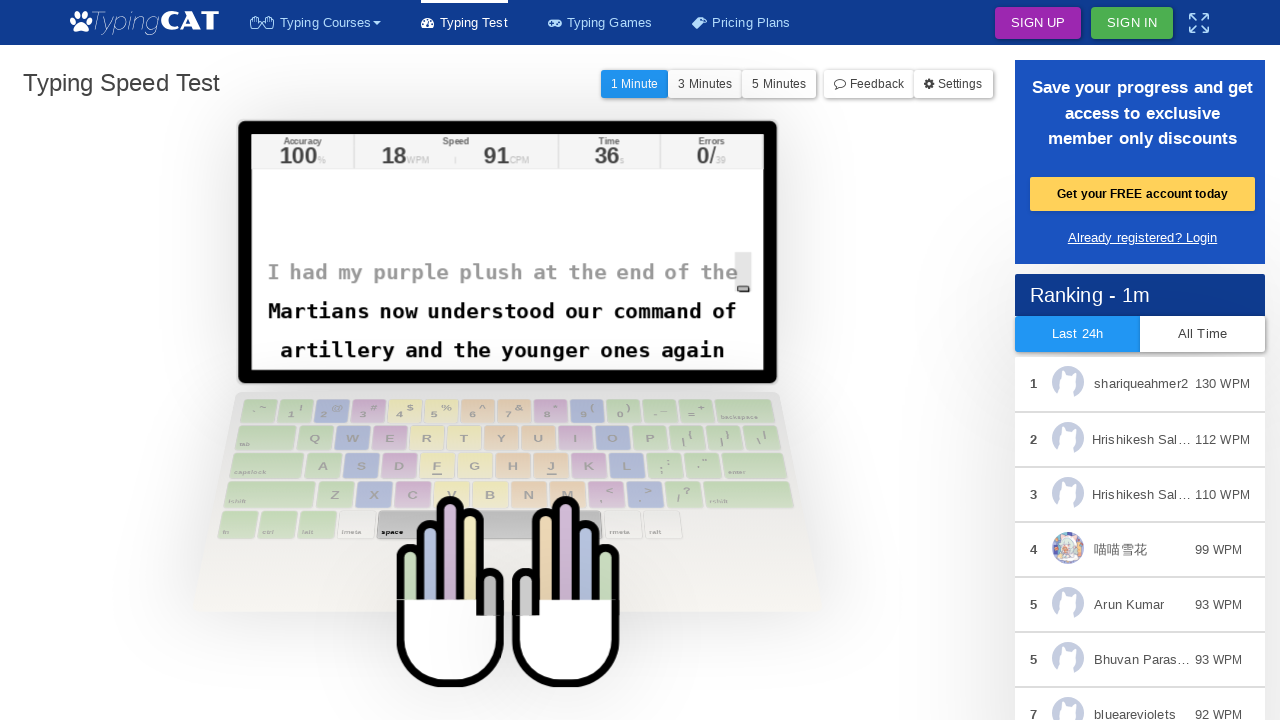

Retrieved active character:  
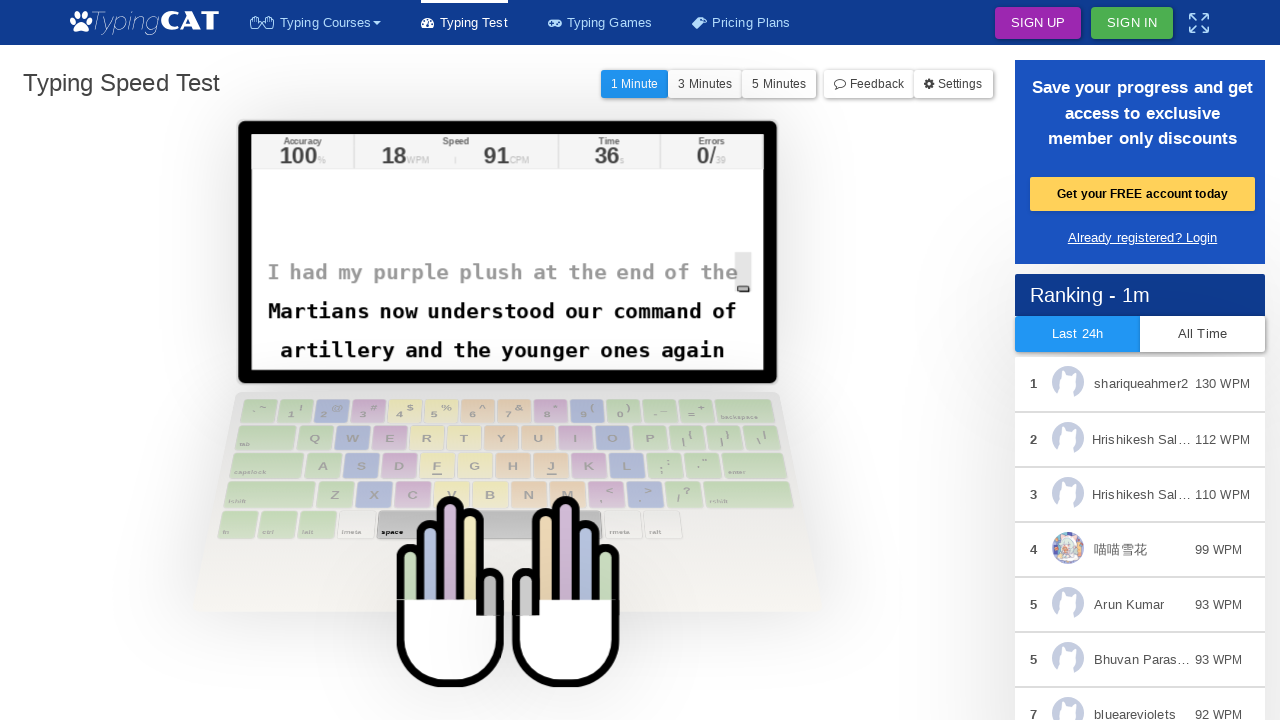

Typed character:  
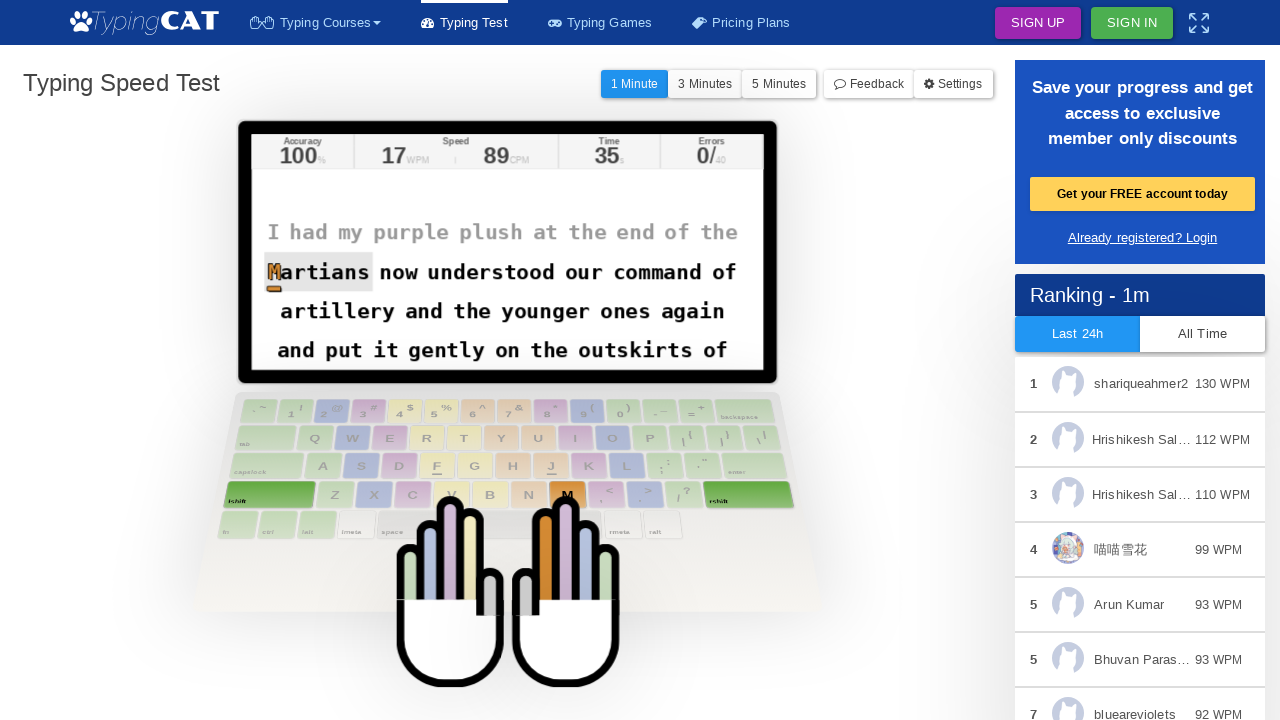

Waited 20ms to simulate human typing speed
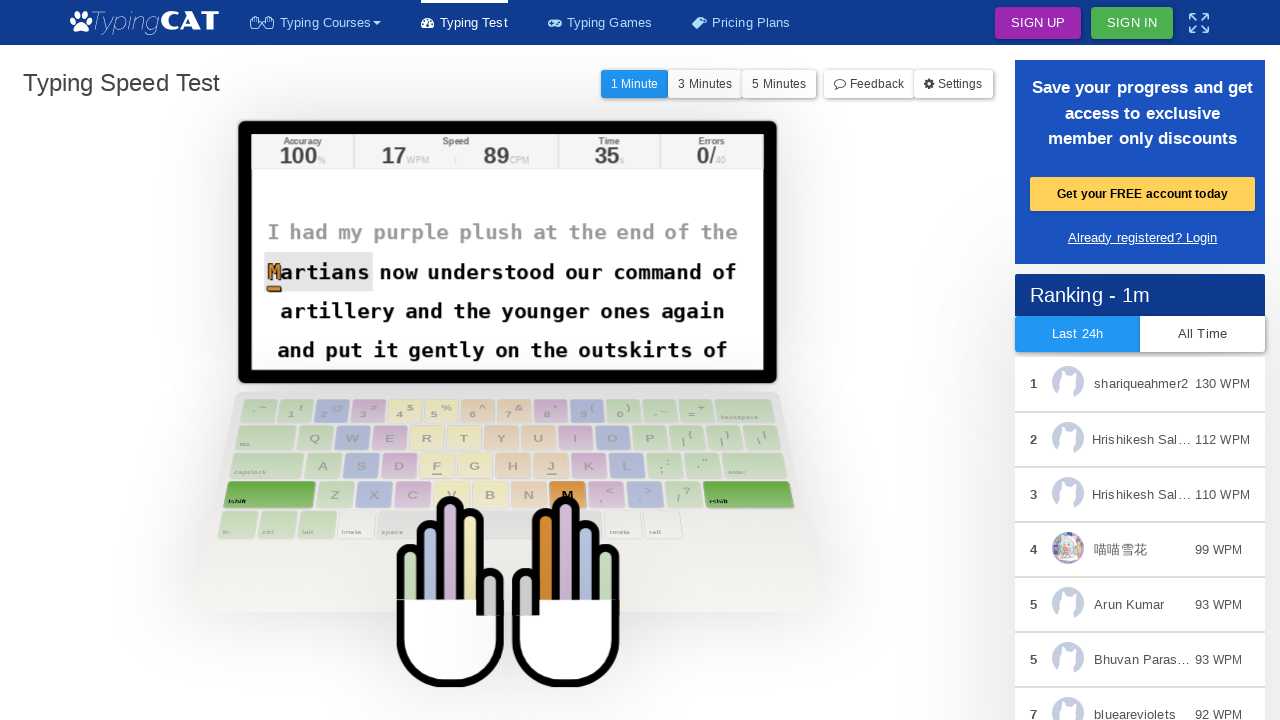

Retrieved active character: M
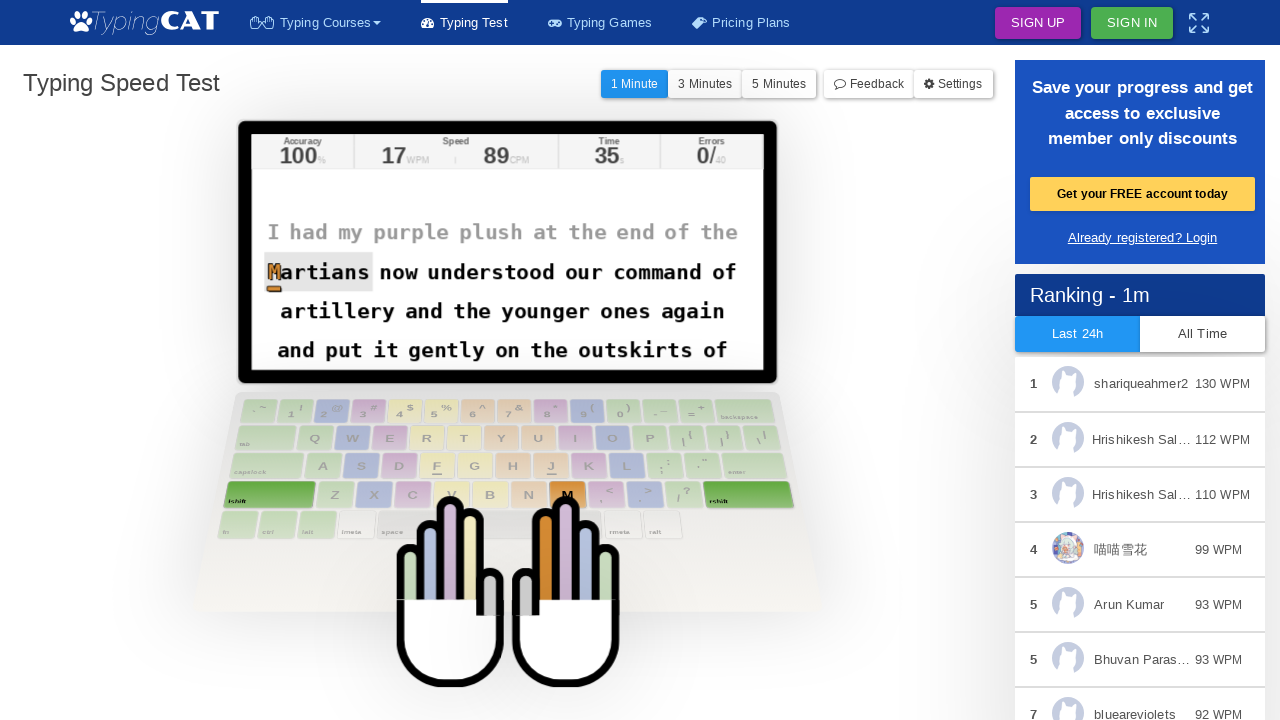

Typed character: M
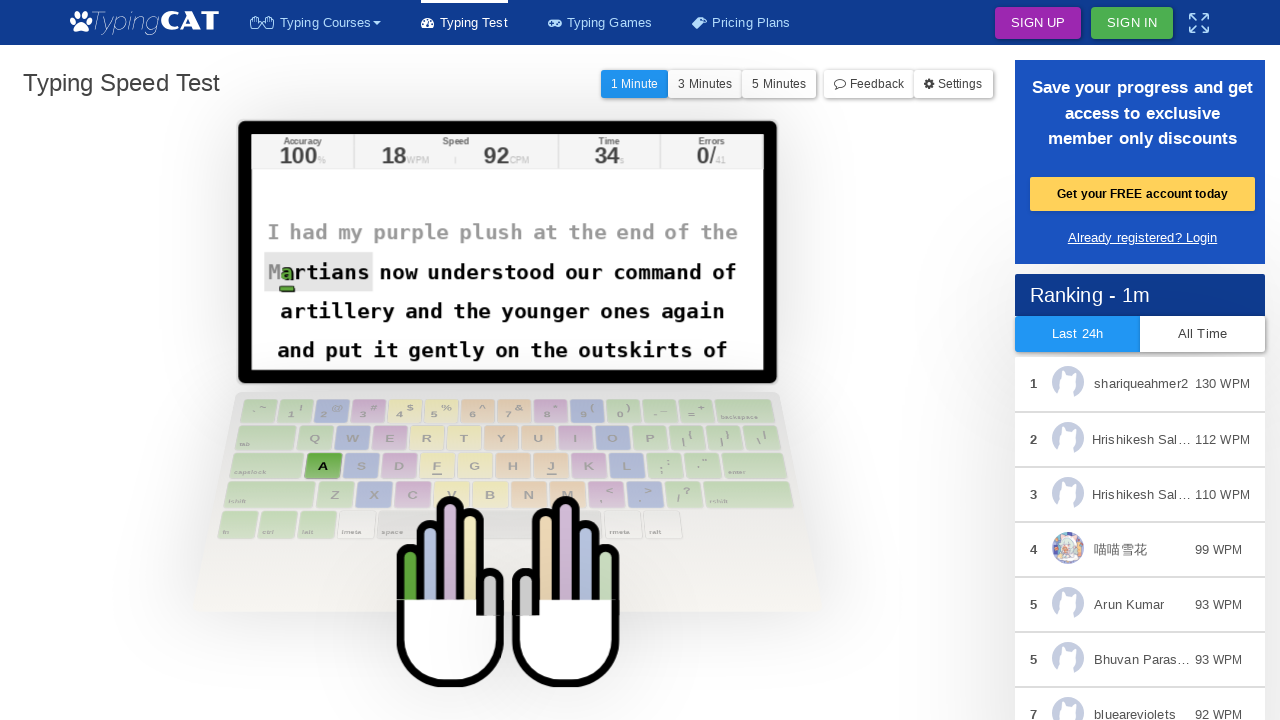

Waited 20ms to simulate human typing speed
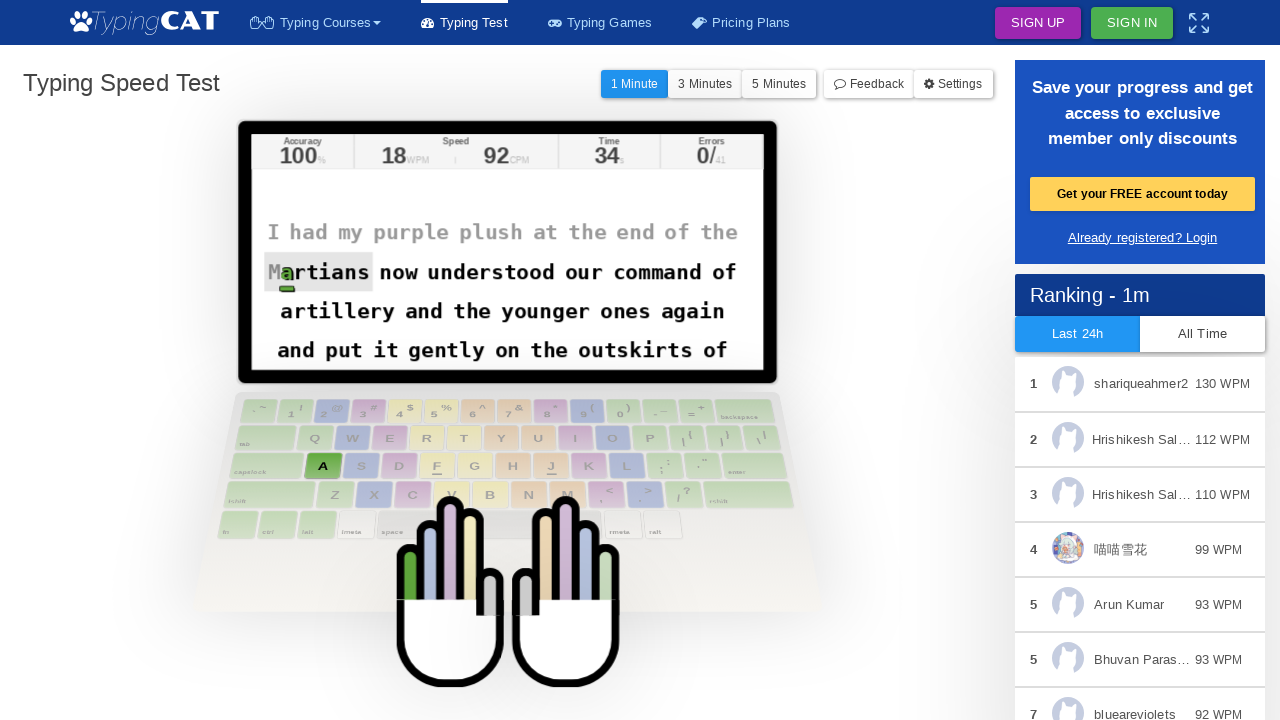

Retrieved active character: a
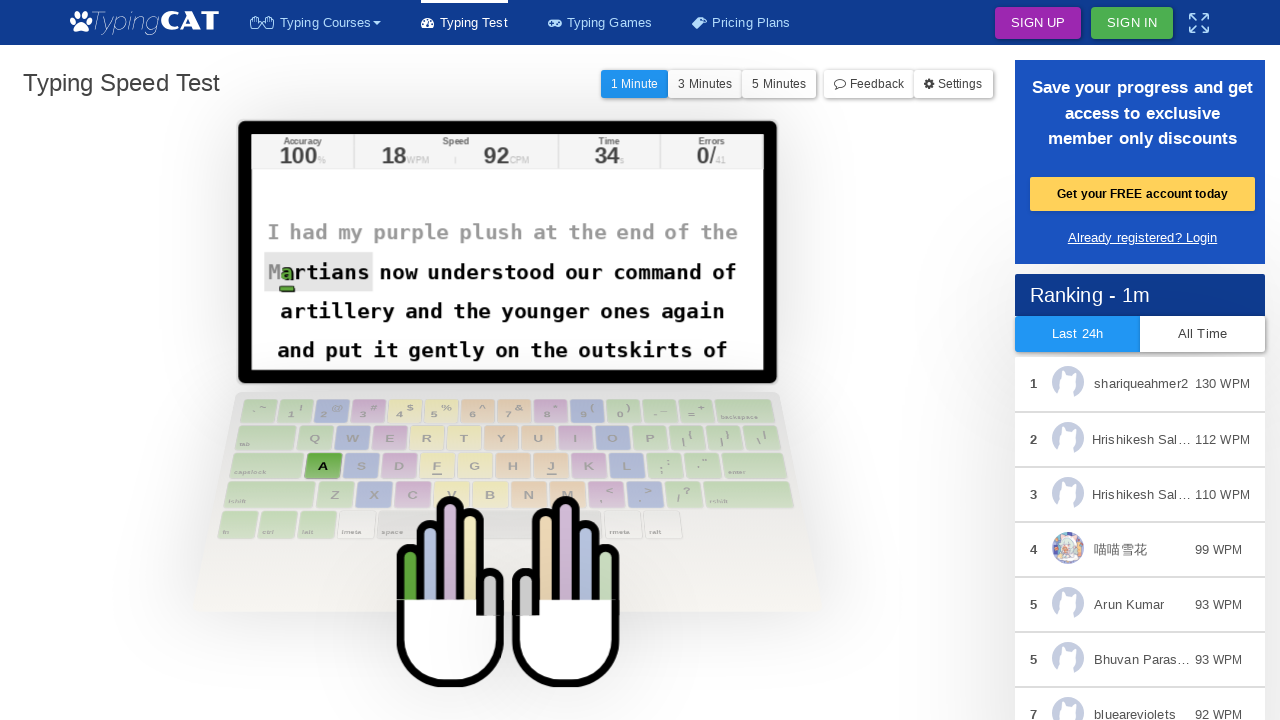

Typed character: a
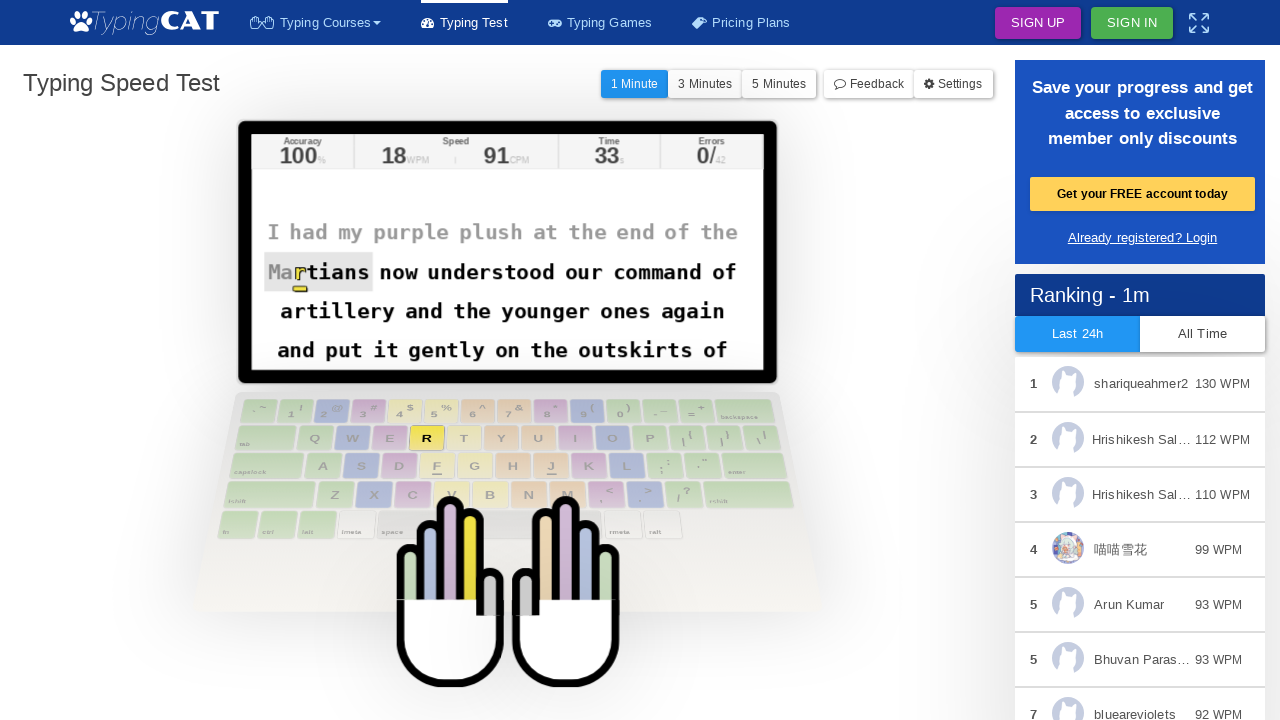

Waited 20ms to simulate human typing speed
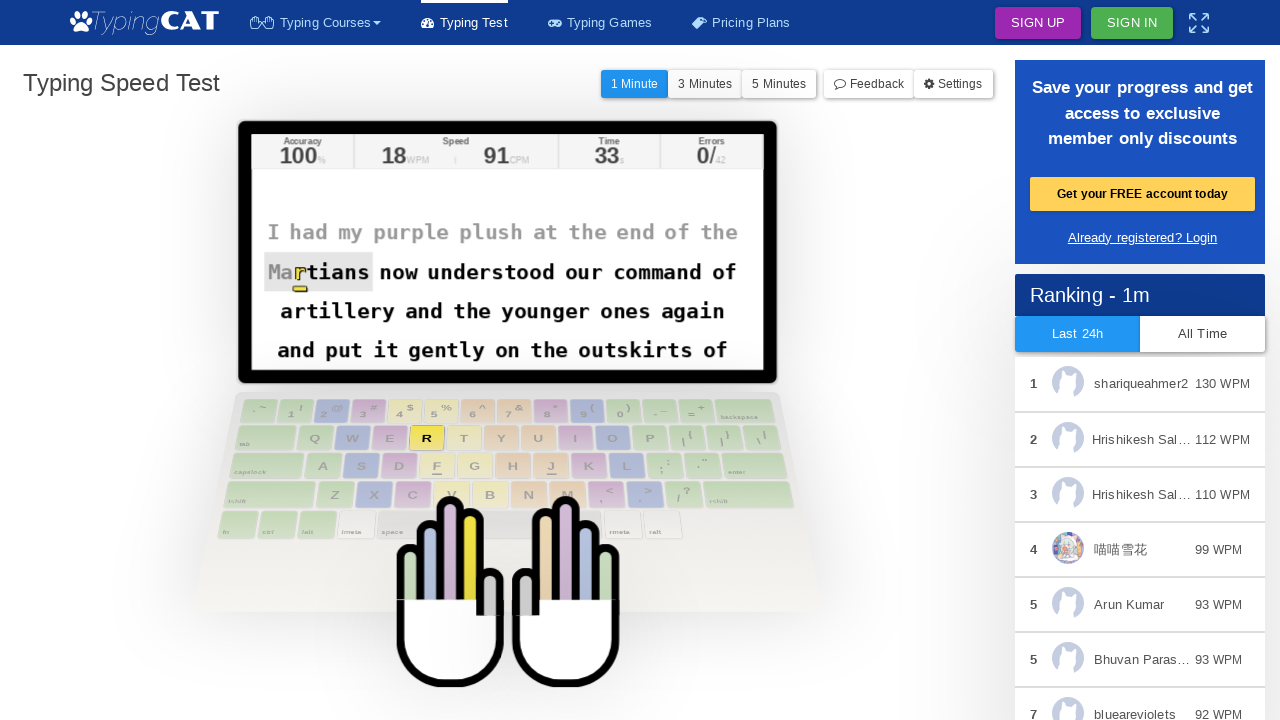

Retrieved active character: r
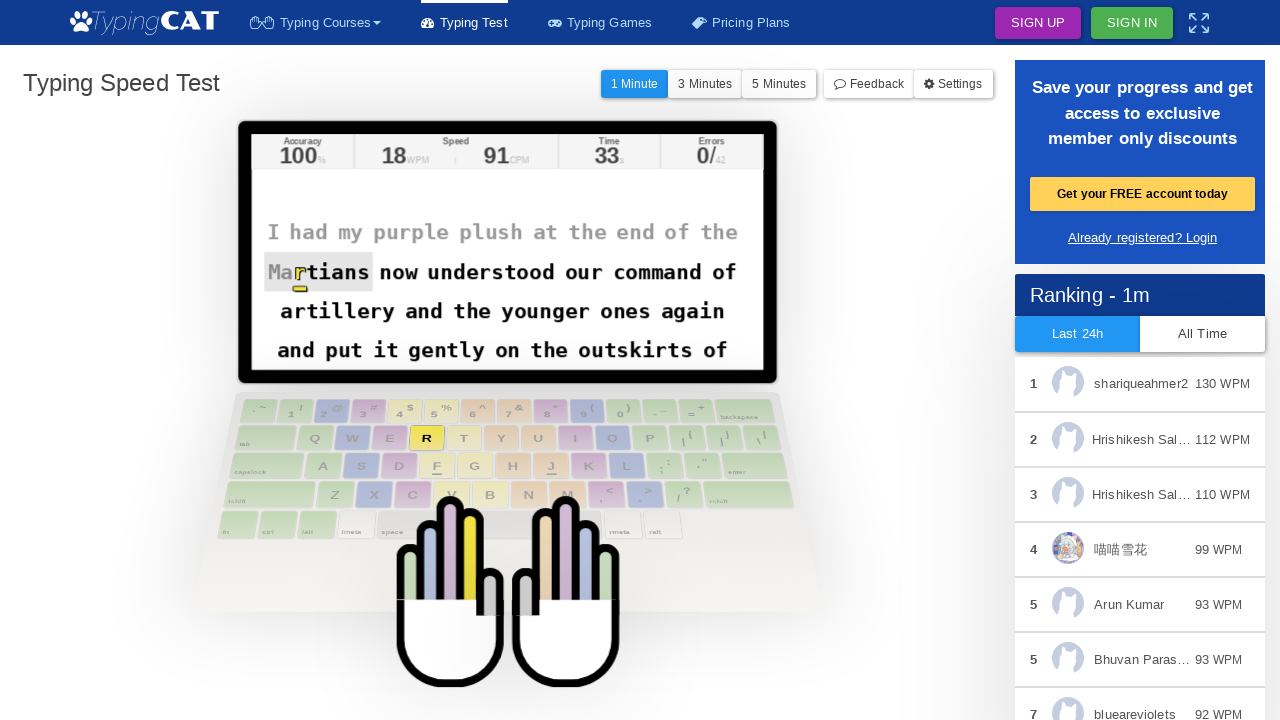

Typed character: r
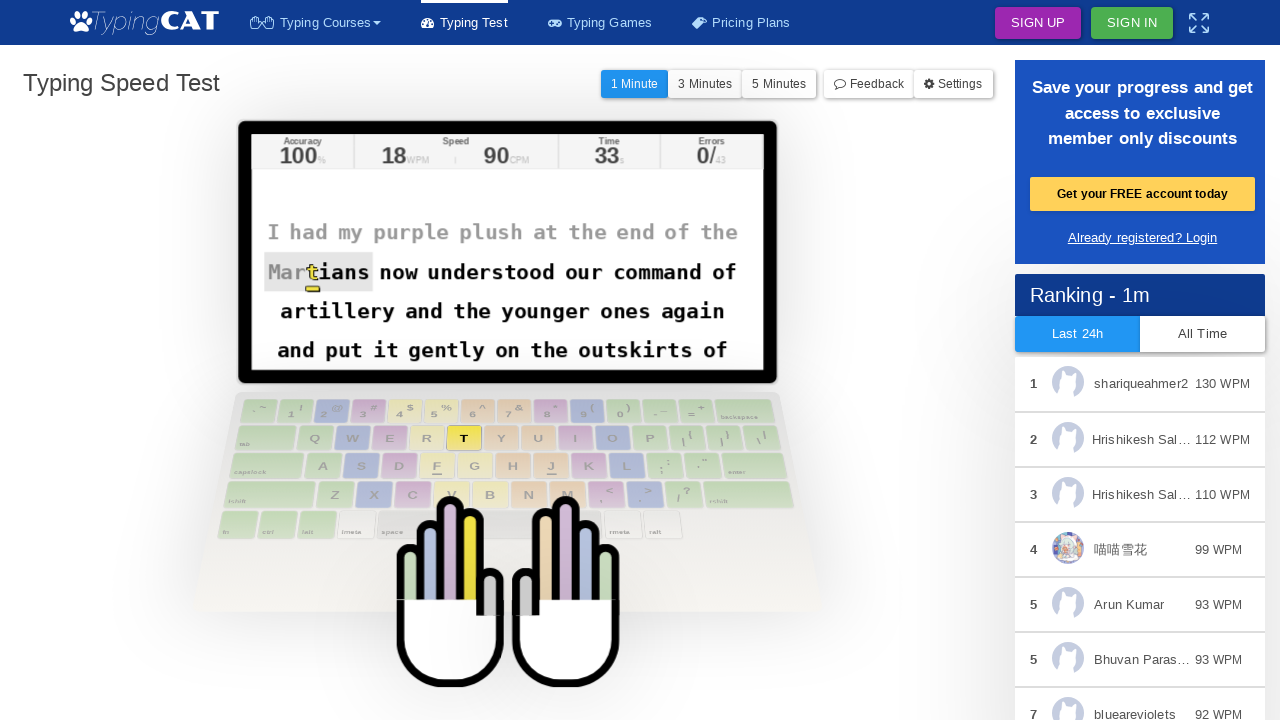

Waited 20ms to simulate human typing speed
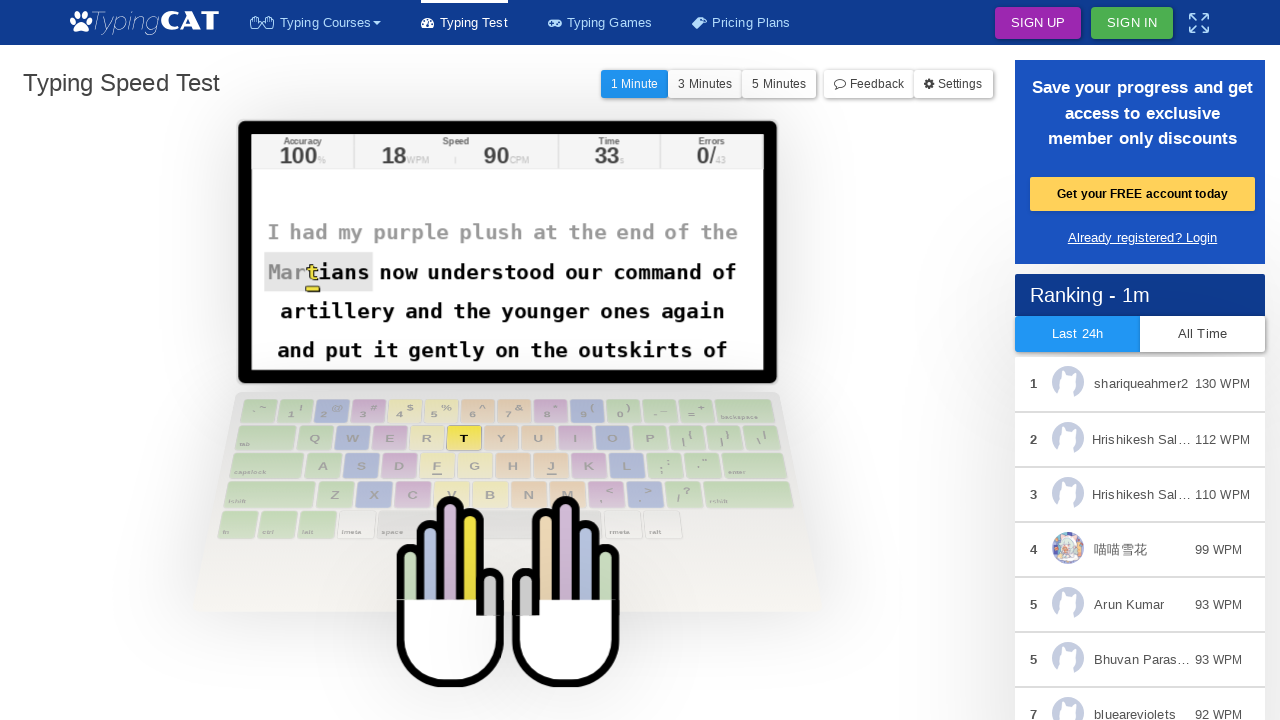

Retrieved active character: t
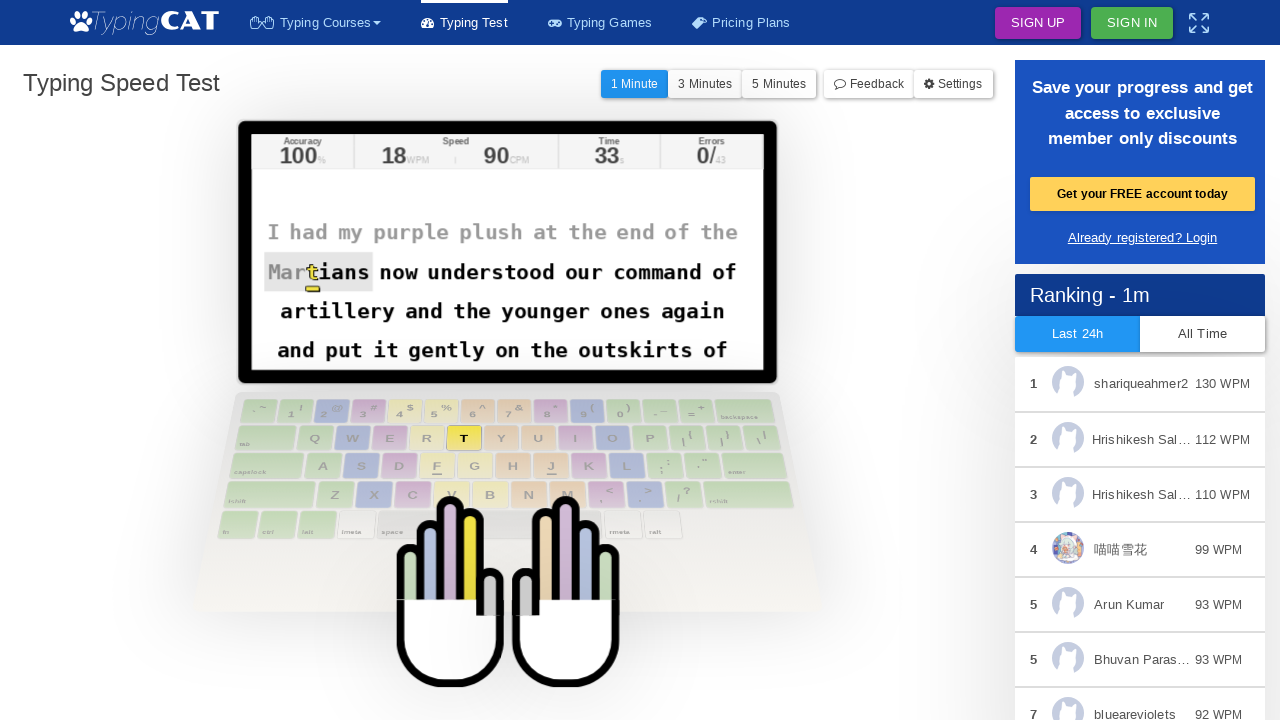

Typed character: t
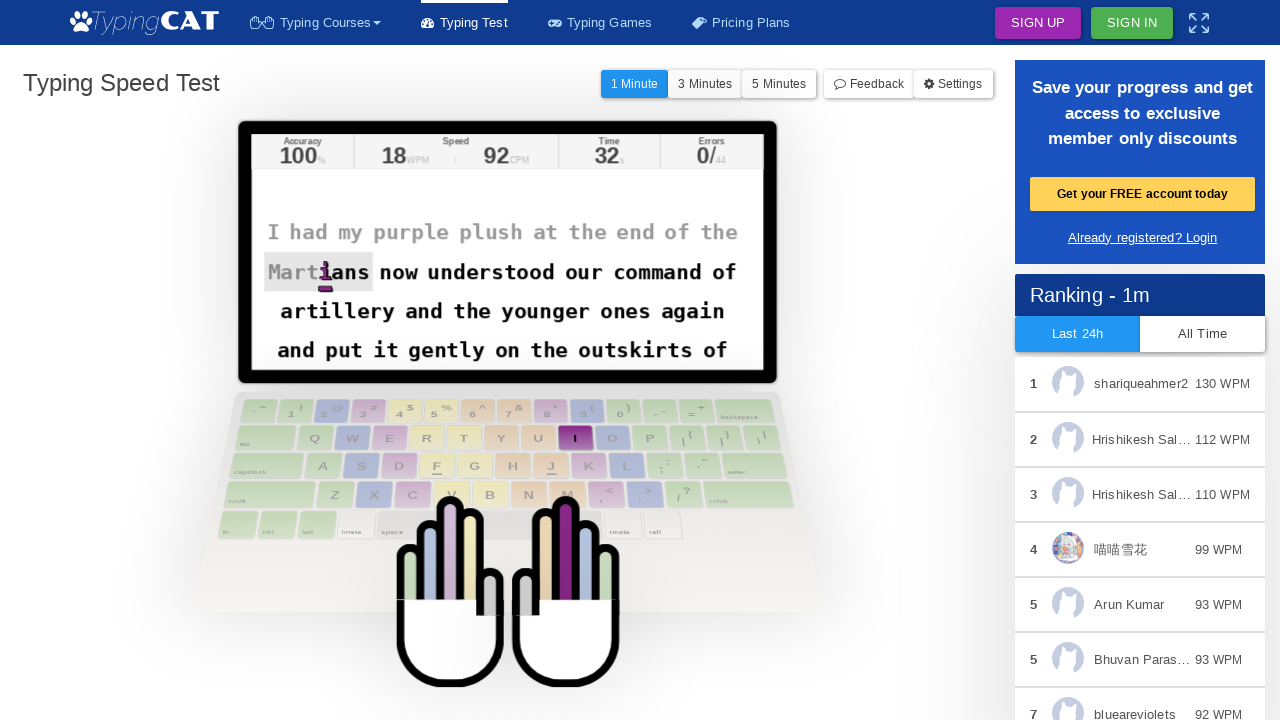

Waited 20ms to simulate human typing speed
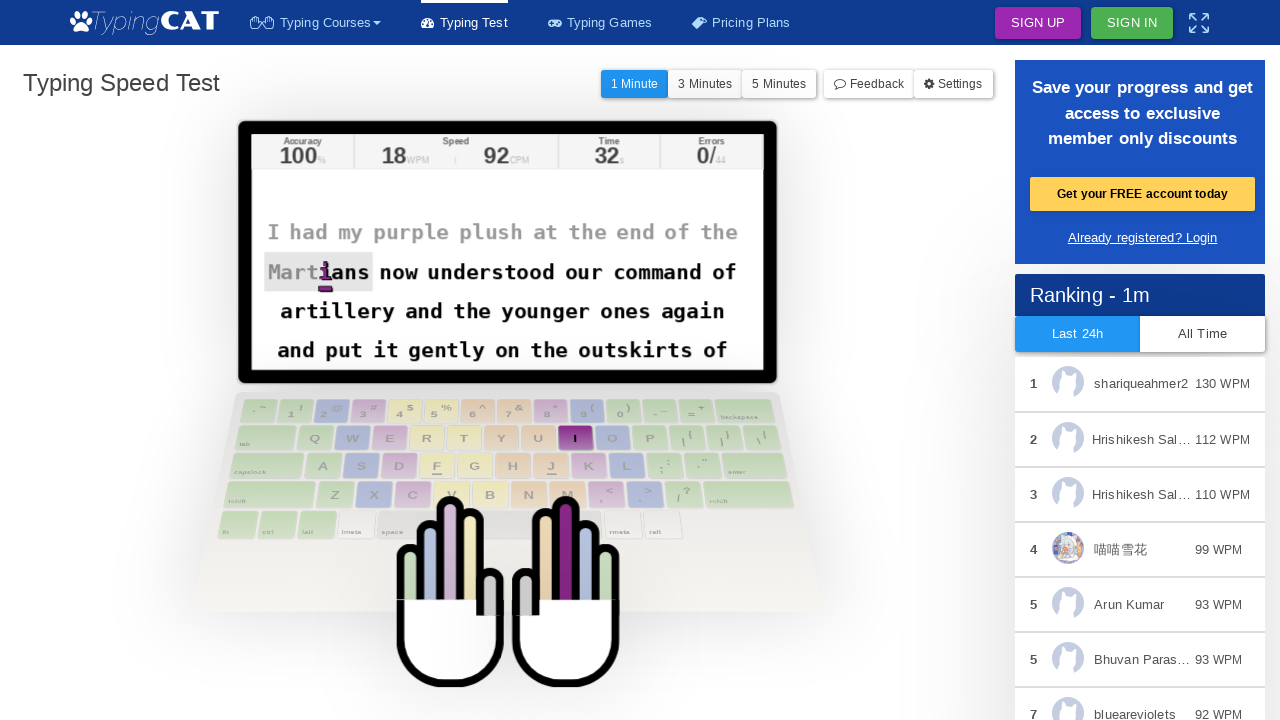

Retrieved active character: i
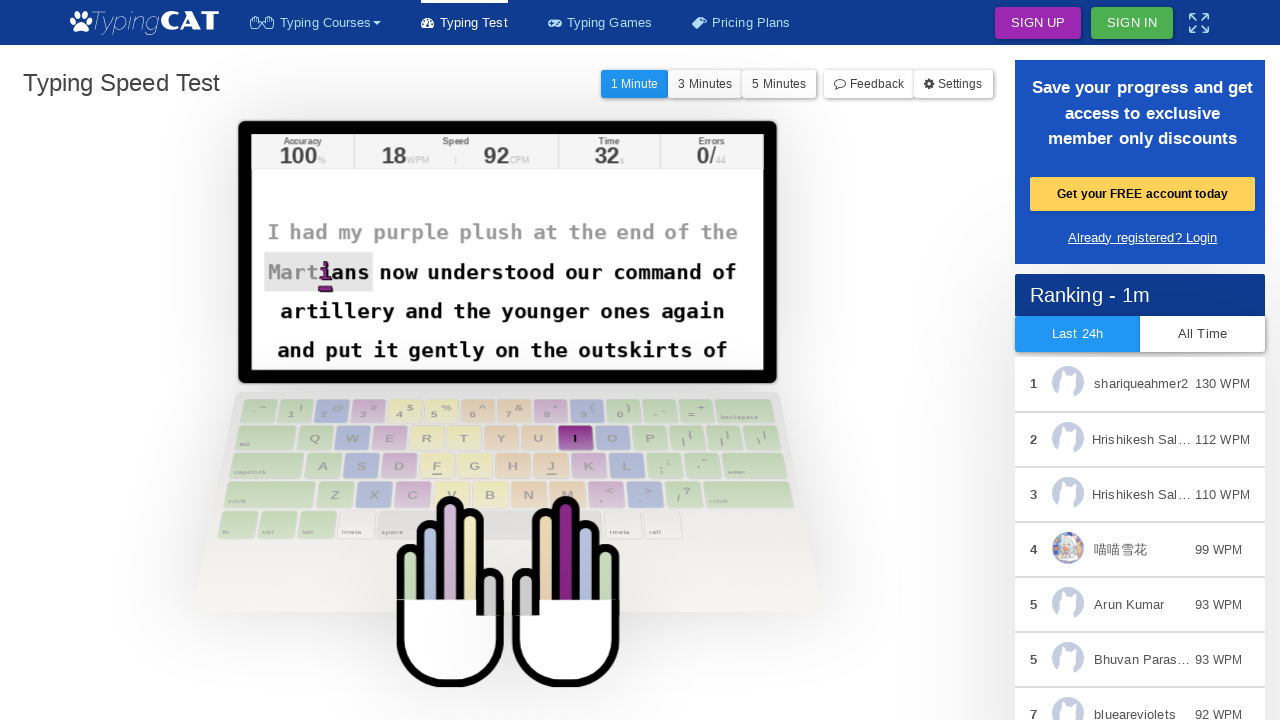

Typed character: i
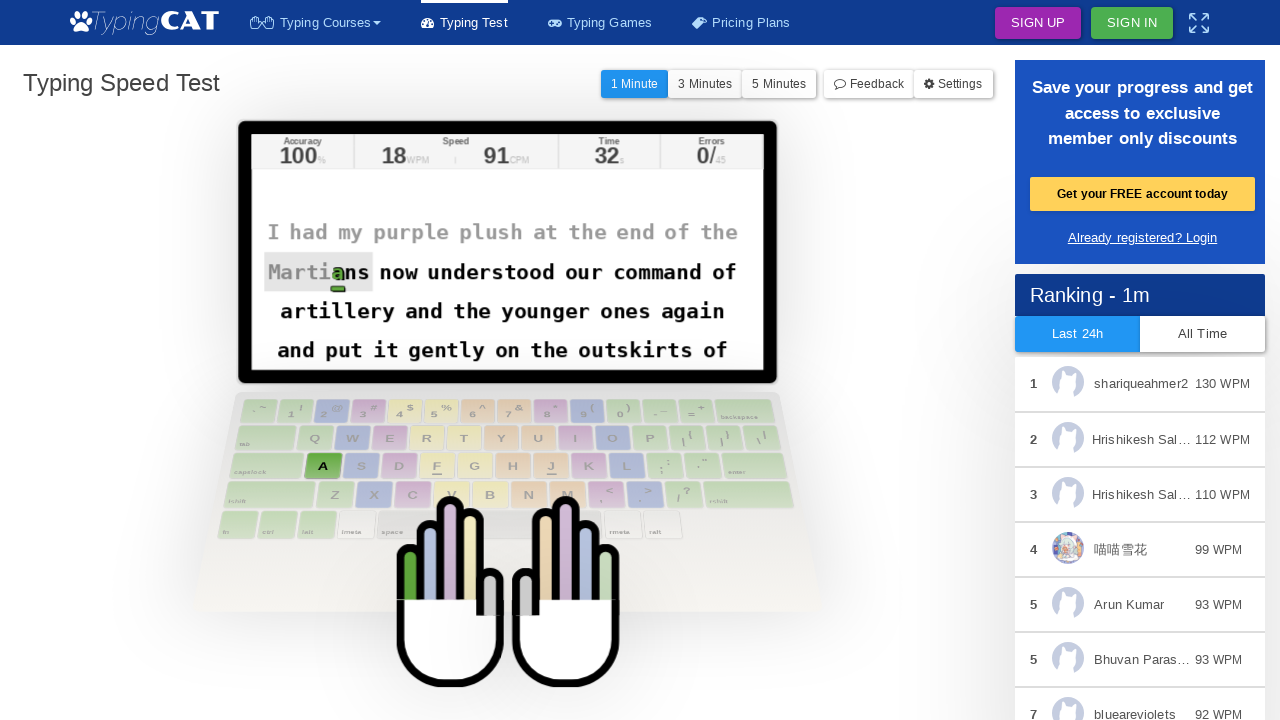

Waited 20ms to simulate human typing speed
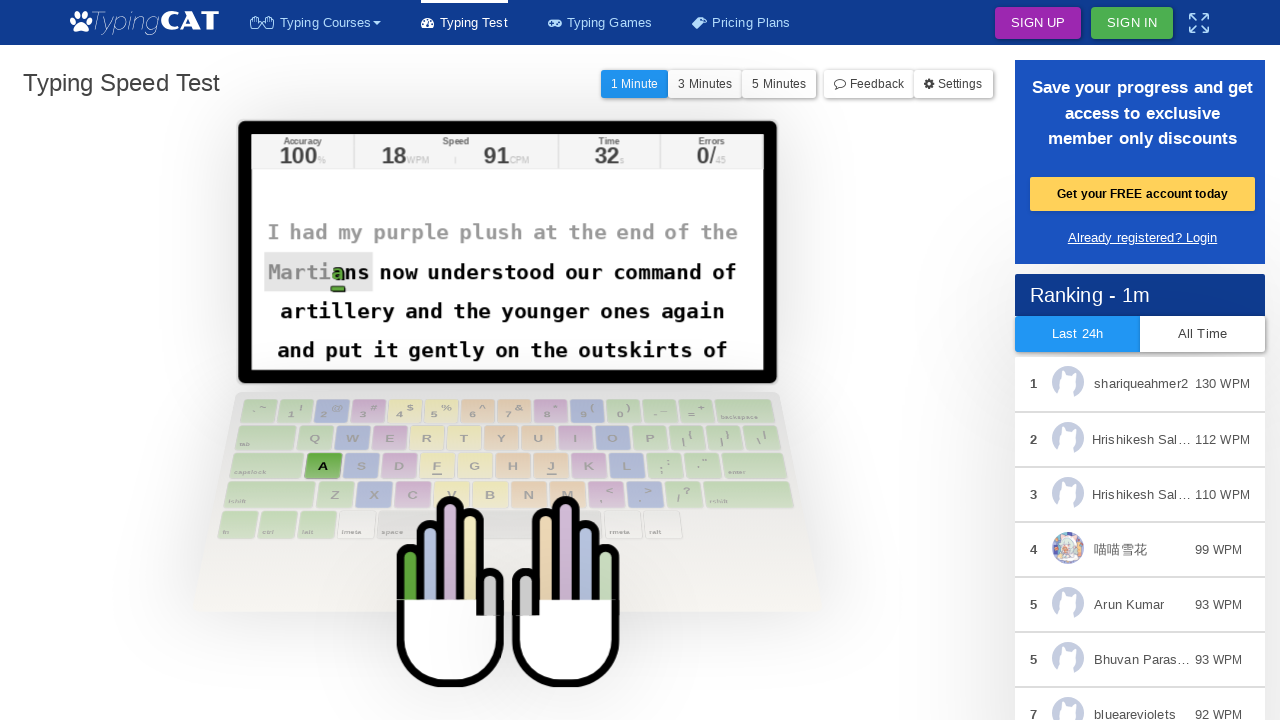

Retrieved active character: a
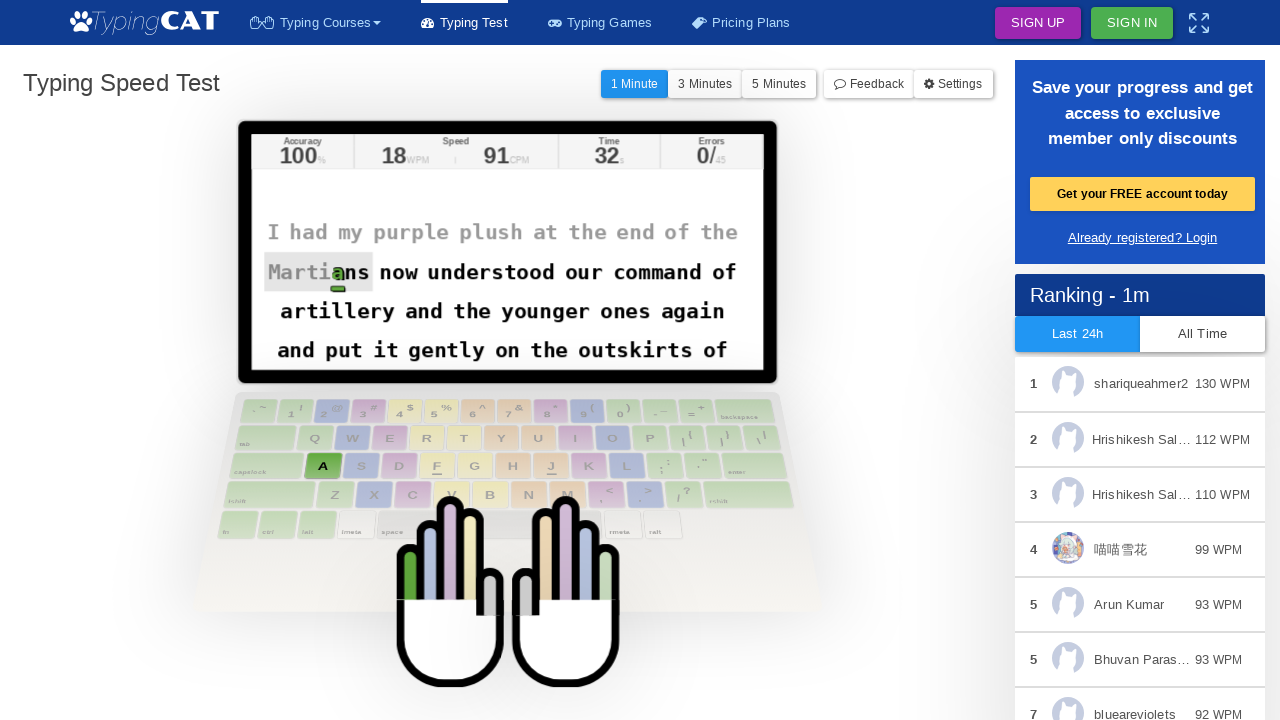

Typed character: a
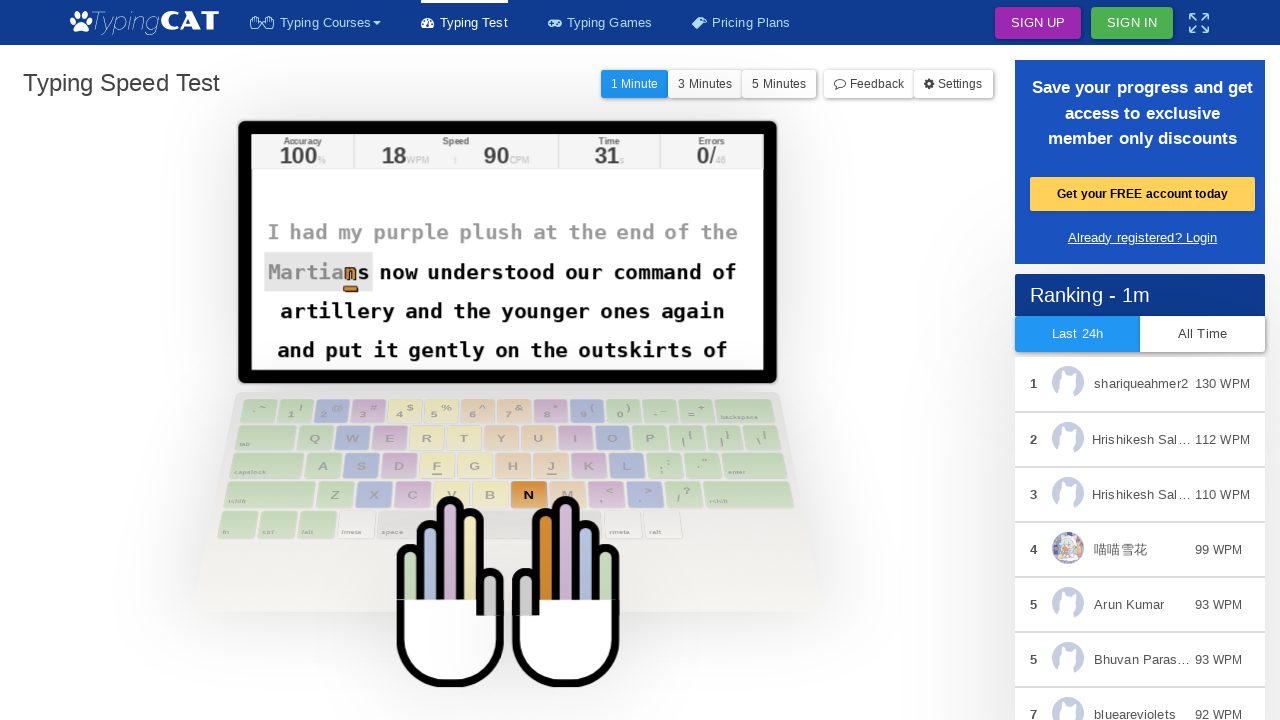

Waited 20ms to simulate human typing speed
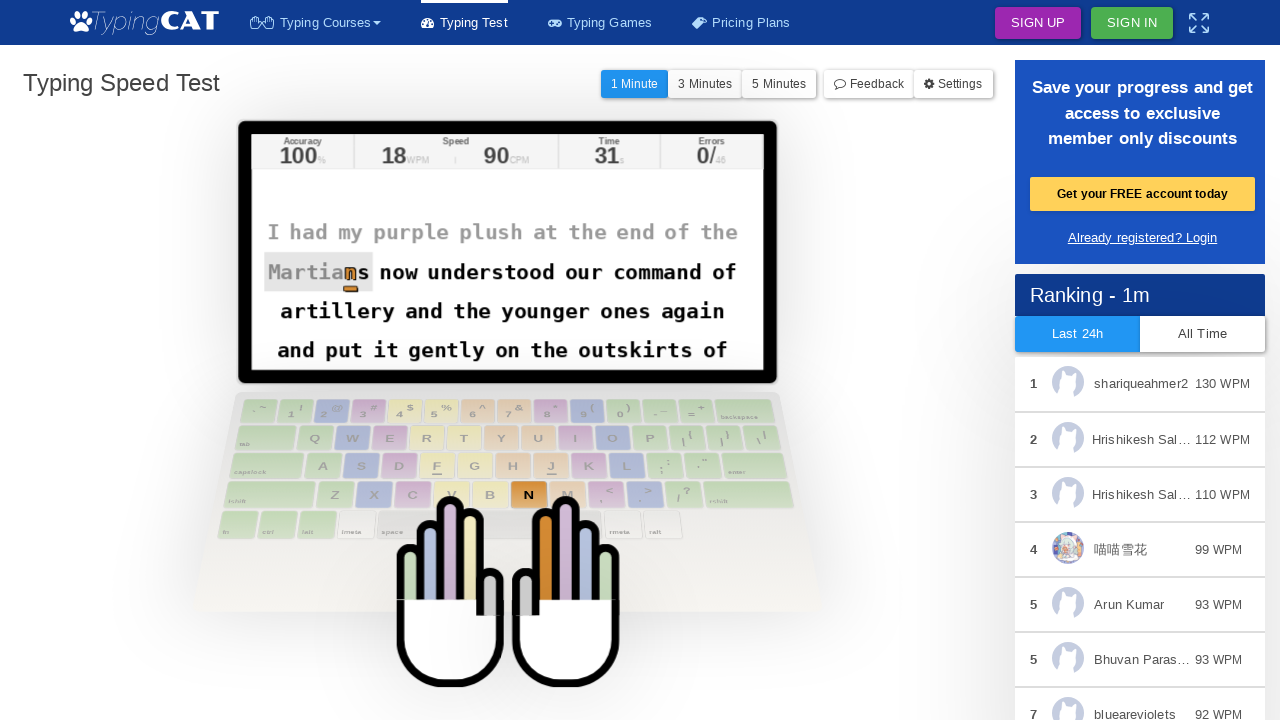

Retrieved active character: n
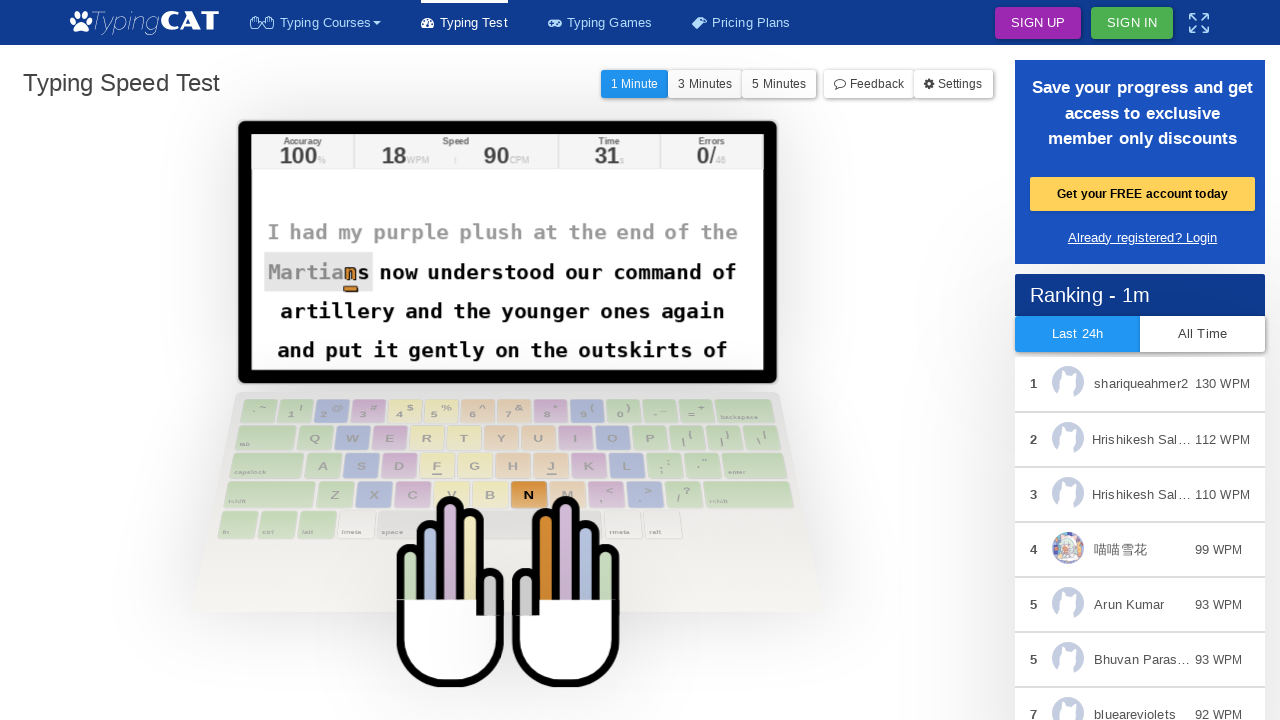

Typed character: n
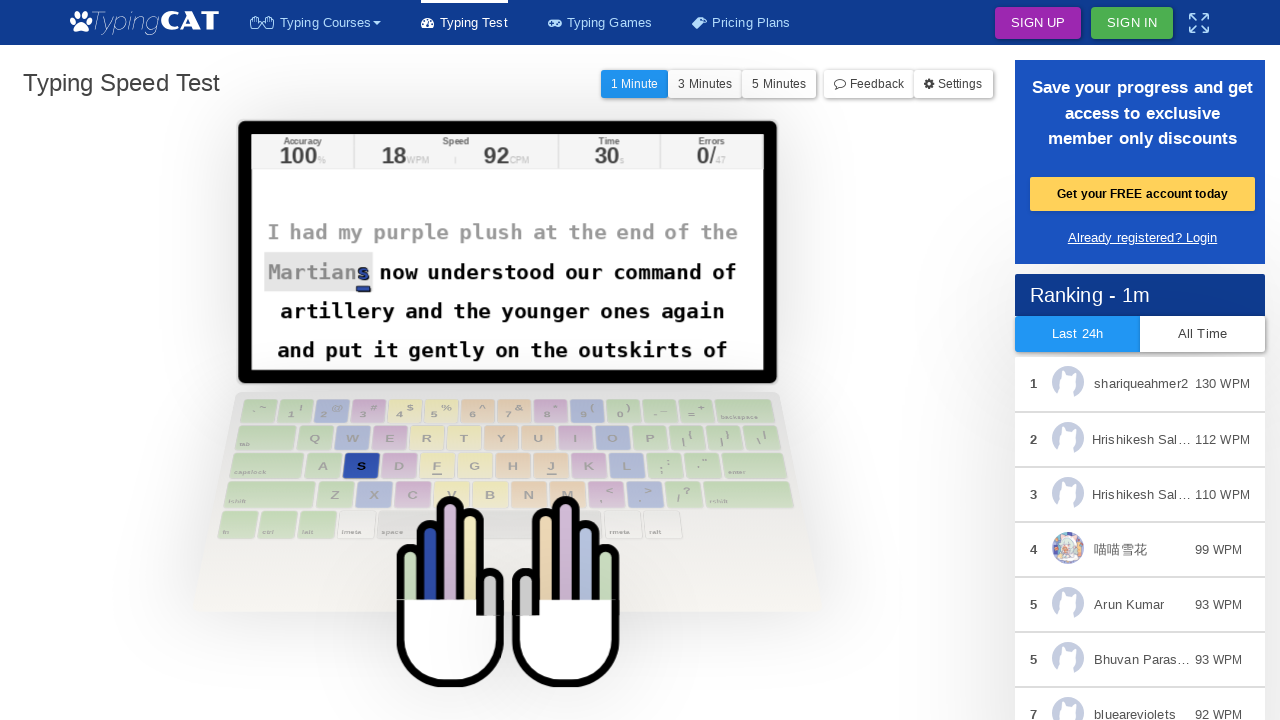

Waited 20ms to simulate human typing speed
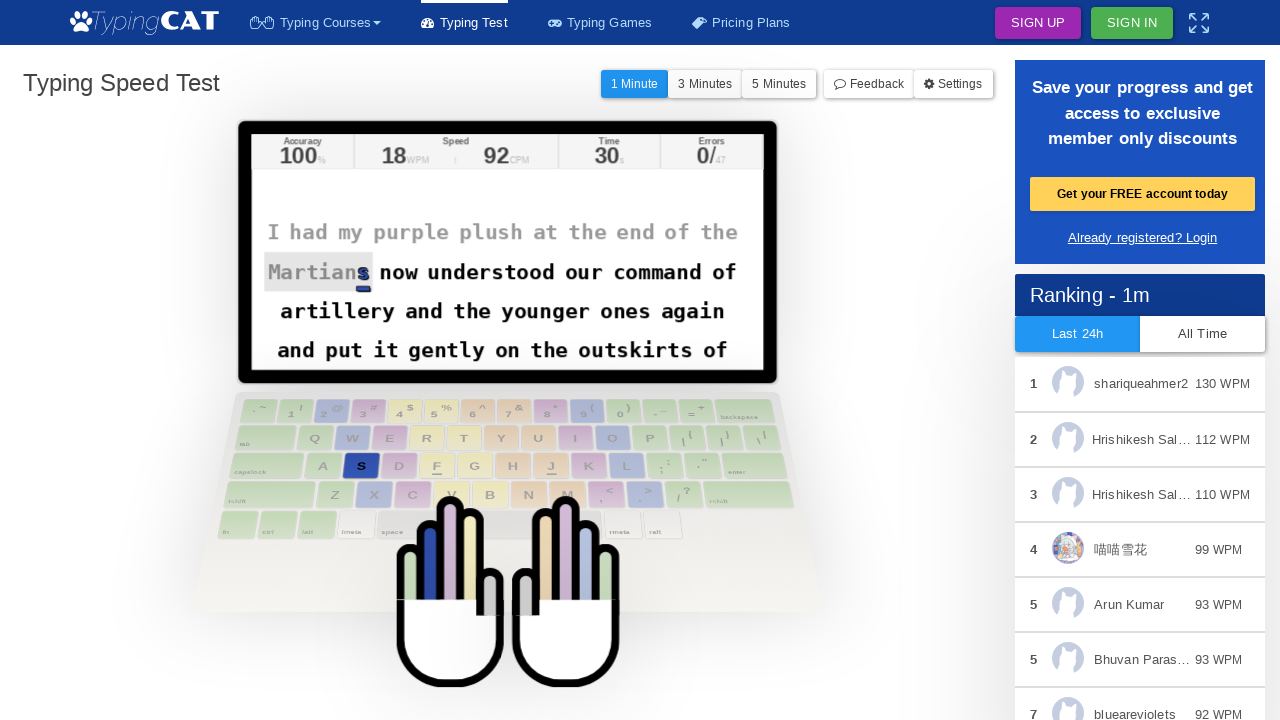

Retrieved active character: s
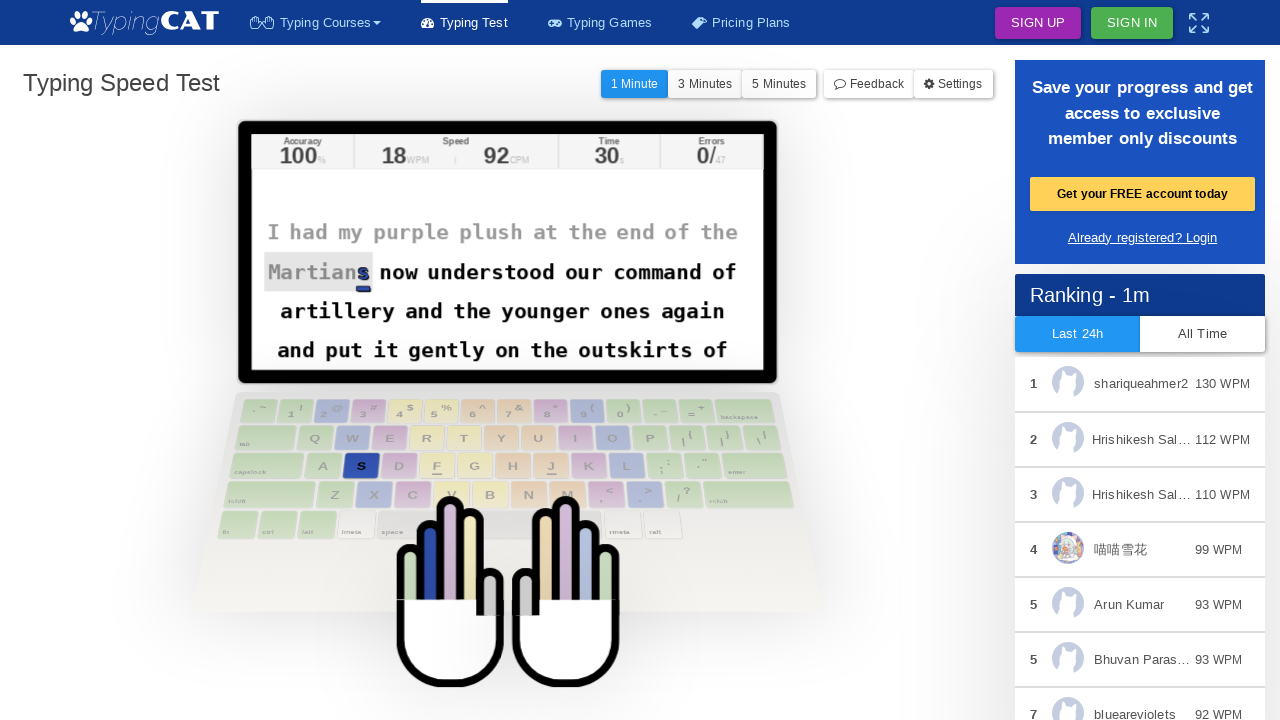

Typed character: s
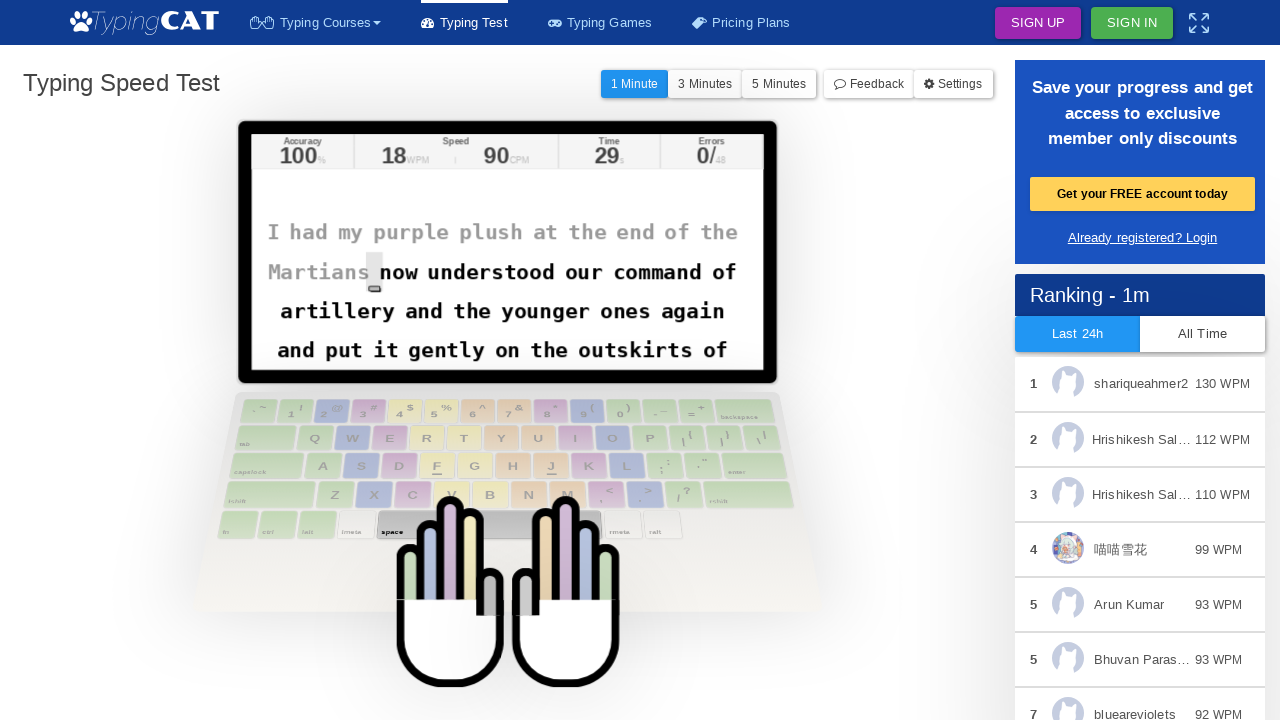

Waited 20ms to simulate human typing speed
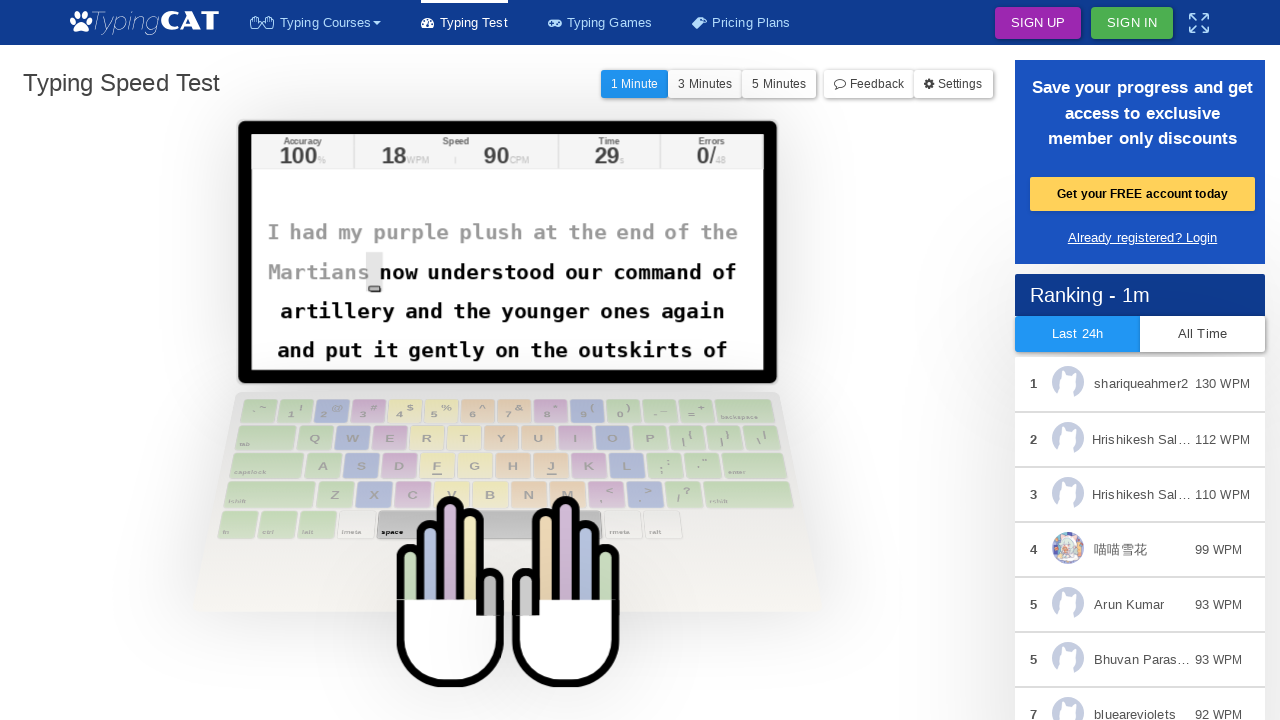

Retrieved active character:  
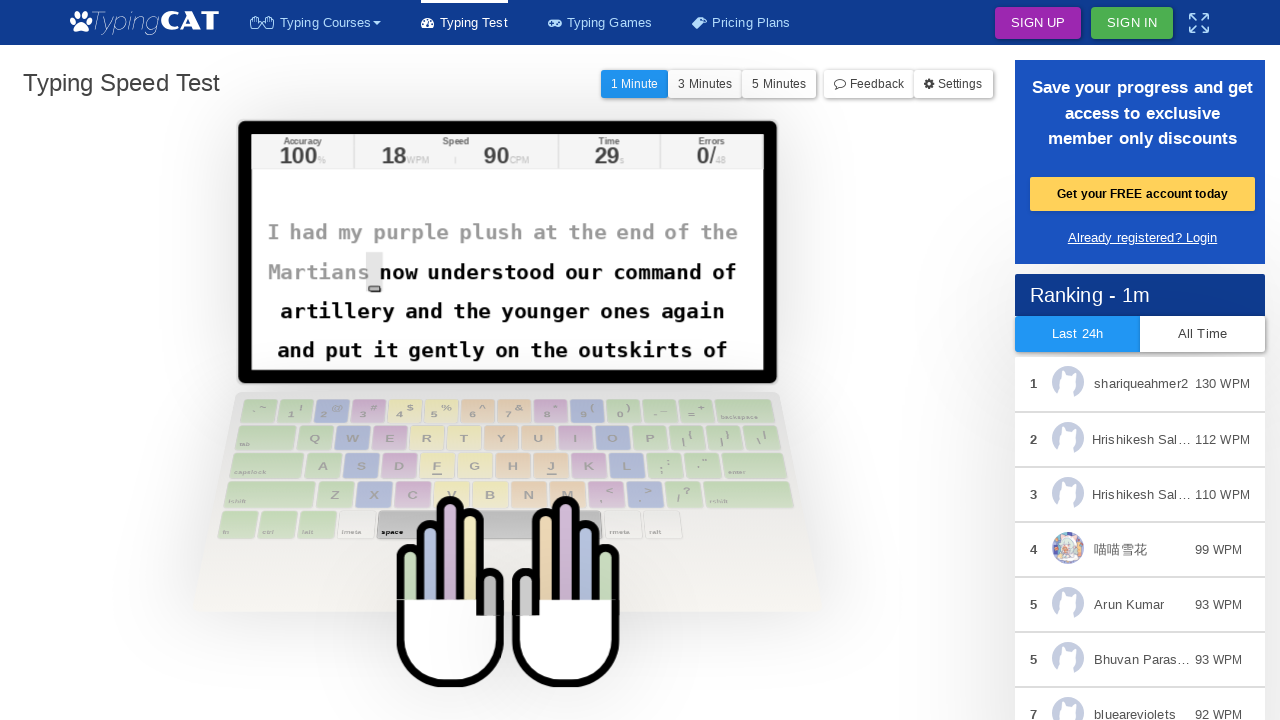

Typed character:  
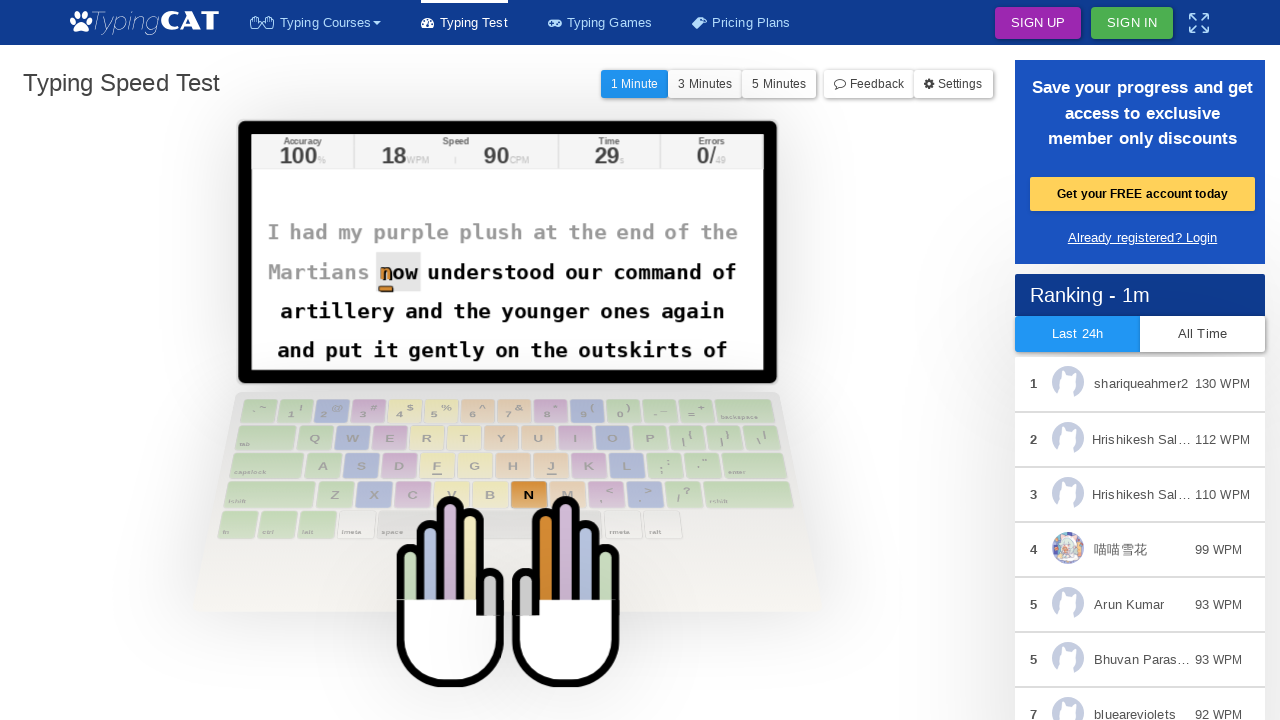

Waited 20ms to simulate human typing speed
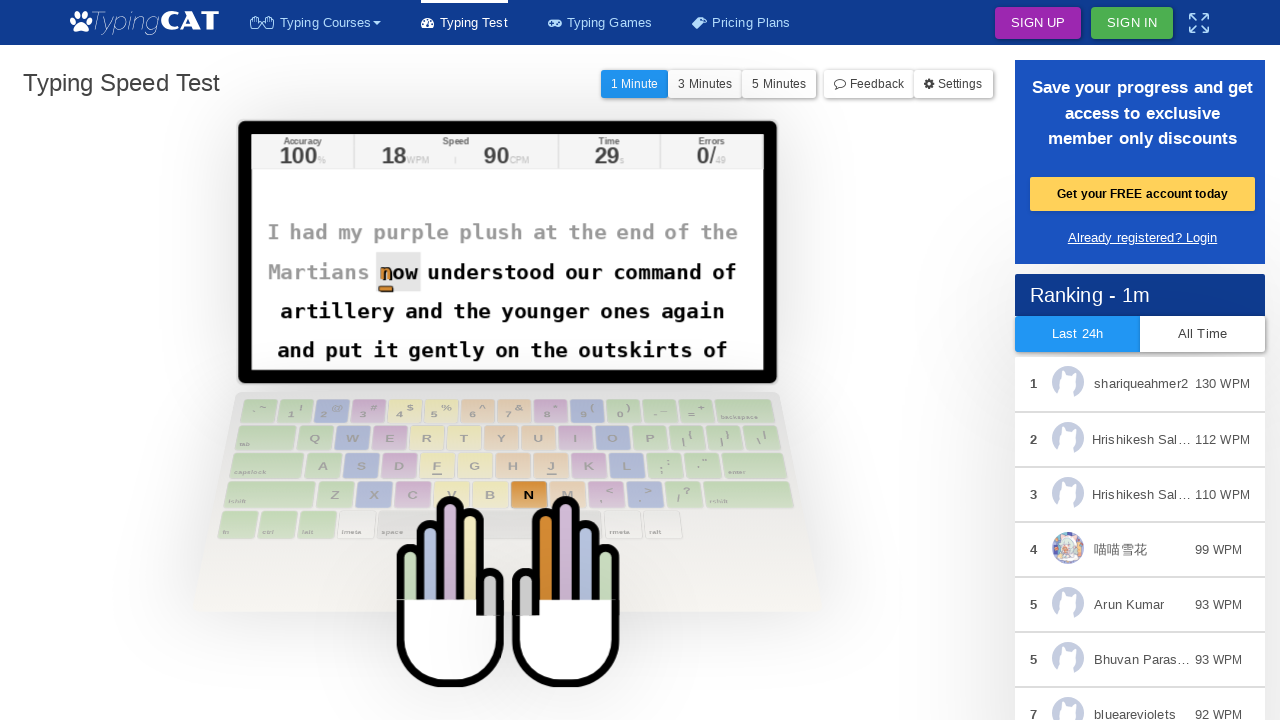

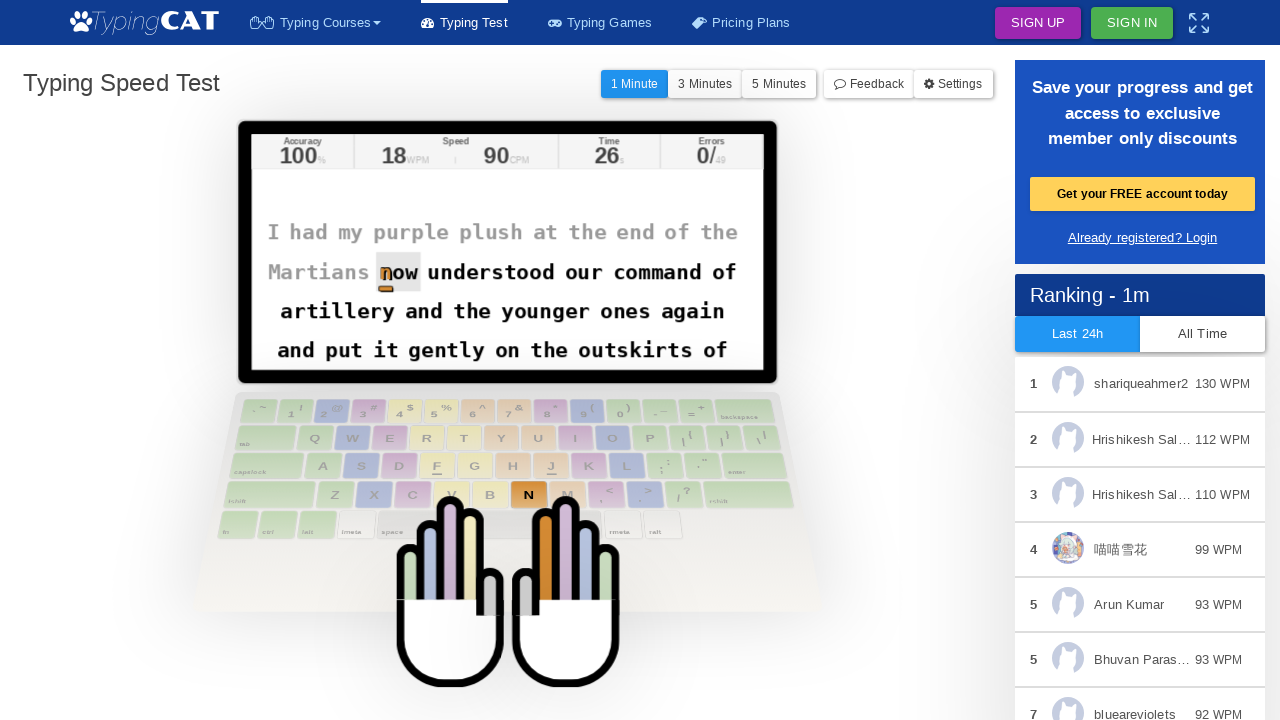